Tests the add/remove elements functionality by clicking the add button multiple times to create elements, then clicking delete buttons to remove some of them

Starting URL: https://the-internet.herokuapp.com/add_remove_elements/

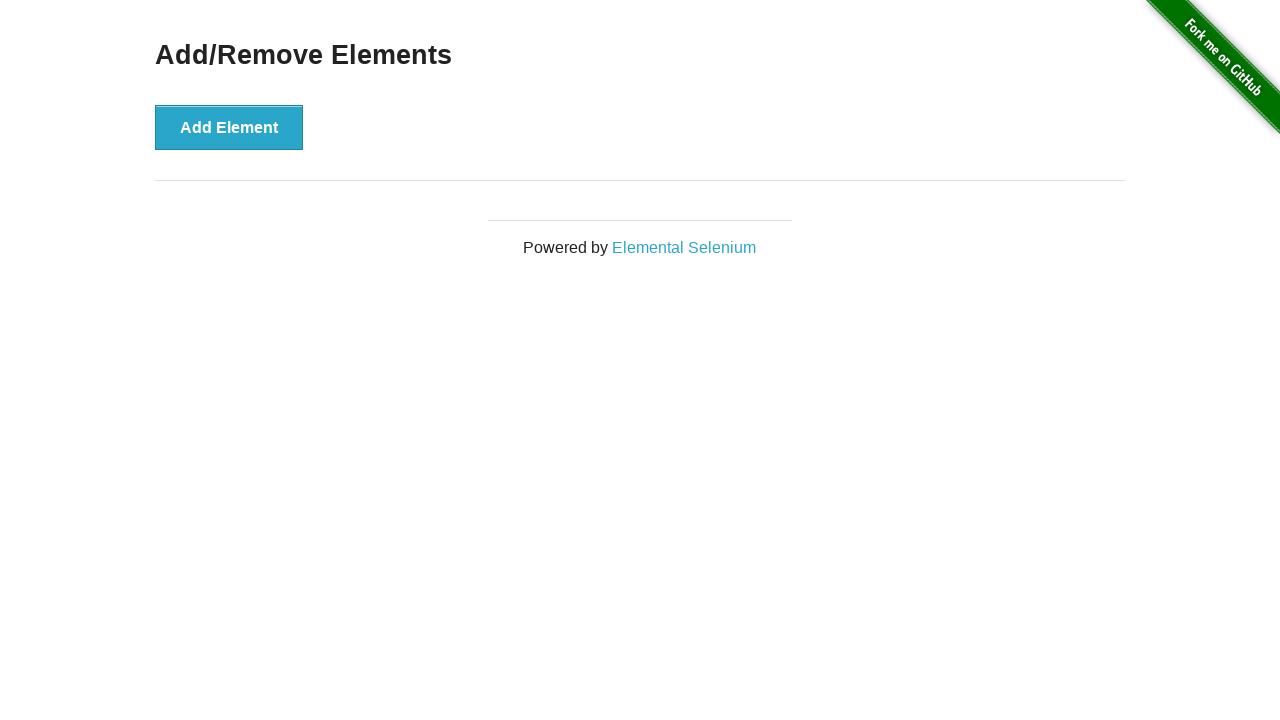

Waited for Add Element button to load
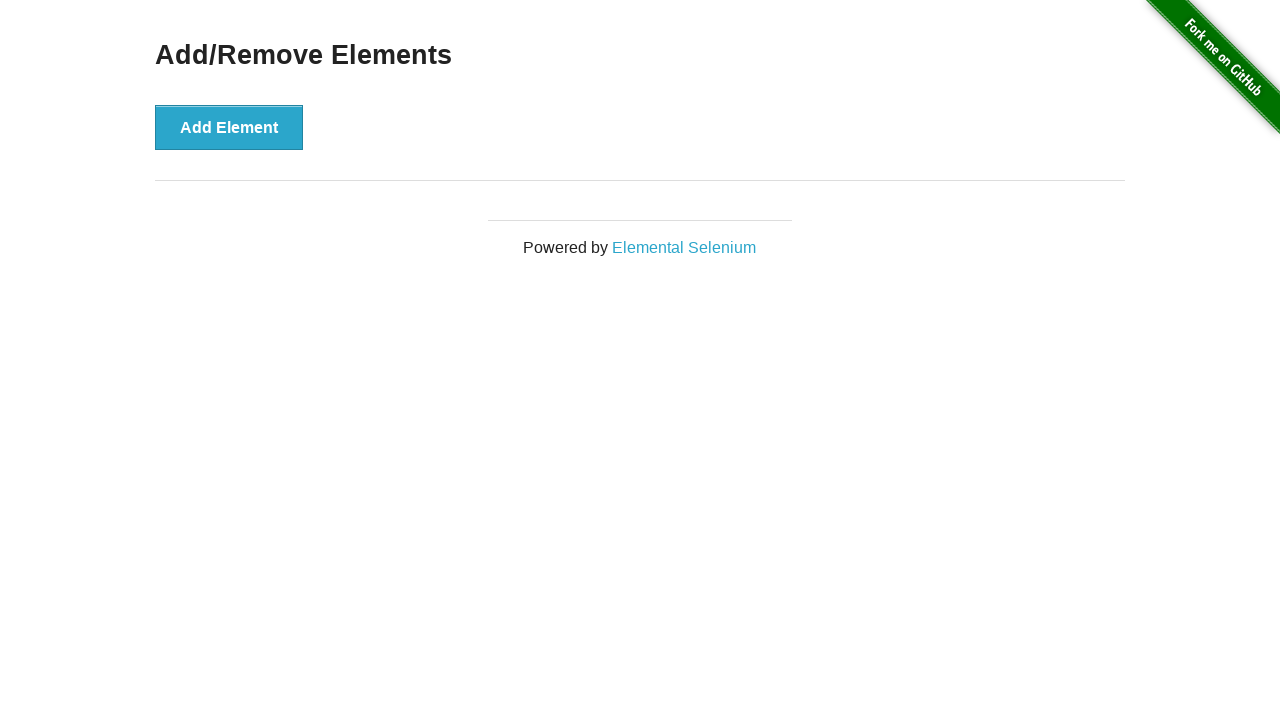

Clicked Add Element button once at (229, 127) on button[onclick='addElement()']
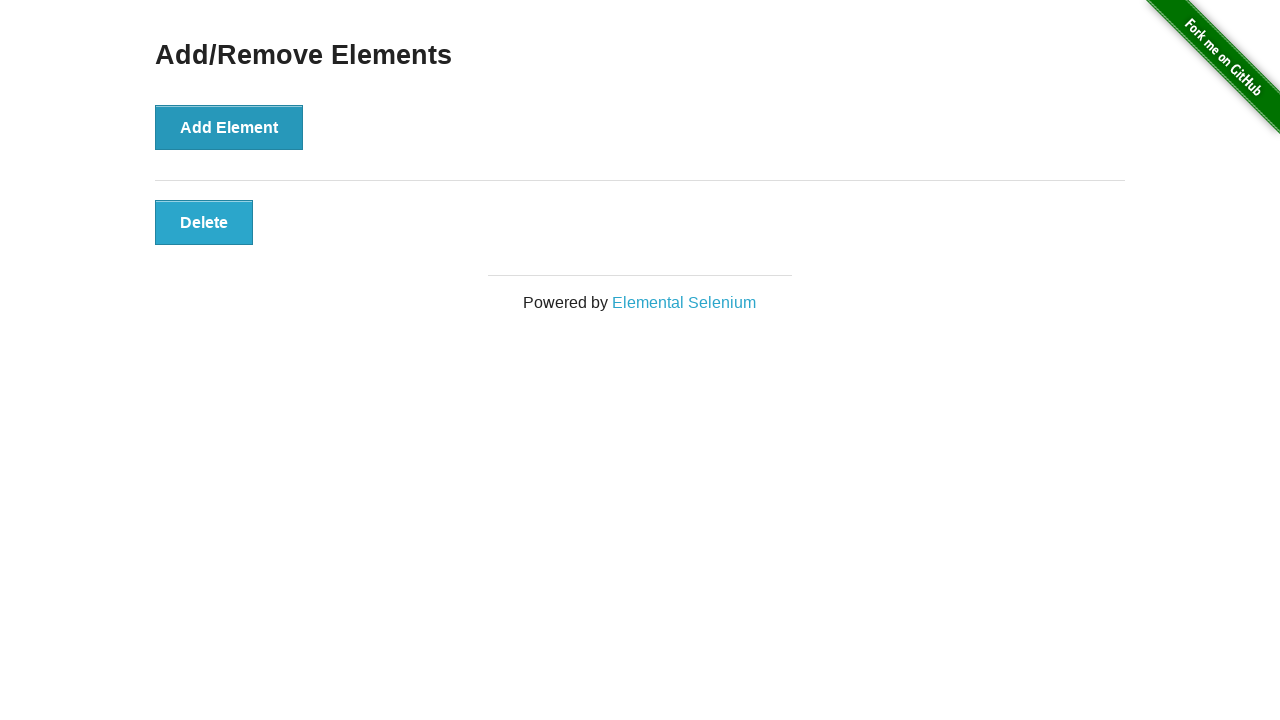

Clicked Add Element button (iteration 1/50) at (229, 127) on button[onclick='addElement()']
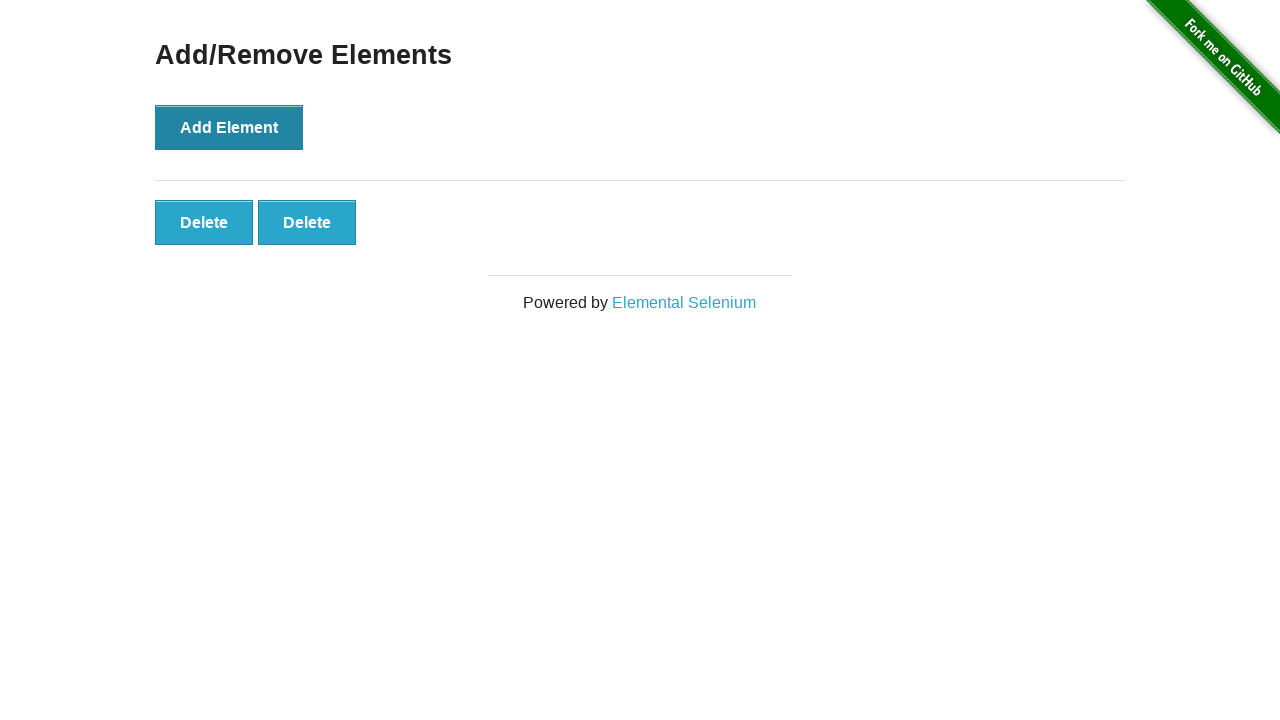

Clicked Add Element button (iteration 2/50) at (229, 127) on button[onclick='addElement()']
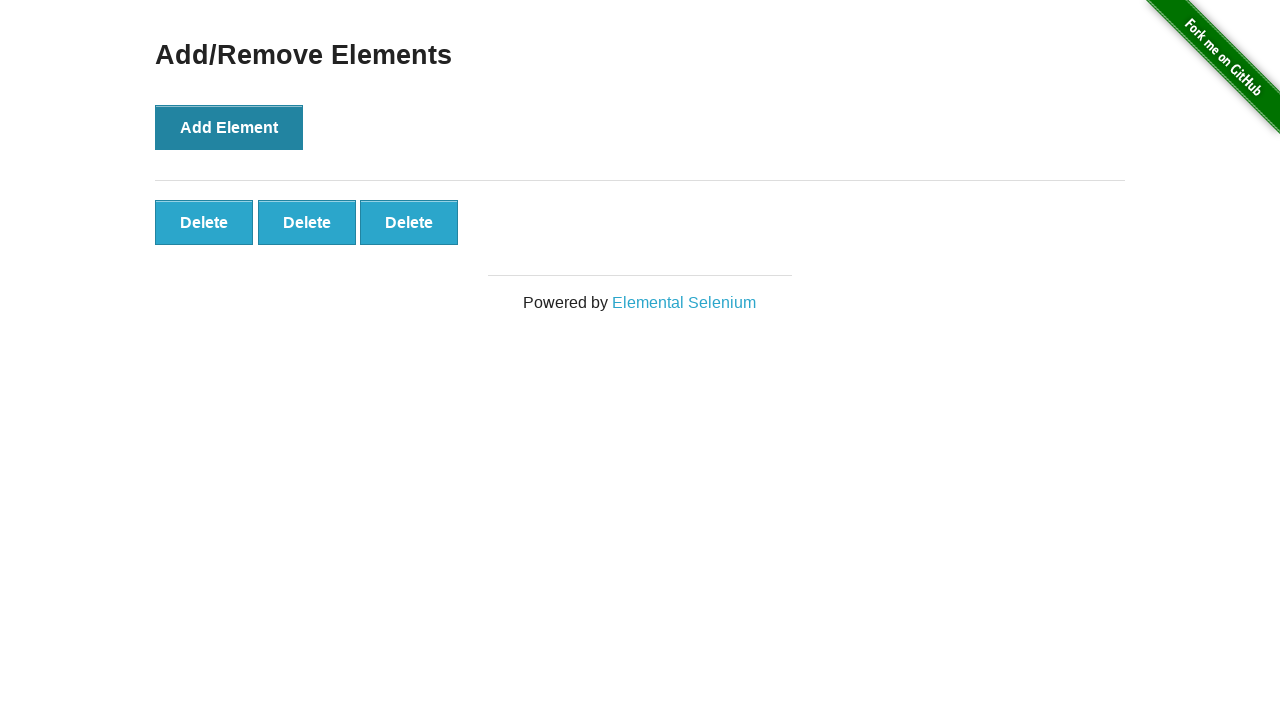

Clicked Add Element button (iteration 3/50) at (229, 127) on button[onclick='addElement()']
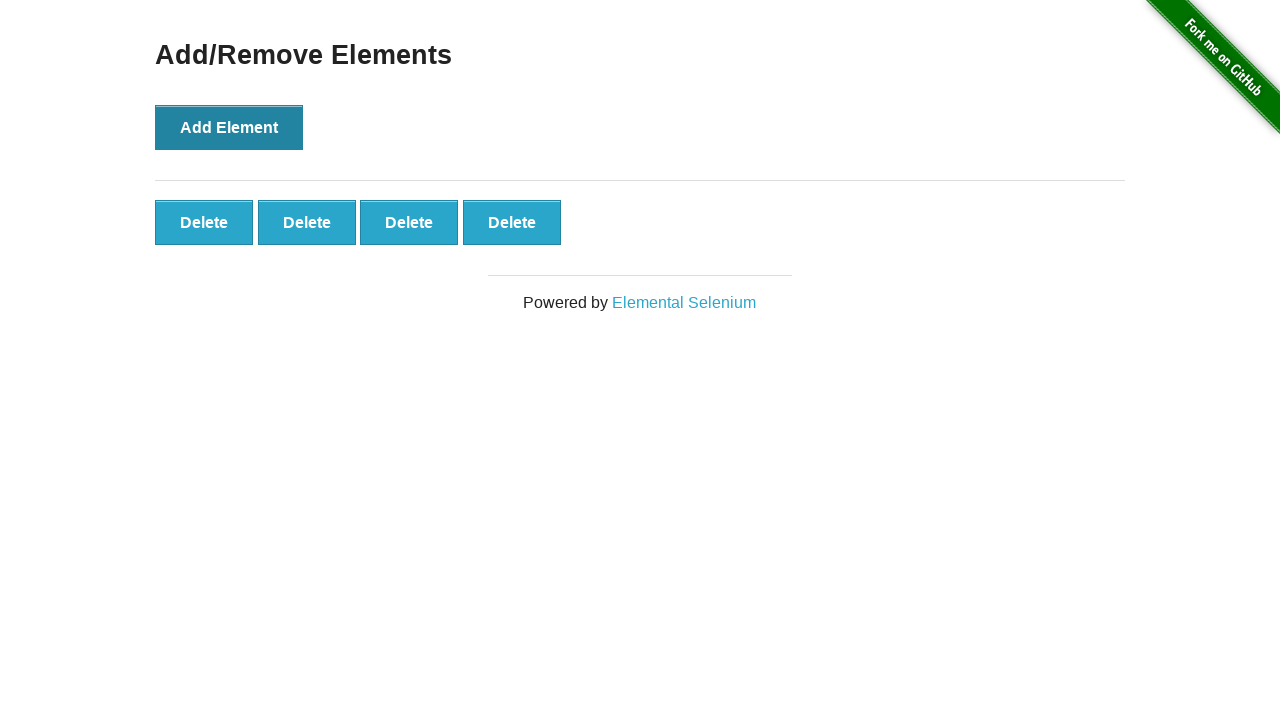

Clicked Add Element button (iteration 4/50) at (229, 127) on button[onclick='addElement()']
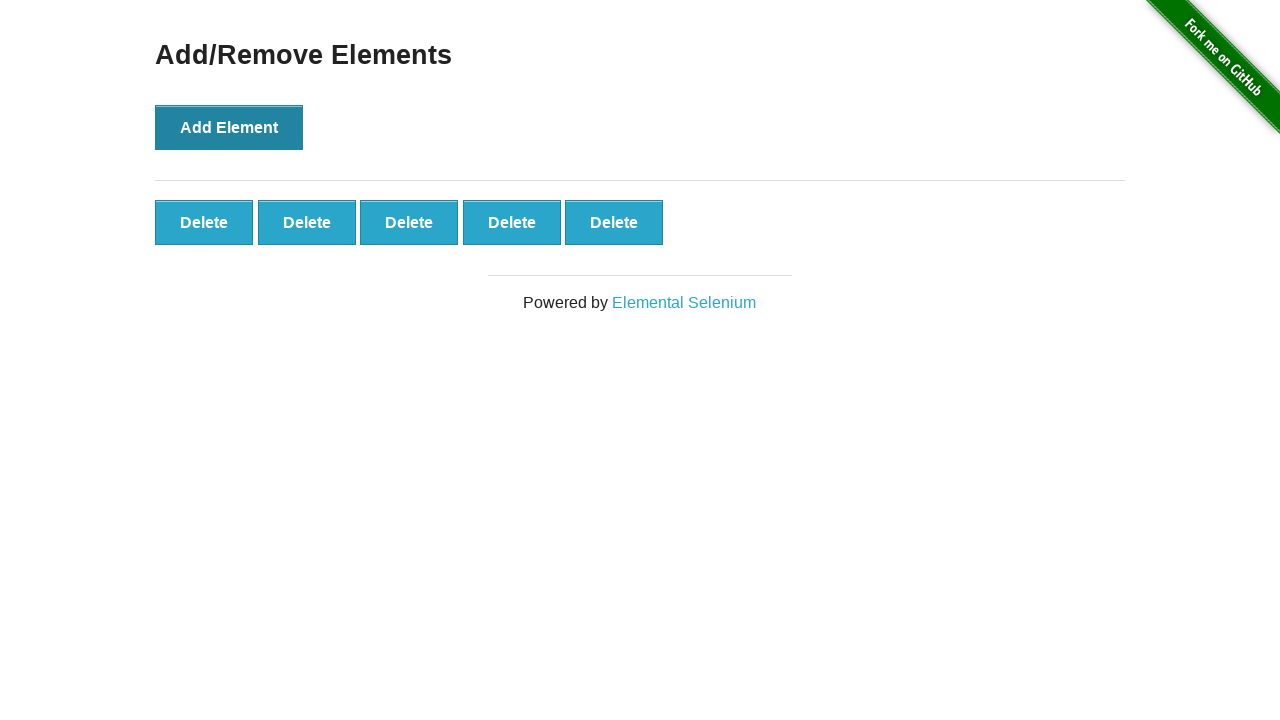

Clicked Add Element button (iteration 5/50) at (229, 127) on button[onclick='addElement()']
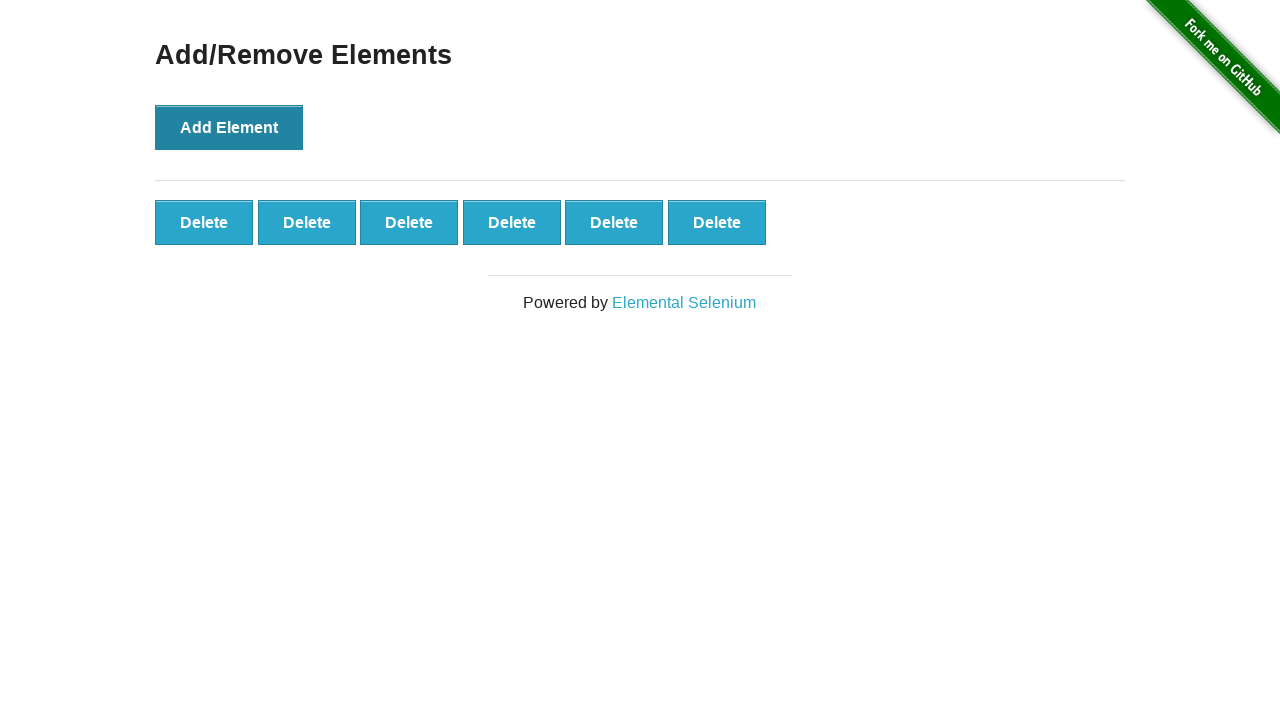

Clicked Add Element button (iteration 6/50) at (229, 127) on button[onclick='addElement()']
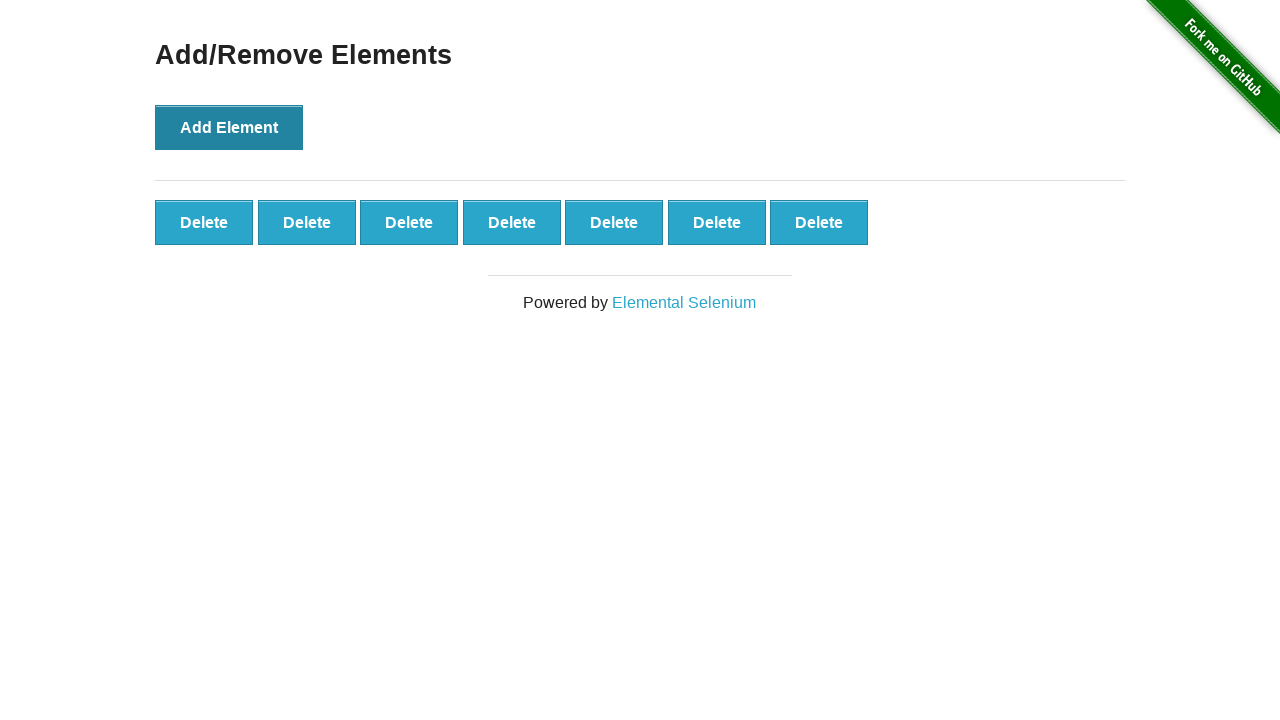

Clicked Add Element button (iteration 7/50) at (229, 127) on button[onclick='addElement()']
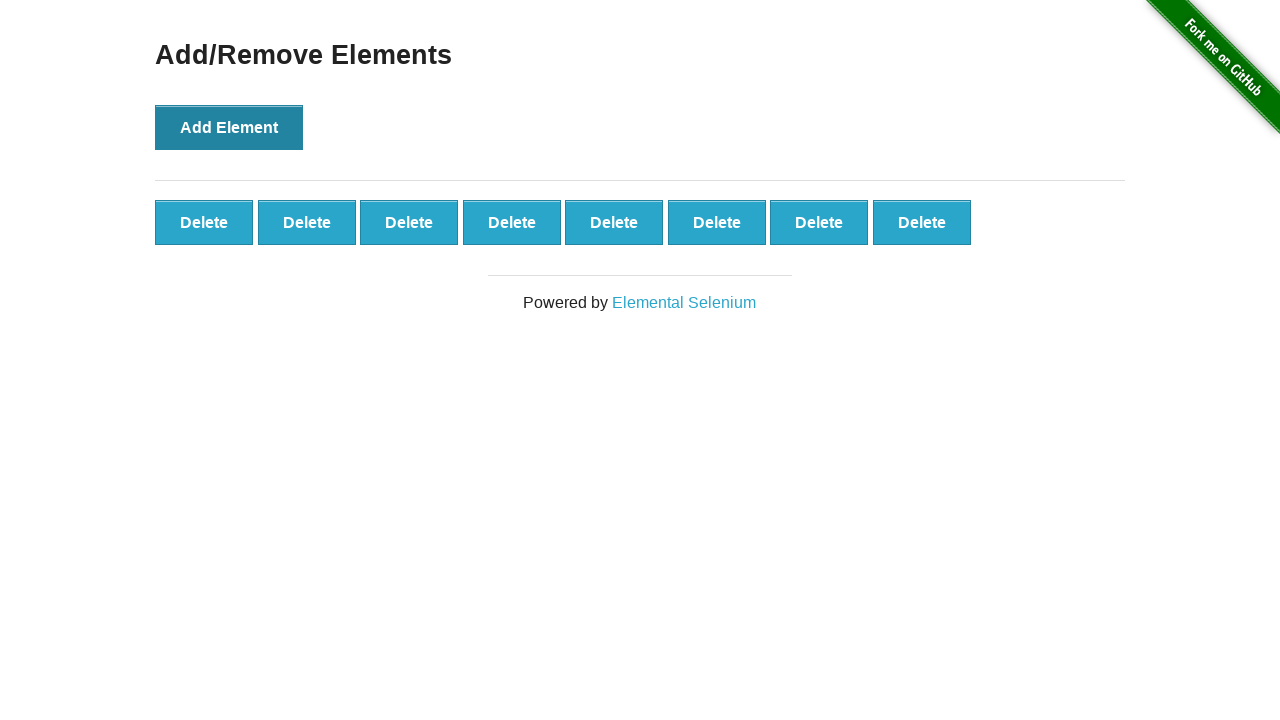

Clicked Add Element button (iteration 8/50) at (229, 127) on button[onclick='addElement()']
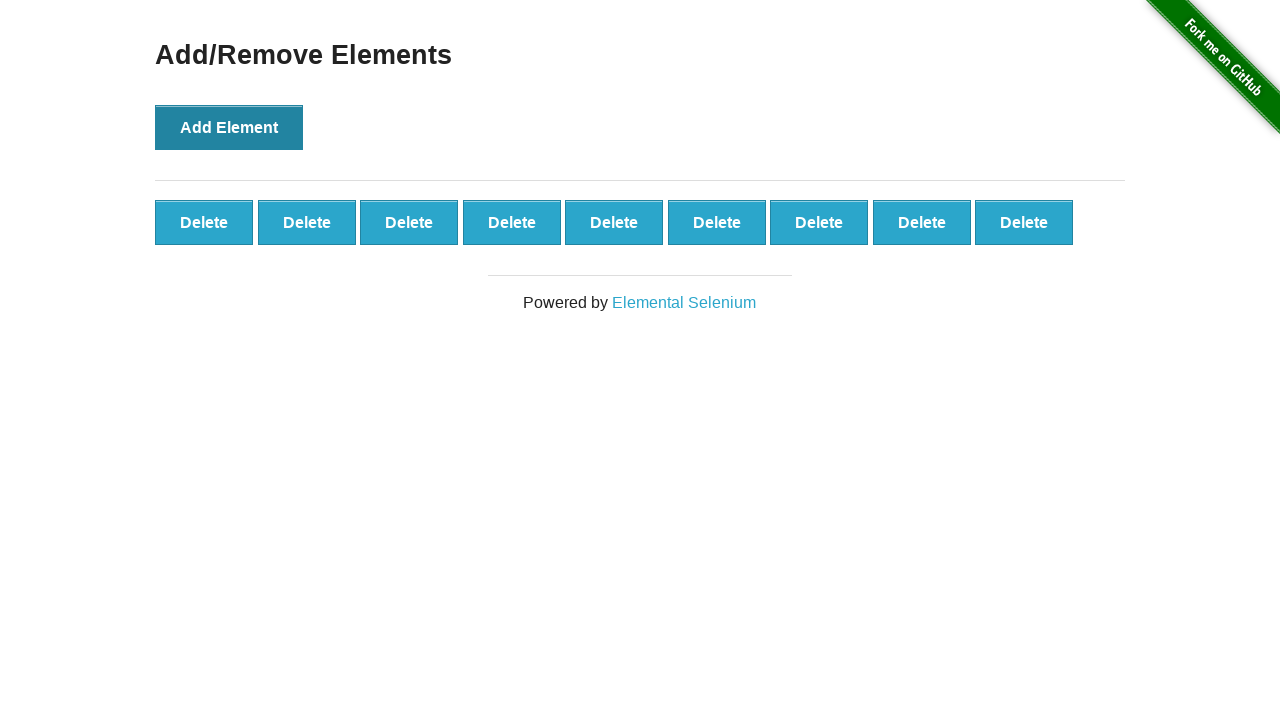

Clicked Add Element button (iteration 9/50) at (229, 127) on button[onclick='addElement()']
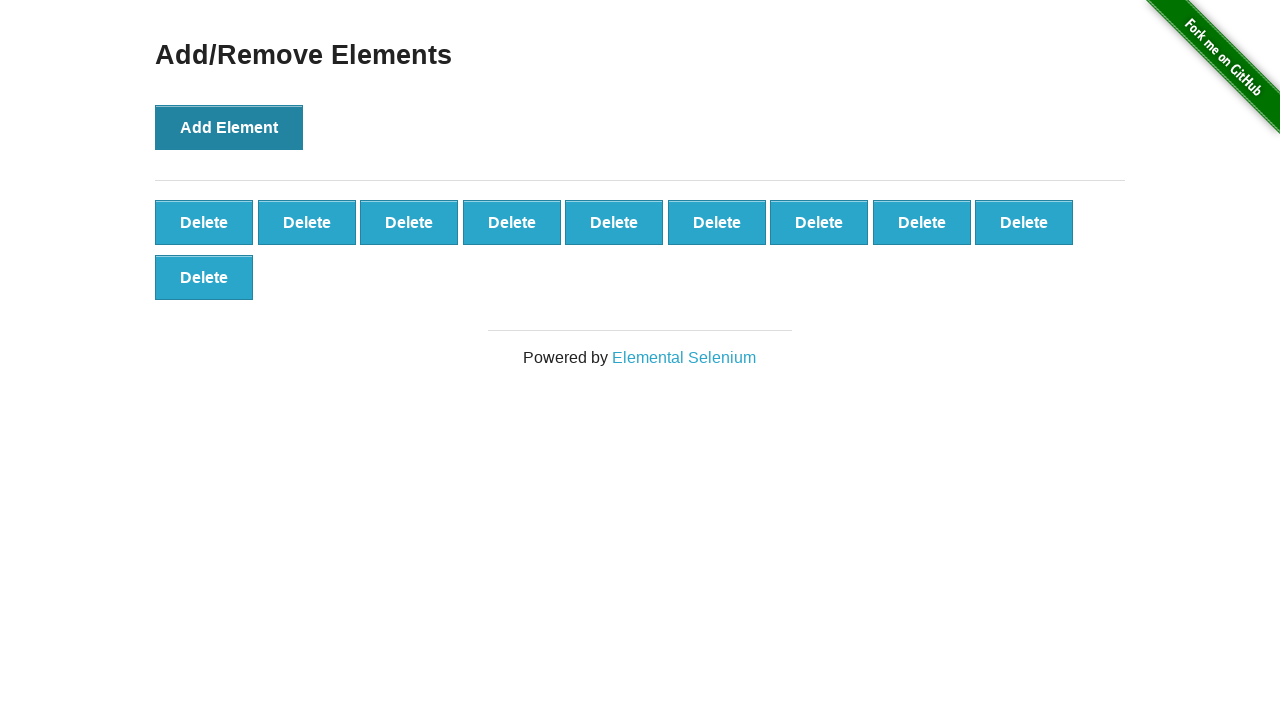

Clicked Add Element button (iteration 10/50) at (229, 127) on button[onclick='addElement()']
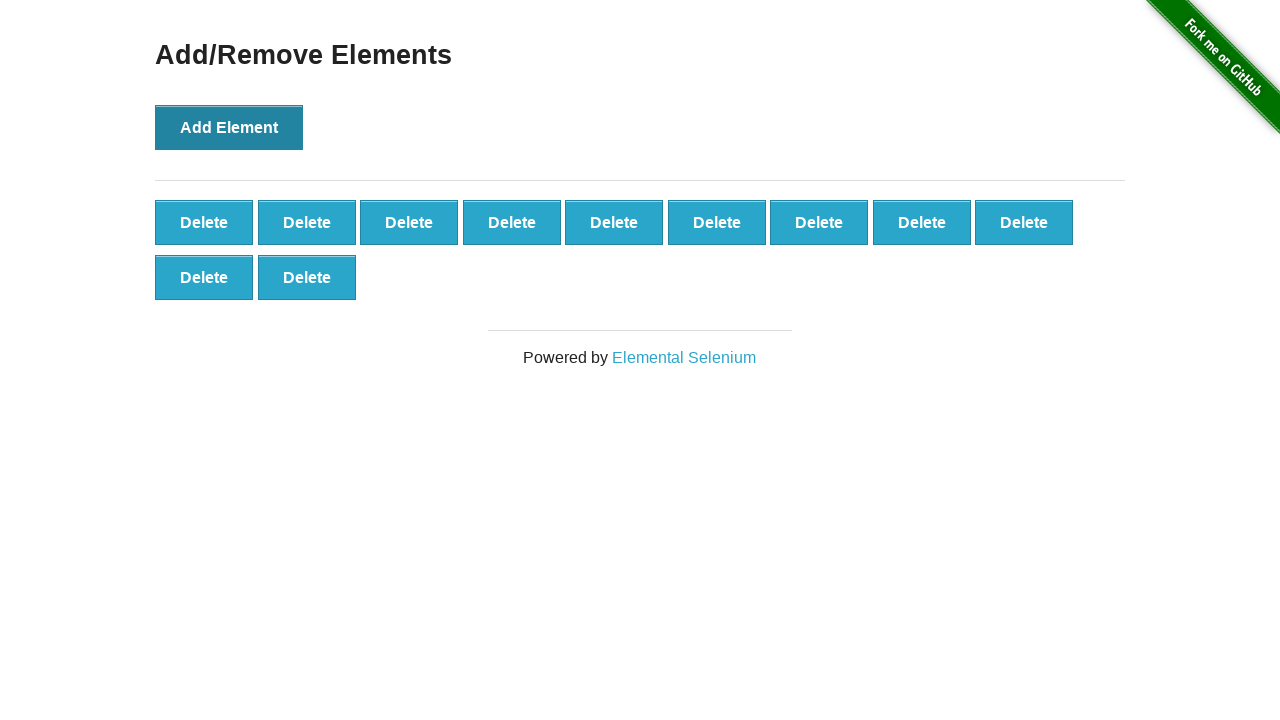

Clicked Add Element button (iteration 11/50) at (229, 127) on button[onclick='addElement()']
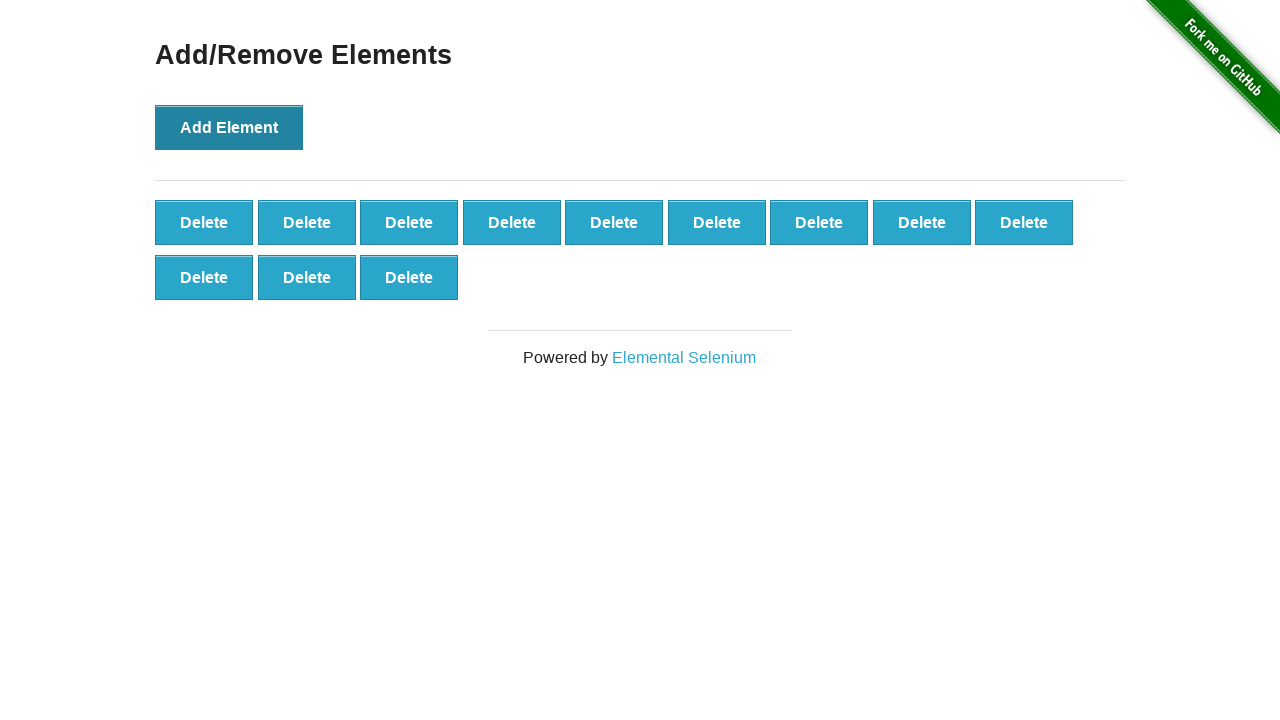

Clicked Add Element button (iteration 12/50) at (229, 127) on button[onclick='addElement()']
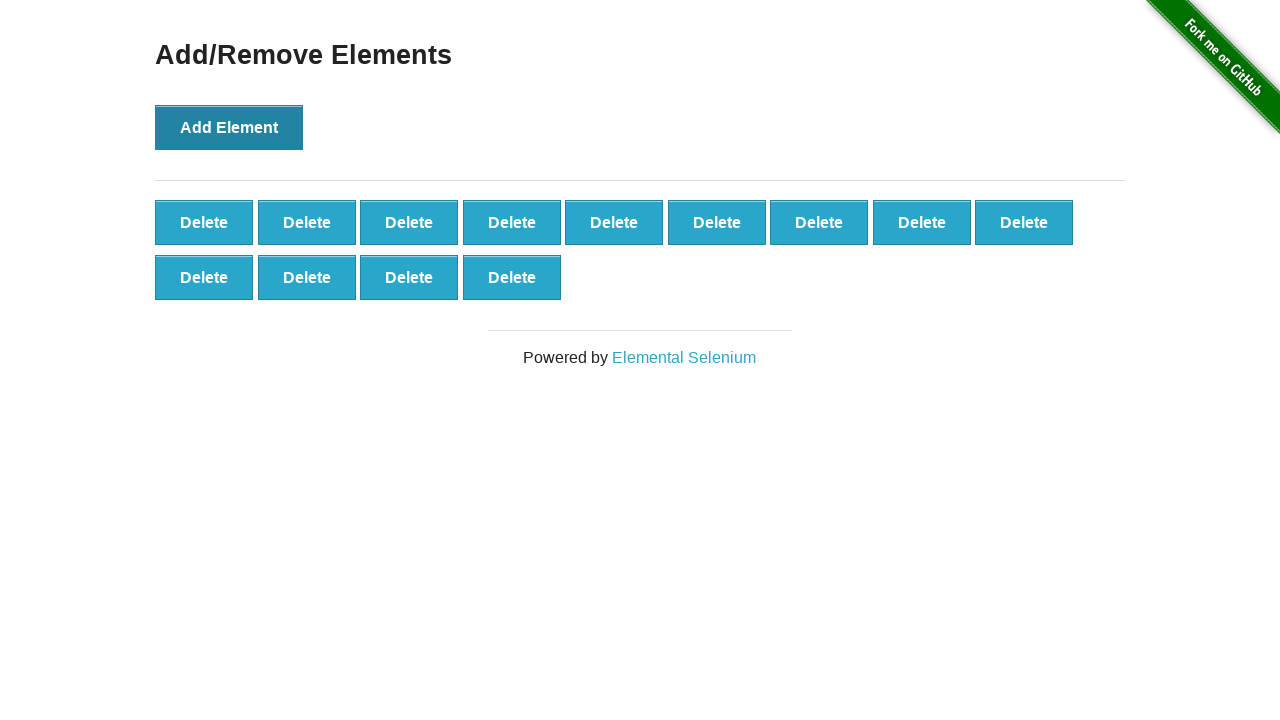

Clicked Add Element button (iteration 13/50) at (229, 127) on button[onclick='addElement()']
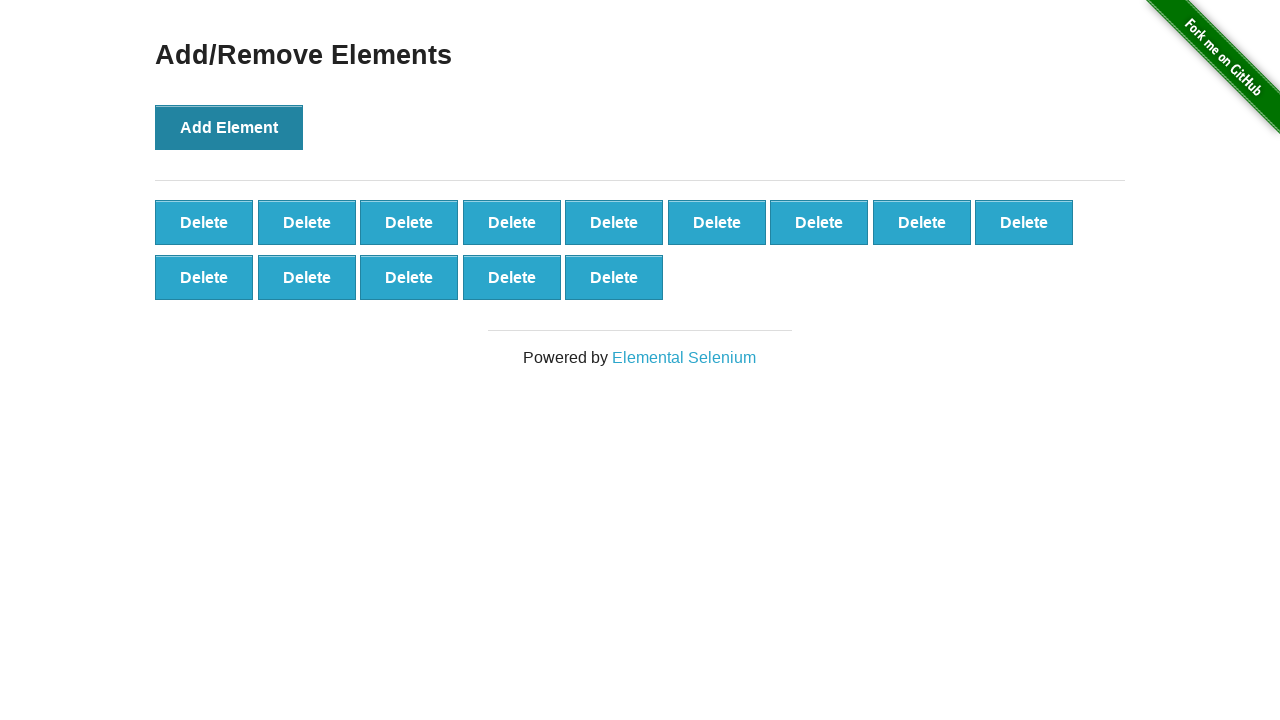

Clicked Add Element button (iteration 14/50) at (229, 127) on button[onclick='addElement()']
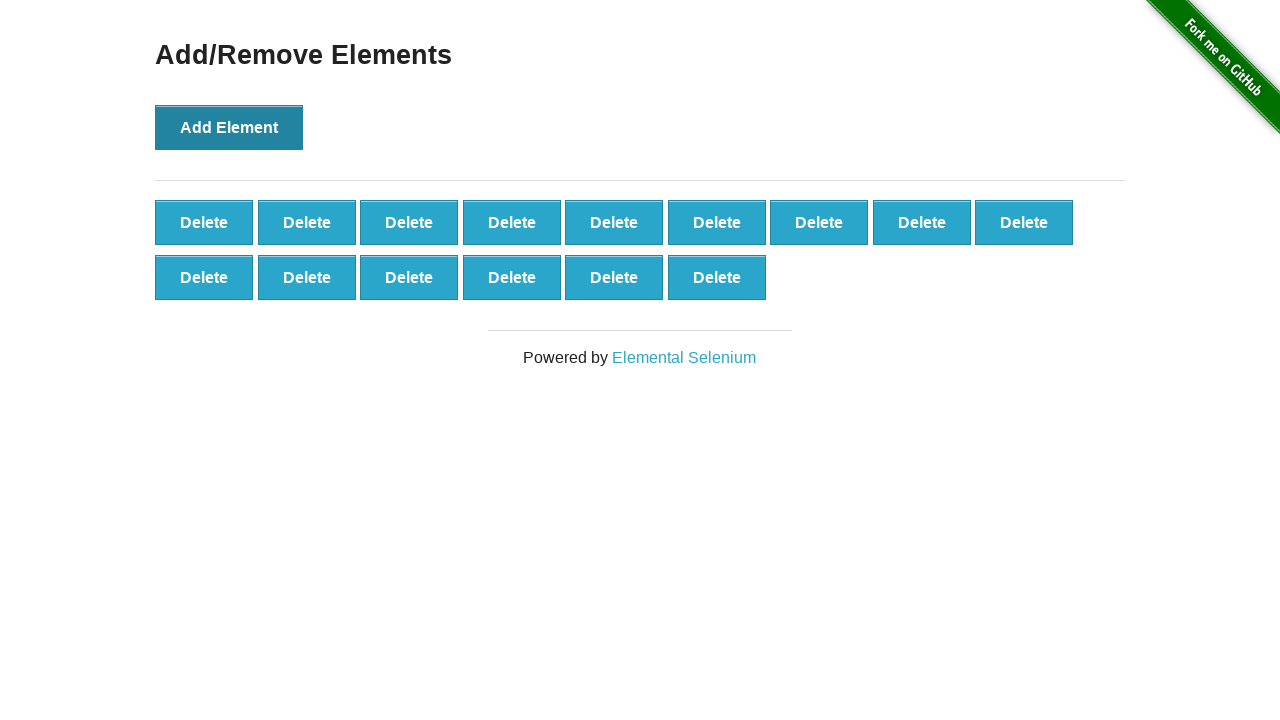

Clicked Add Element button (iteration 15/50) at (229, 127) on button[onclick='addElement()']
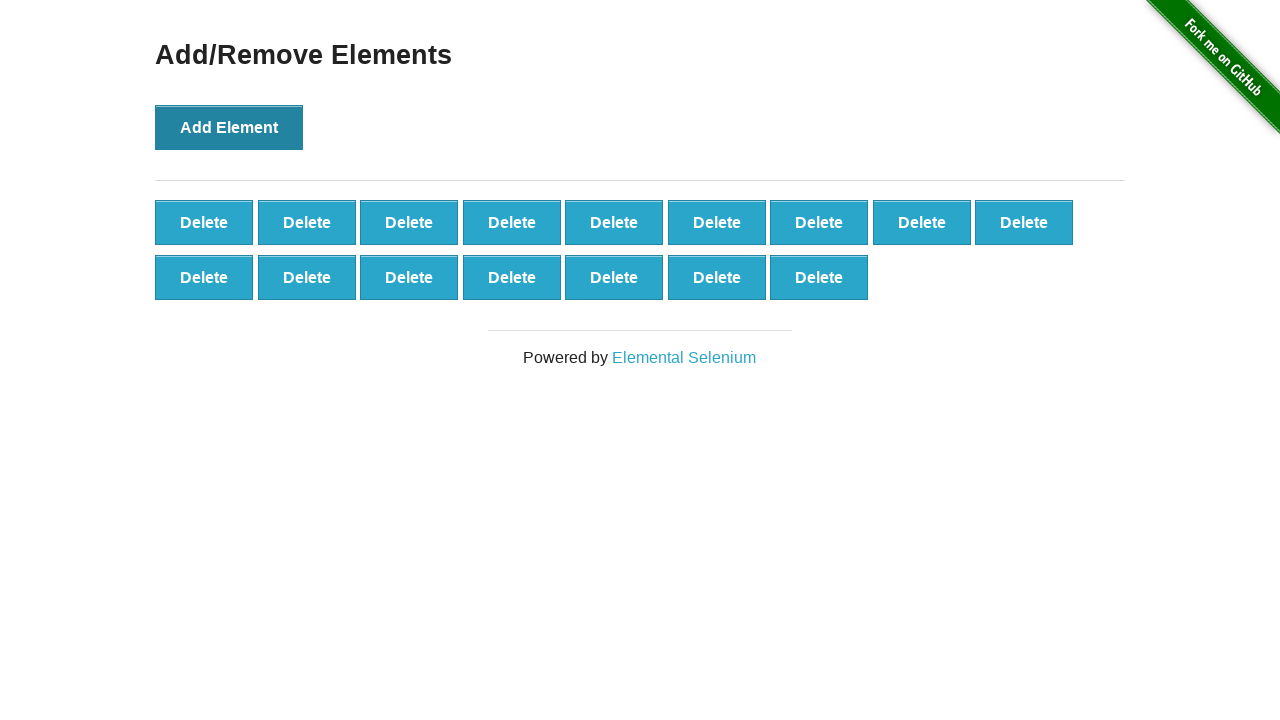

Clicked Add Element button (iteration 16/50) at (229, 127) on button[onclick='addElement()']
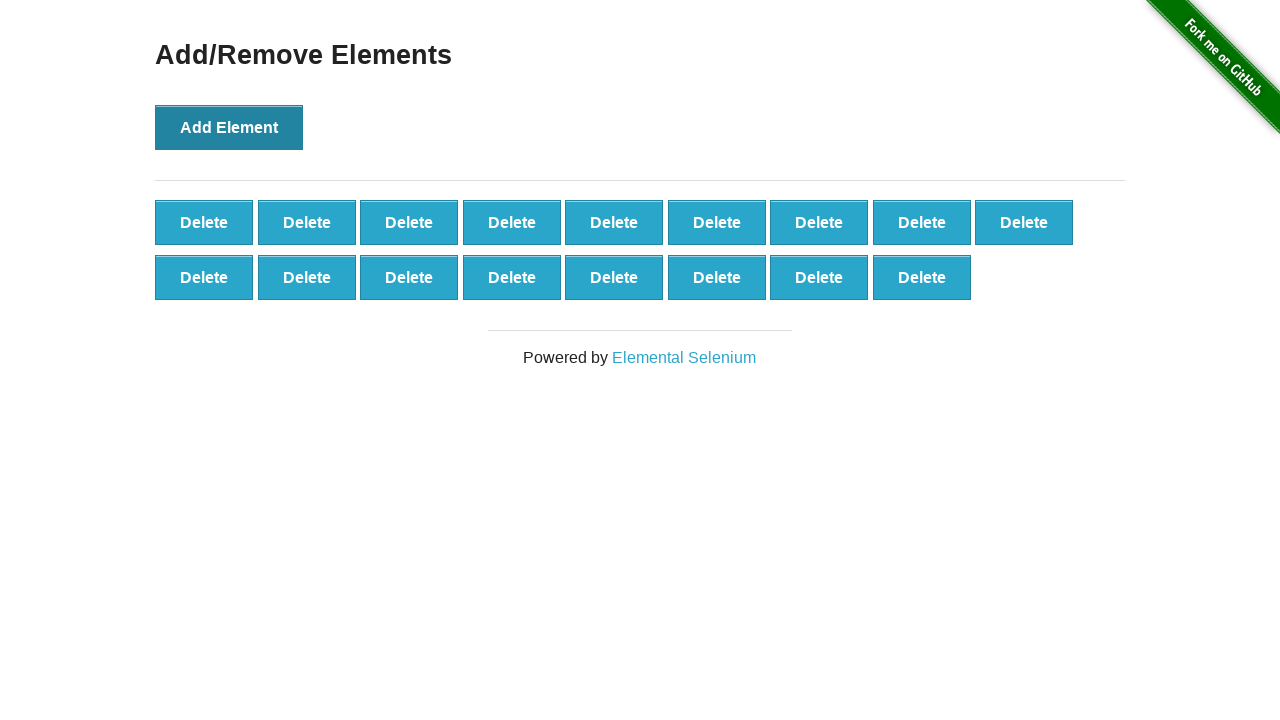

Clicked Add Element button (iteration 17/50) at (229, 127) on button[onclick='addElement()']
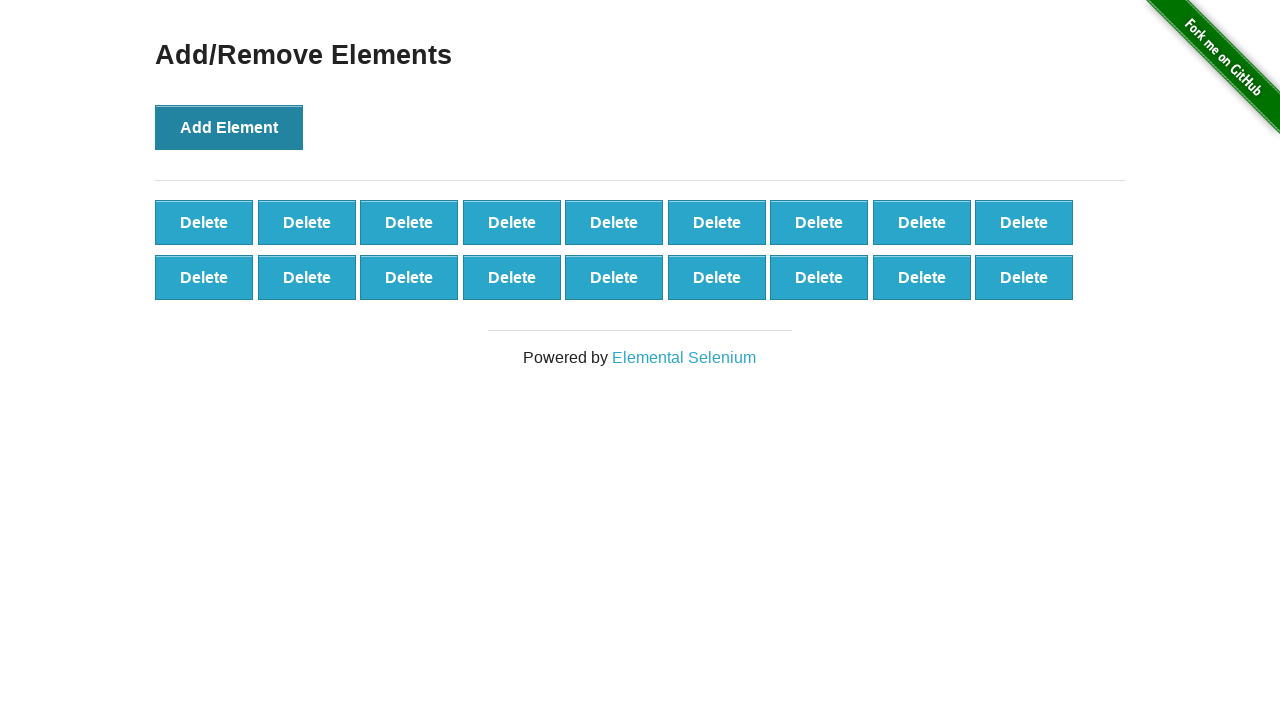

Clicked Add Element button (iteration 18/50) at (229, 127) on button[onclick='addElement()']
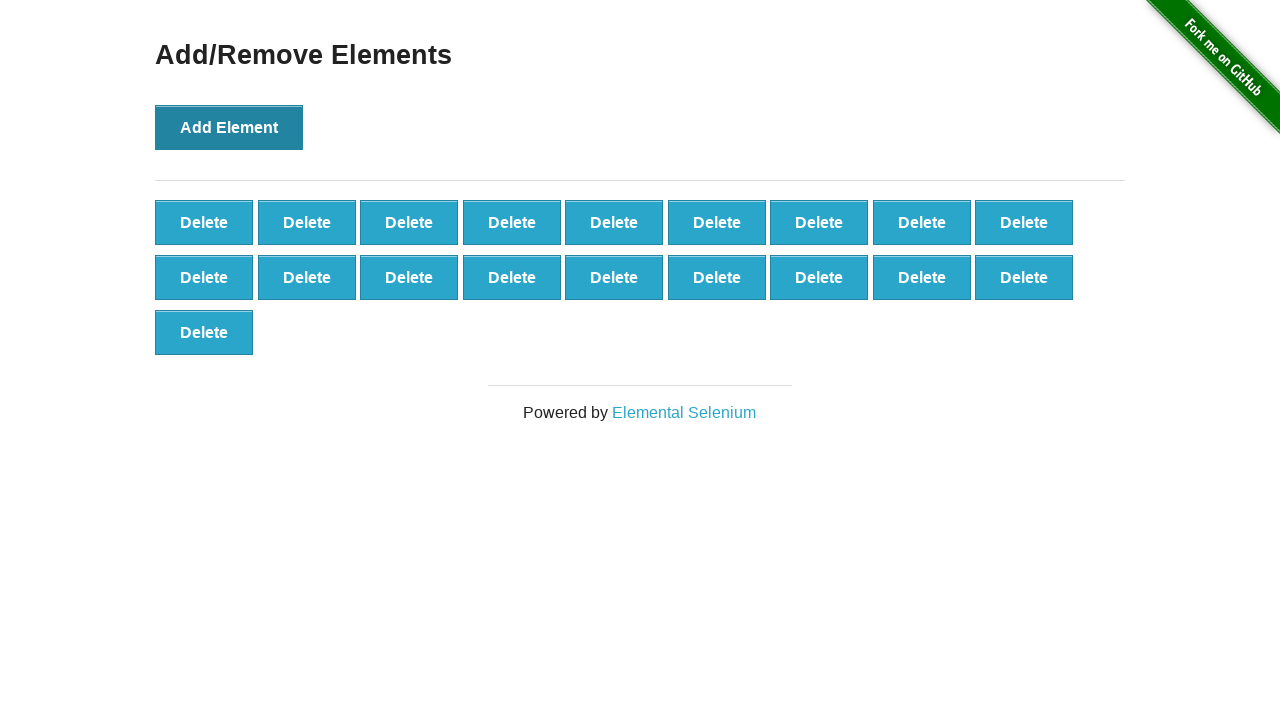

Clicked Add Element button (iteration 19/50) at (229, 127) on button[onclick='addElement()']
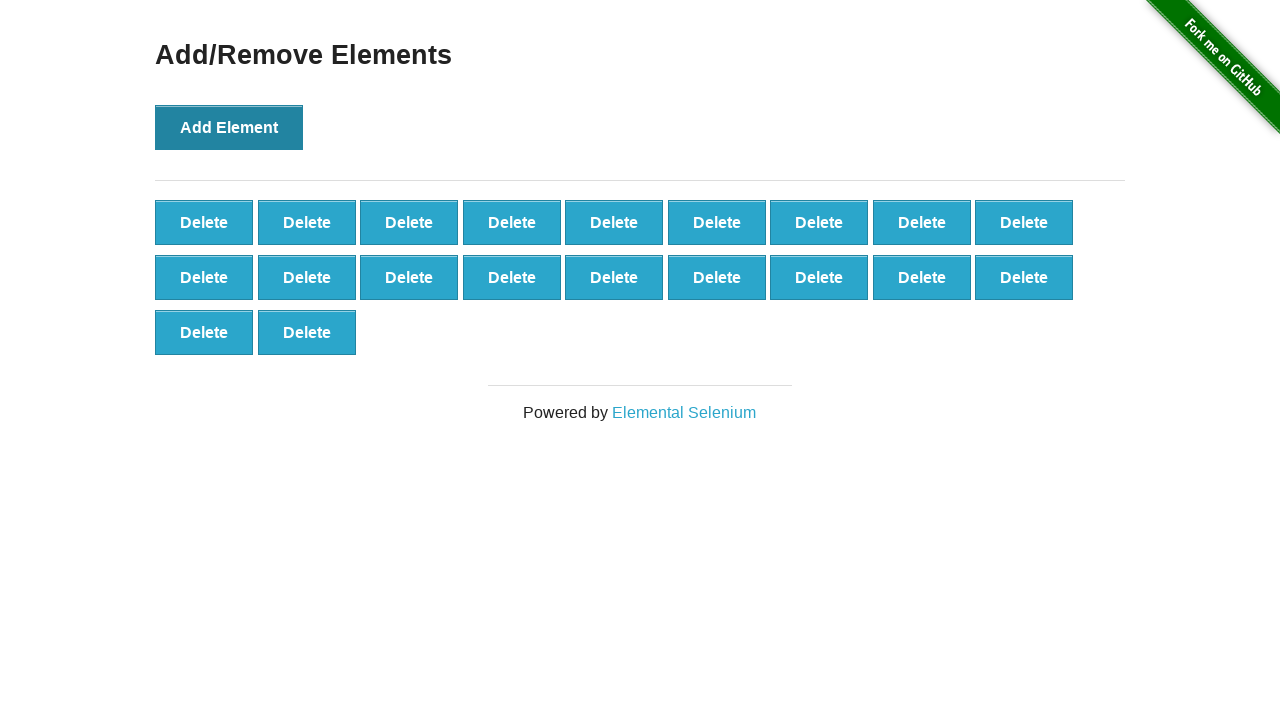

Clicked Add Element button (iteration 20/50) at (229, 127) on button[onclick='addElement()']
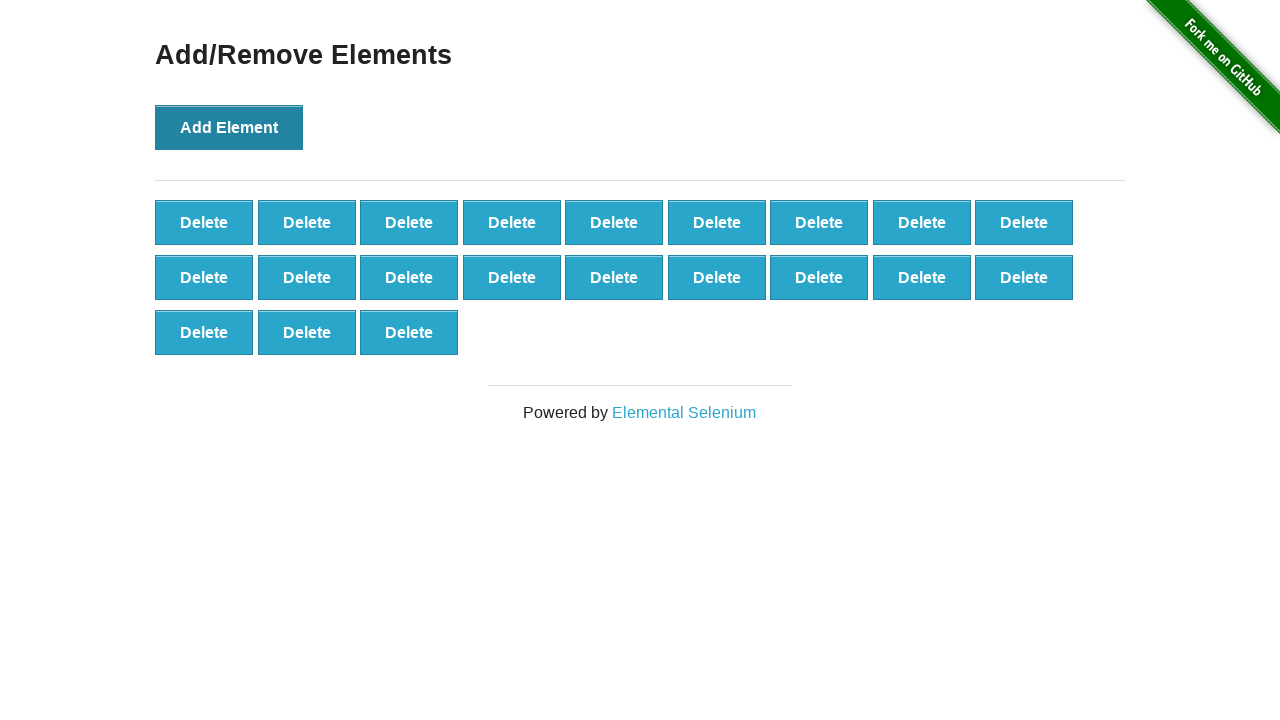

Clicked Add Element button (iteration 21/50) at (229, 127) on button[onclick='addElement()']
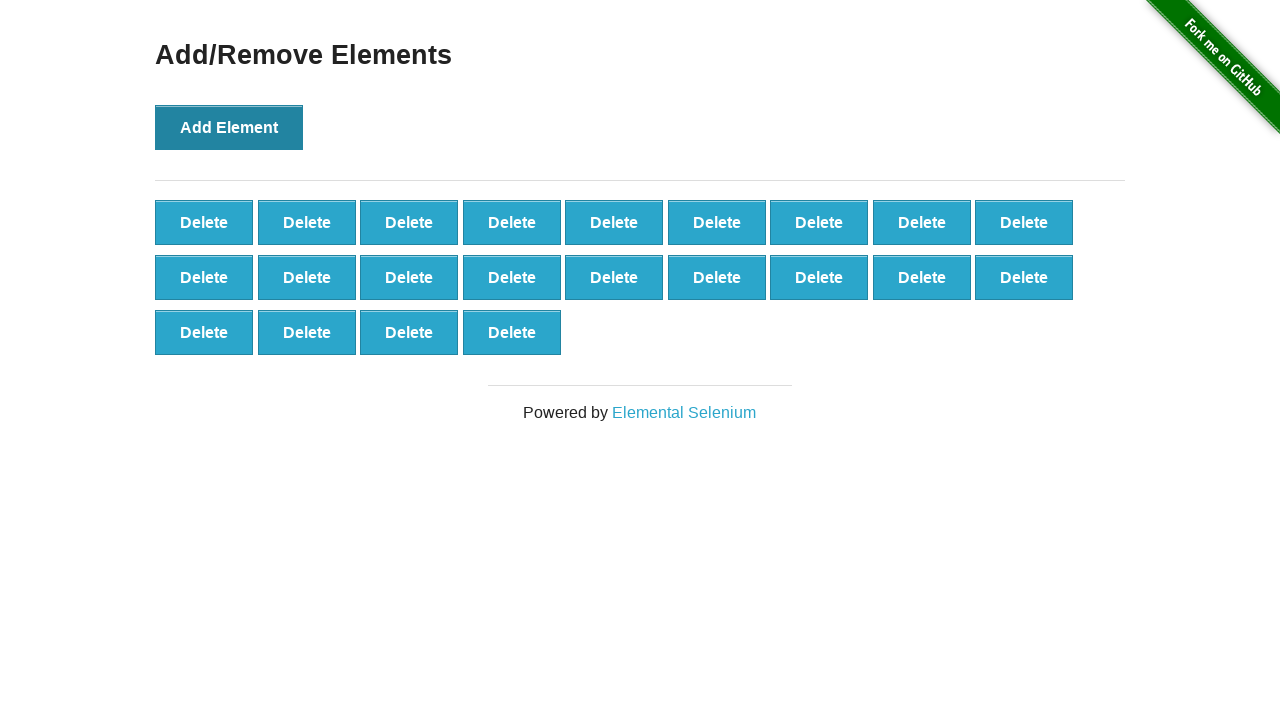

Clicked Add Element button (iteration 22/50) at (229, 127) on button[onclick='addElement()']
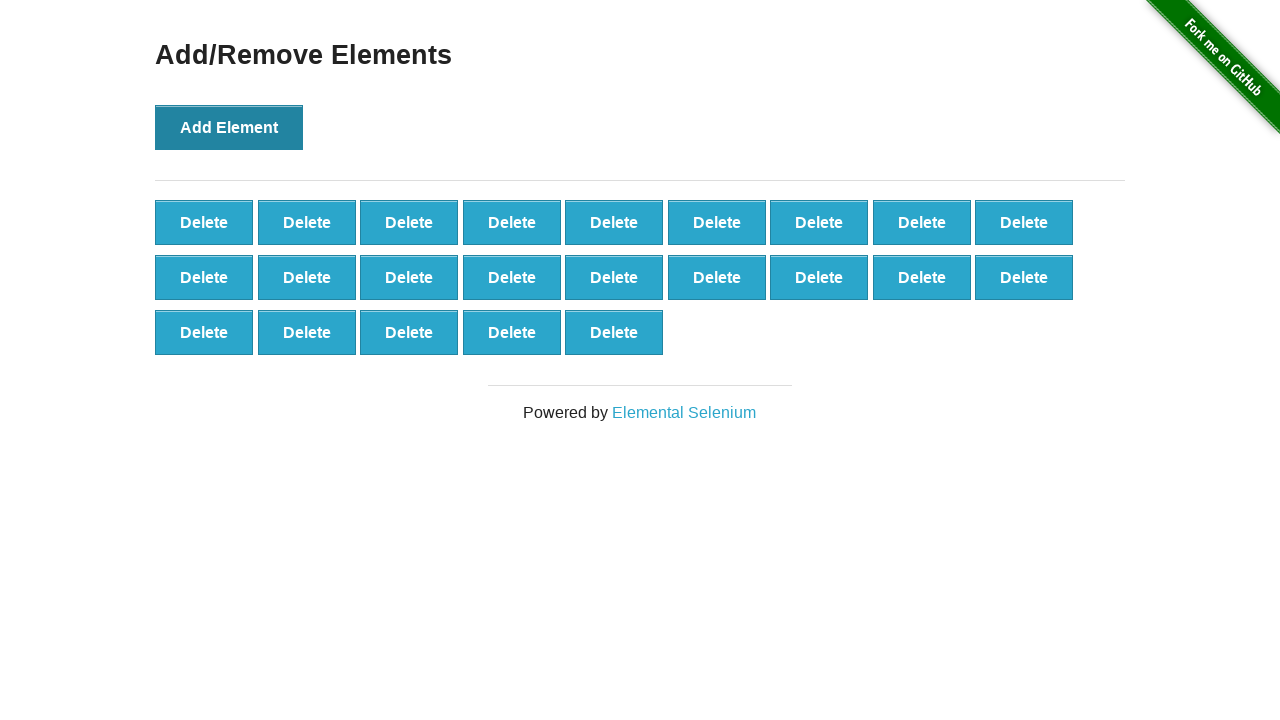

Clicked Add Element button (iteration 23/50) at (229, 127) on button[onclick='addElement()']
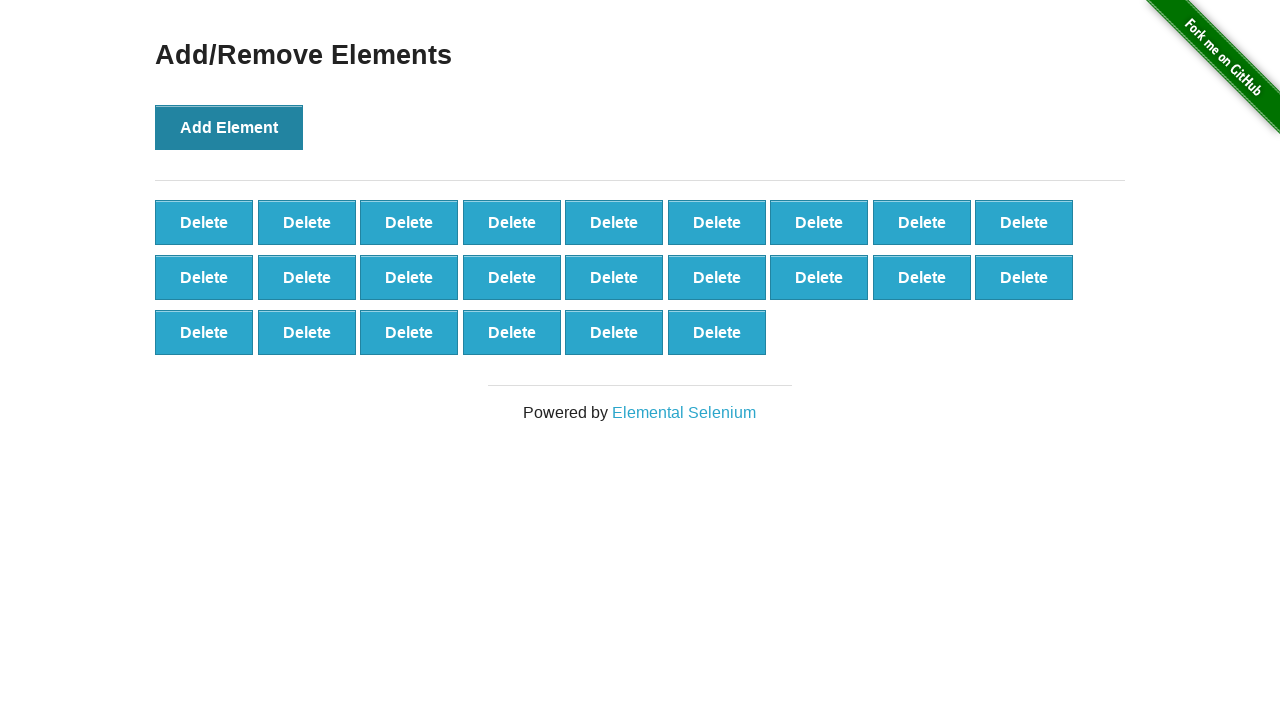

Clicked Add Element button (iteration 24/50) at (229, 127) on button[onclick='addElement()']
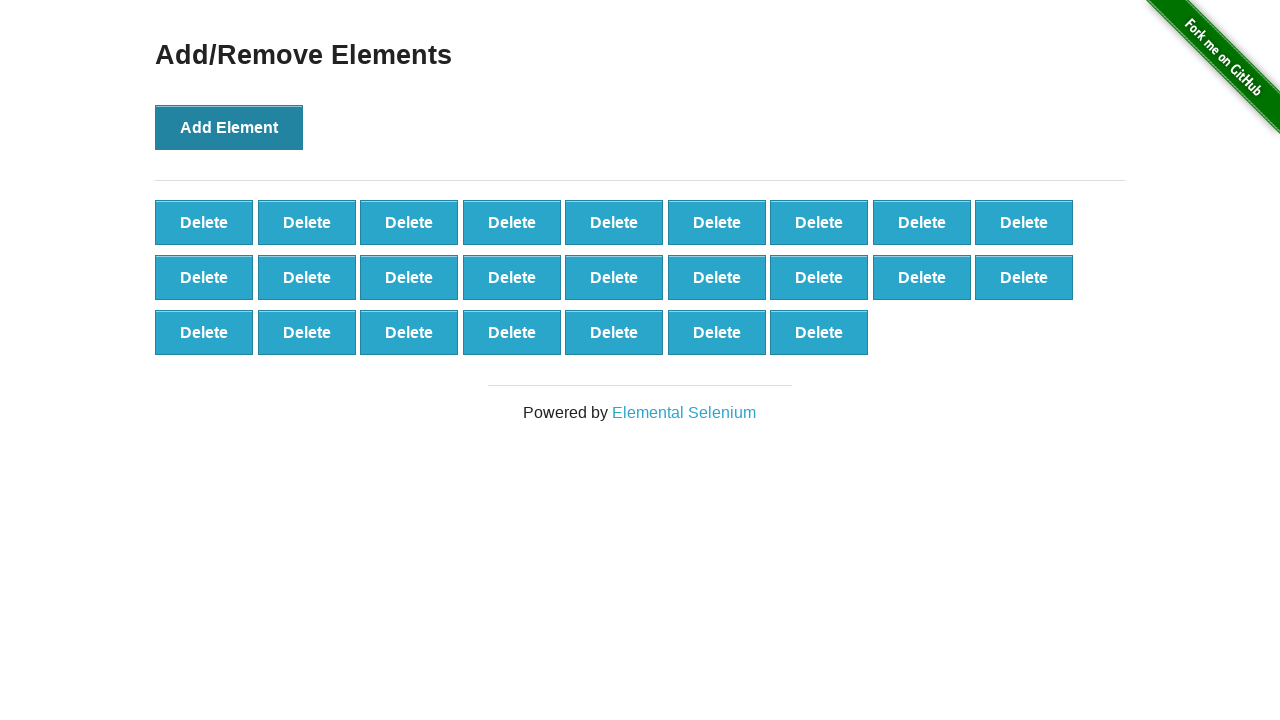

Clicked Add Element button (iteration 25/50) at (229, 127) on button[onclick='addElement()']
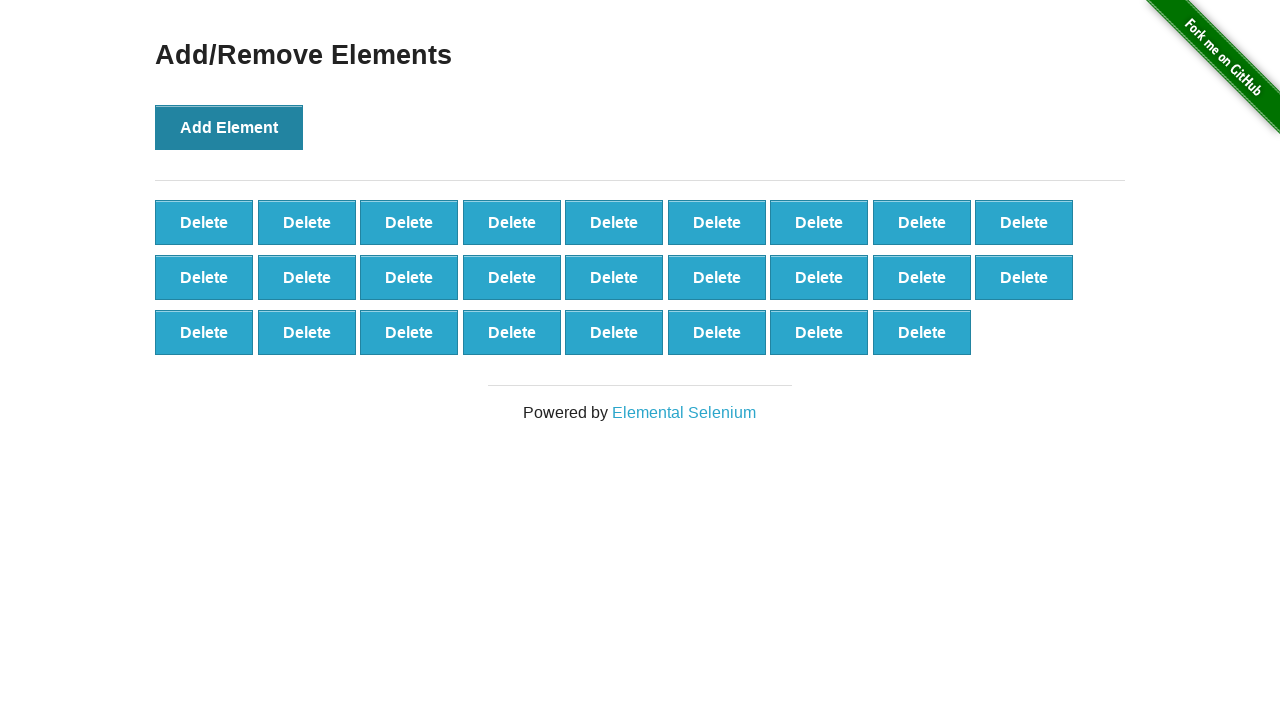

Clicked Add Element button (iteration 26/50) at (229, 127) on button[onclick='addElement()']
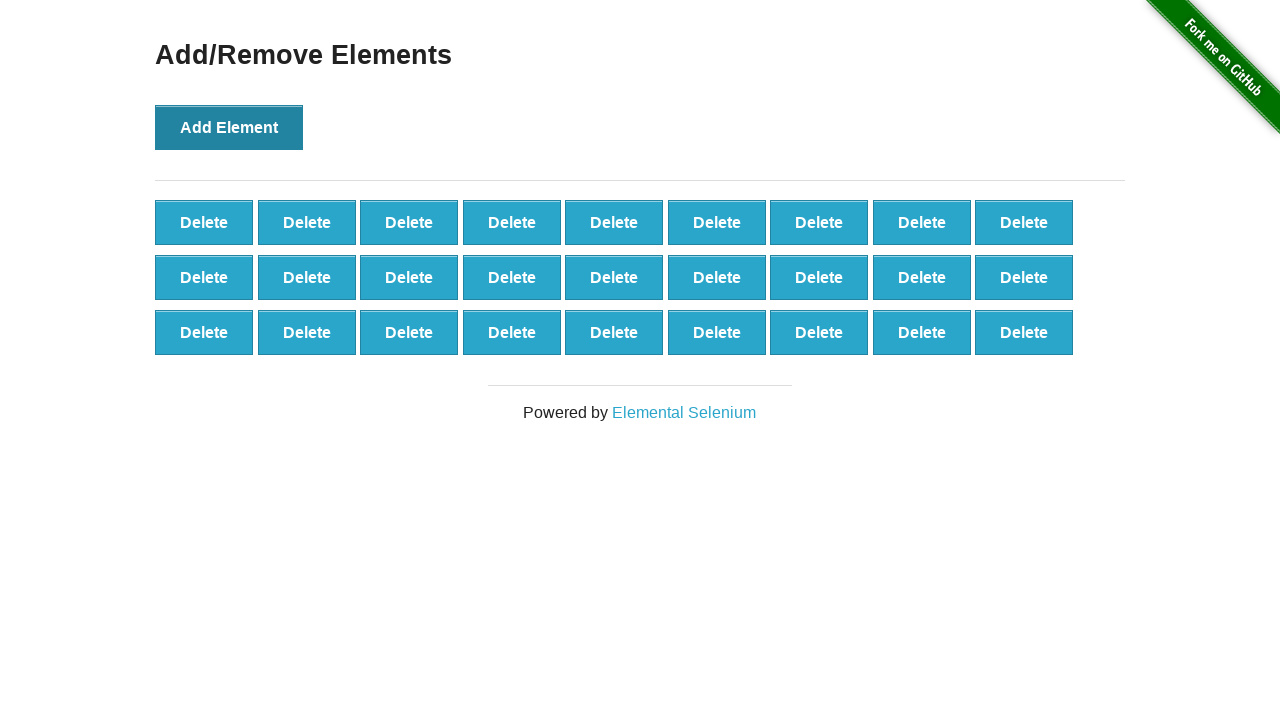

Clicked Add Element button (iteration 27/50) at (229, 127) on button[onclick='addElement()']
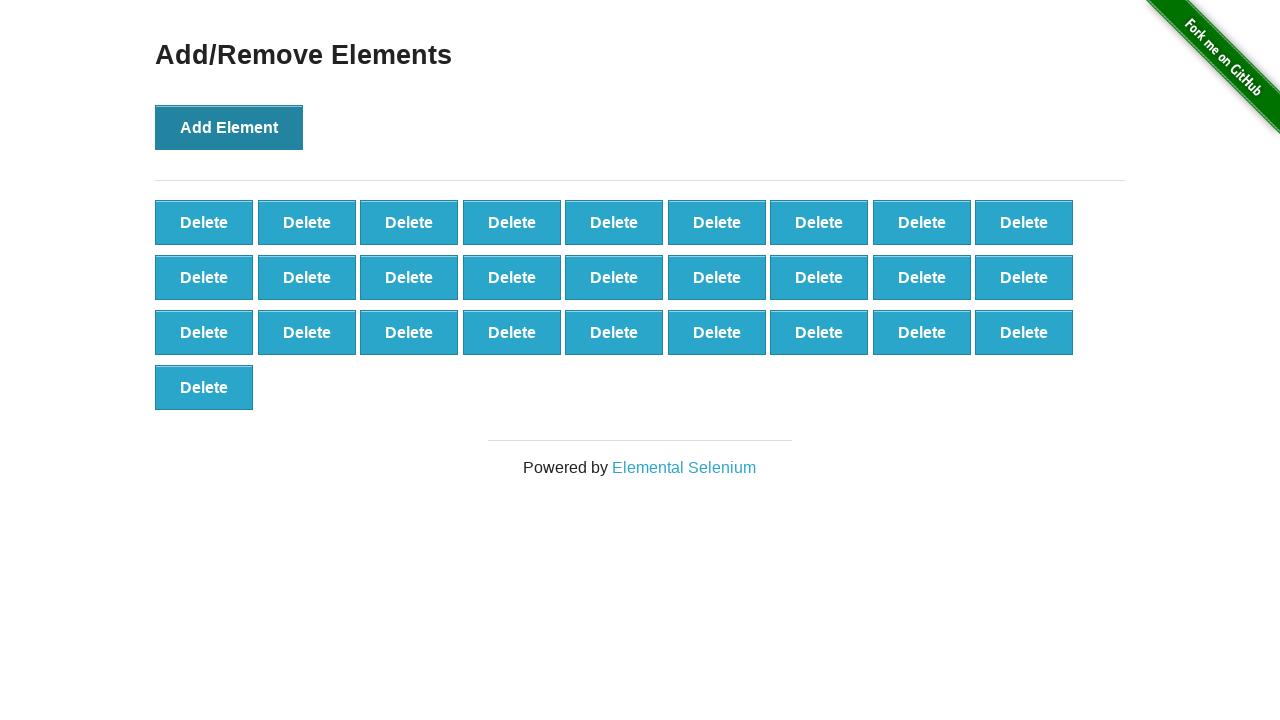

Clicked Add Element button (iteration 28/50) at (229, 127) on button[onclick='addElement()']
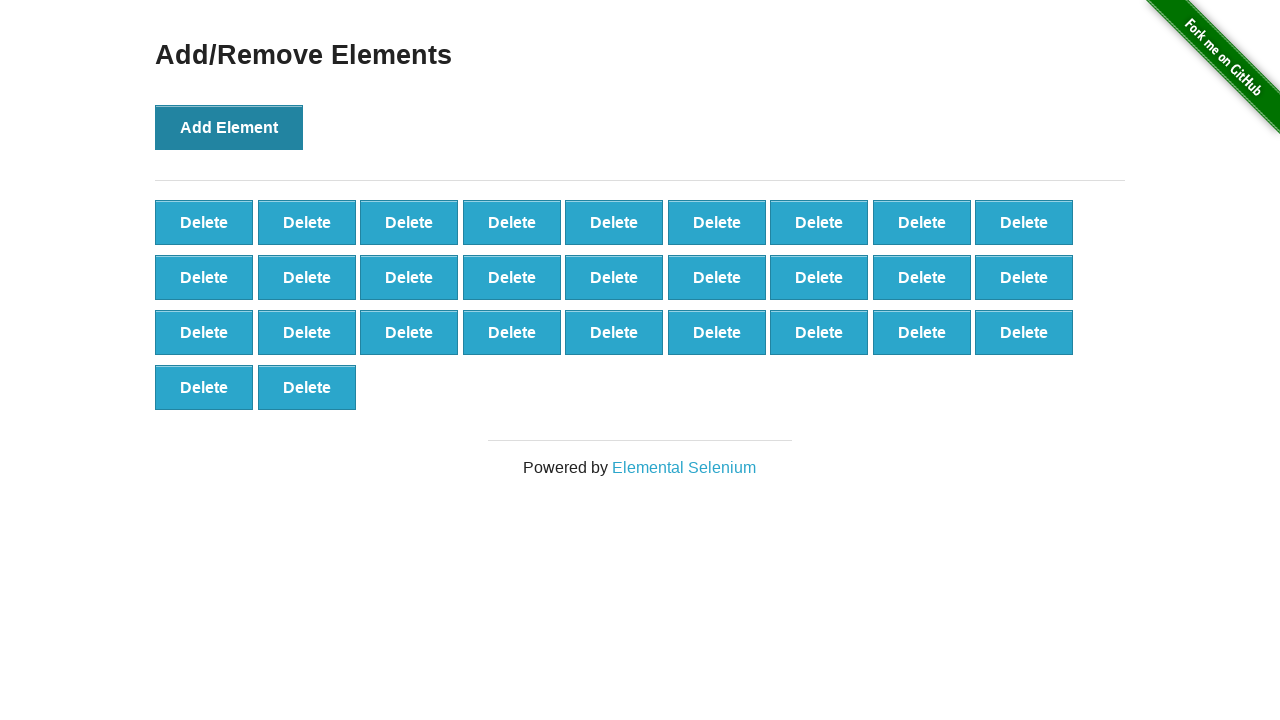

Clicked Add Element button (iteration 29/50) at (229, 127) on button[onclick='addElement()']
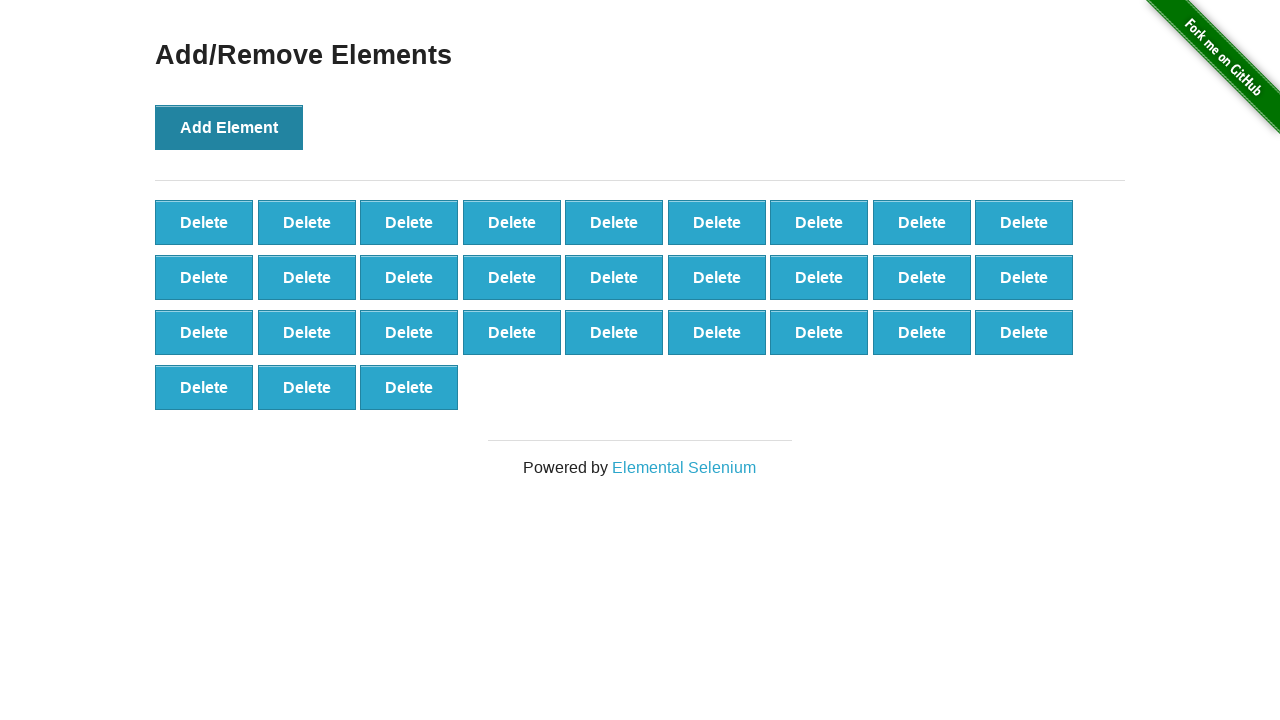

Clicked Add Element button (iteration 30/50) at (229, 127) on button[onclick='addElement()']
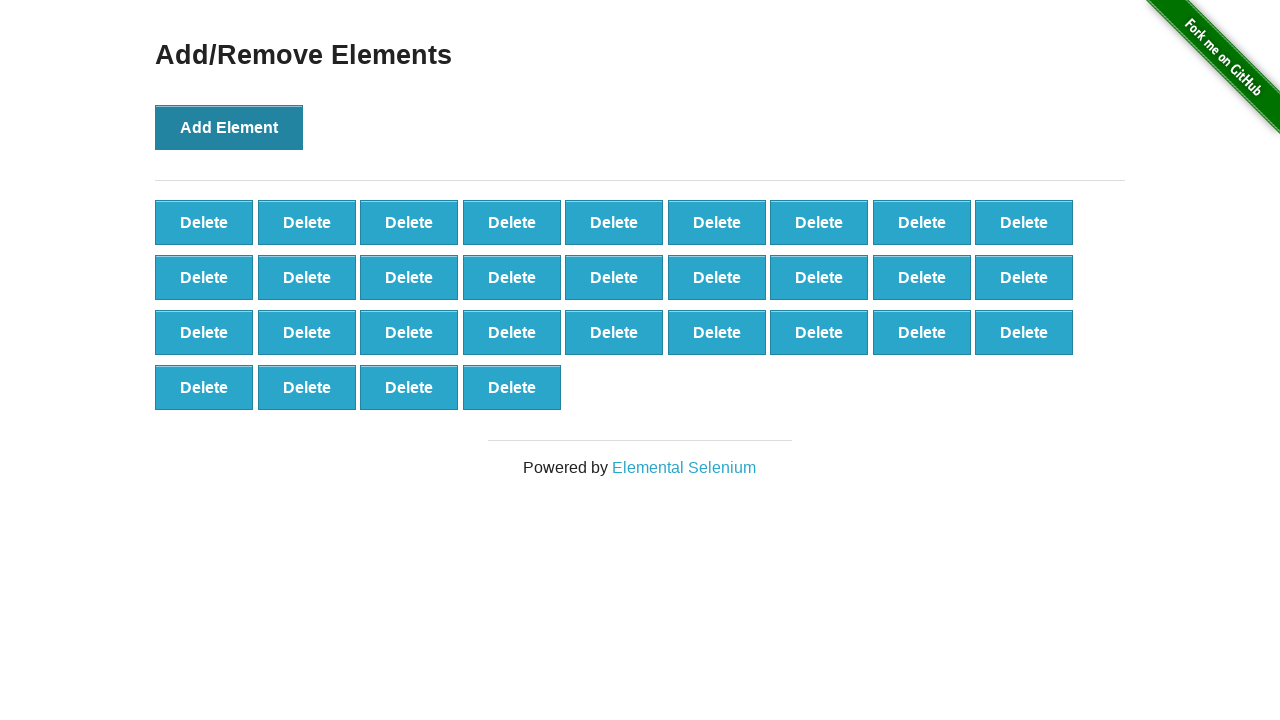

Clicked Add Element button (iteration 31/50) at (229, 127) on button[onclick='addElement()']
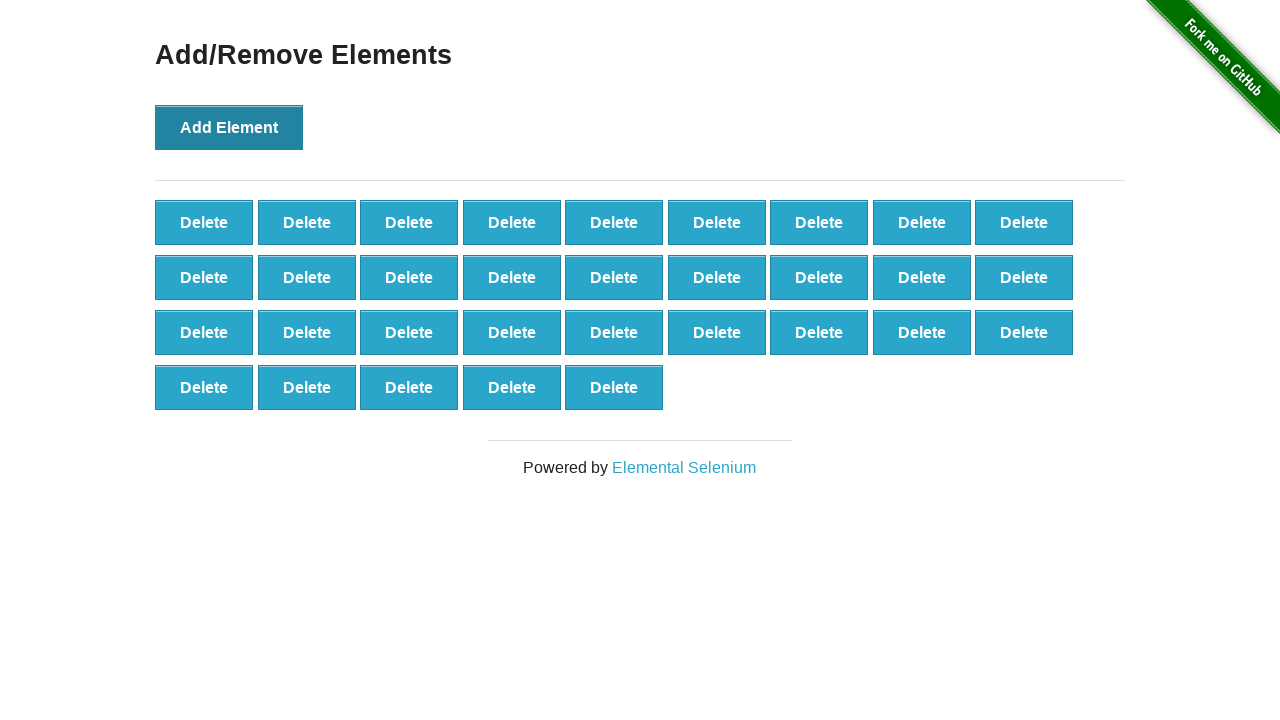

Clicked Add Element button (iteration 32/50) at (229, 127) on button[onclick='addElement()']
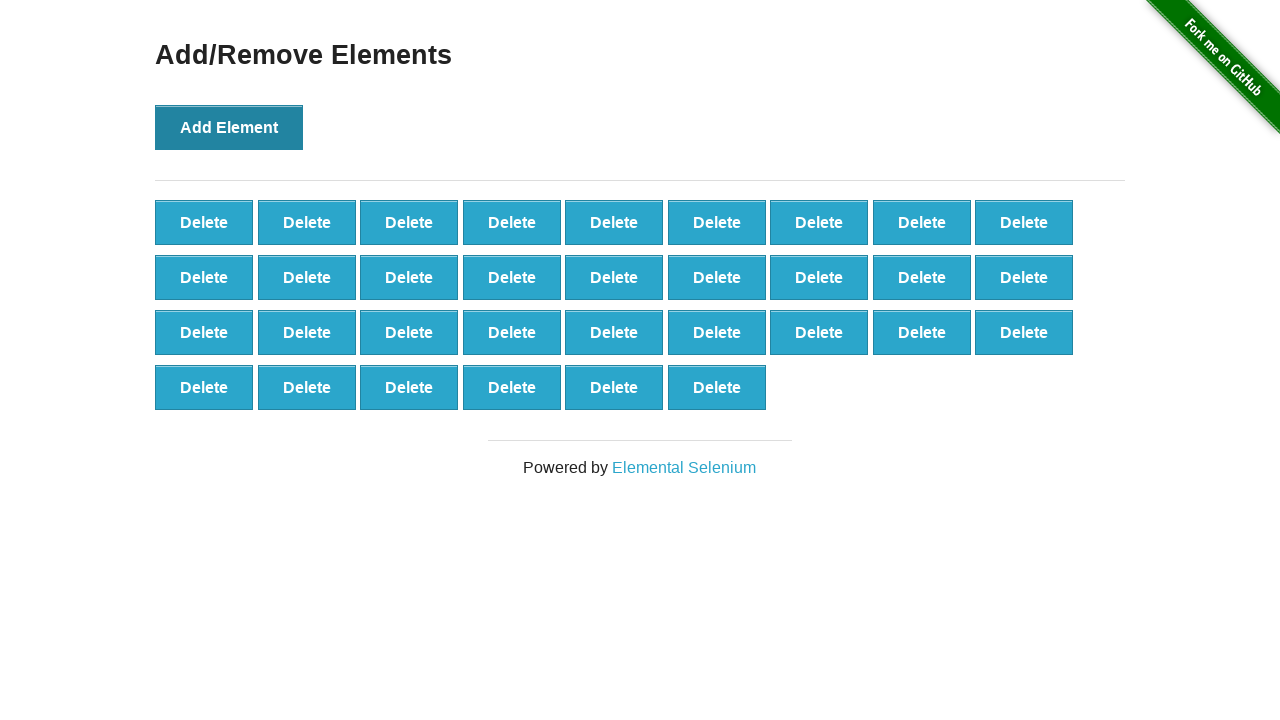

Clicked Add Element button (iteration 33/50) at (229, 127) on button[onclick='addElement()']
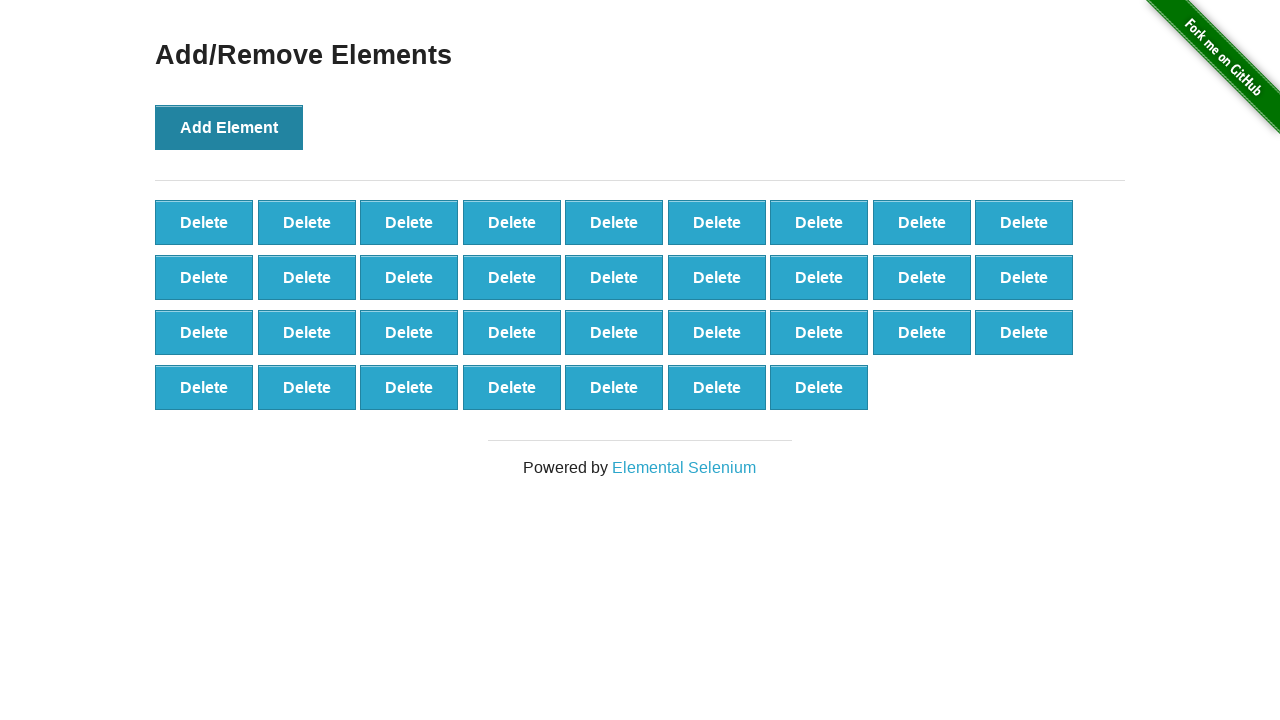

Clicked Add Element button (iteration 34/50) at (229, 127) on button[onclick='addElement()']
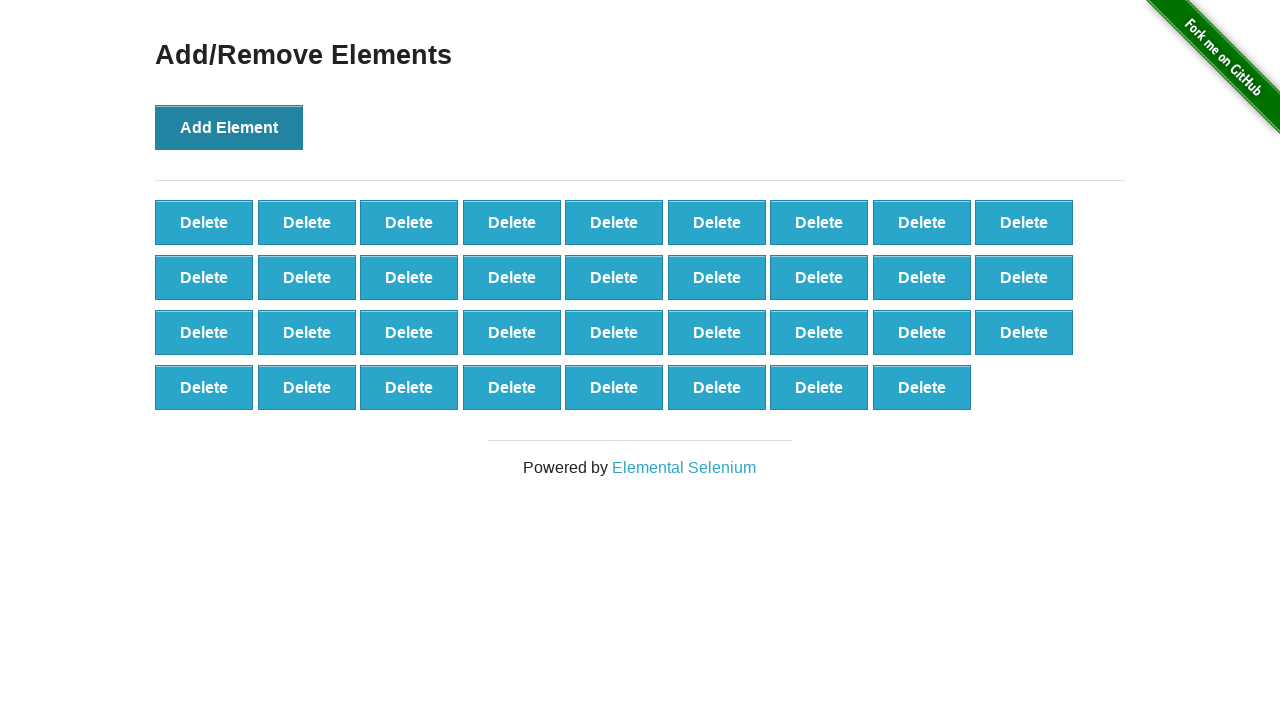

Clicked Add Element button (iteration 35/50) at (229, 127) on button[onclick='addElement()']
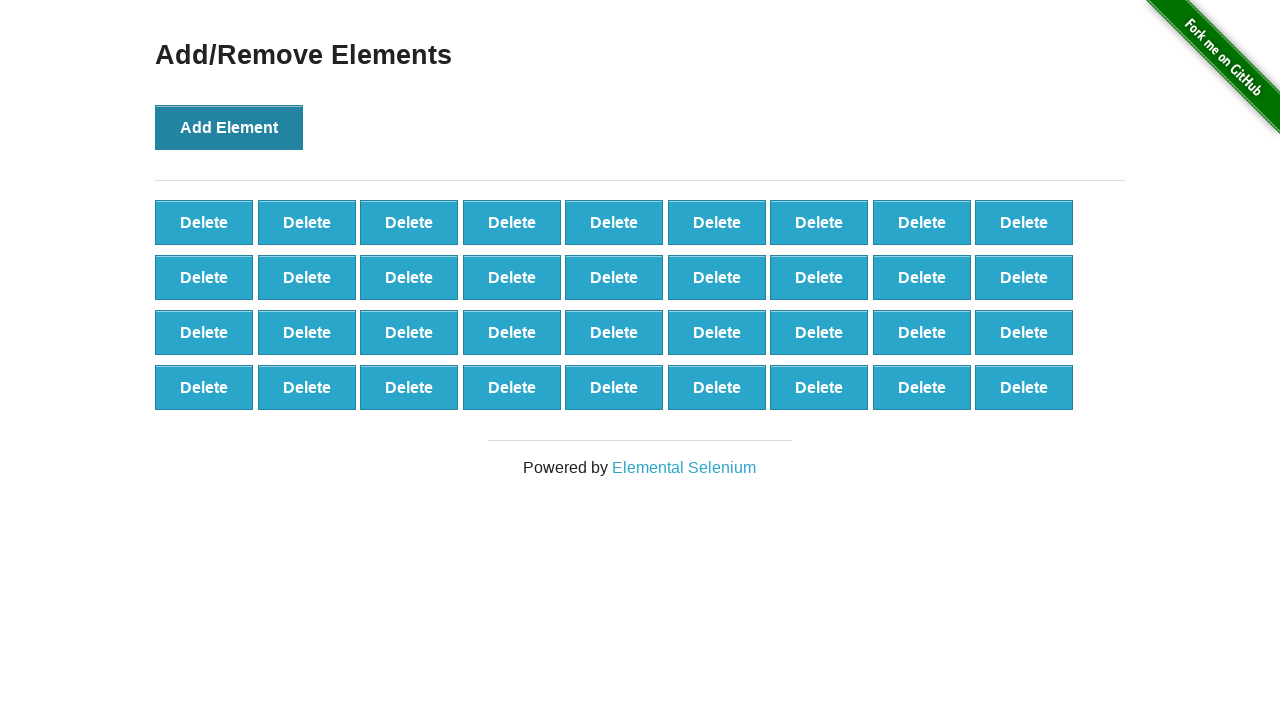

Clicked Add Element button (iteration 36/50) at (229, 127) on button[onclick='addElement()']
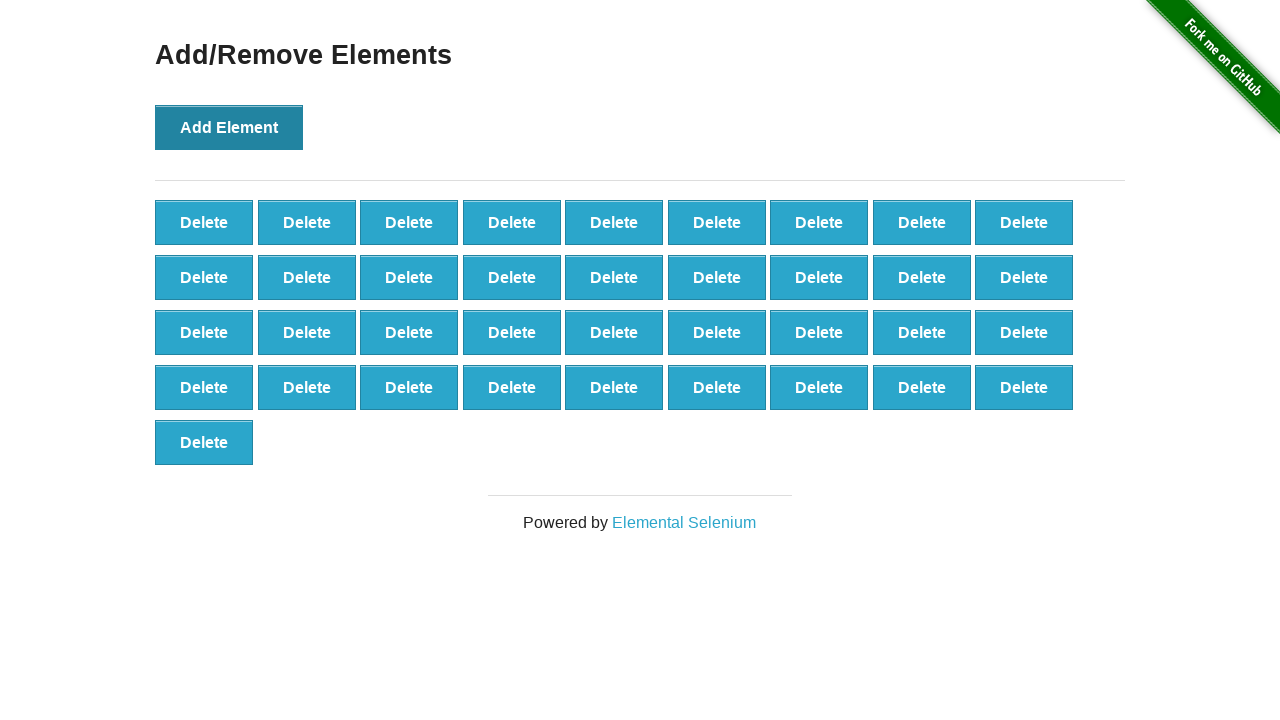

Clicked Add Element button (iteration 37/50) at (229, 127) on button[onclick='addElement()']
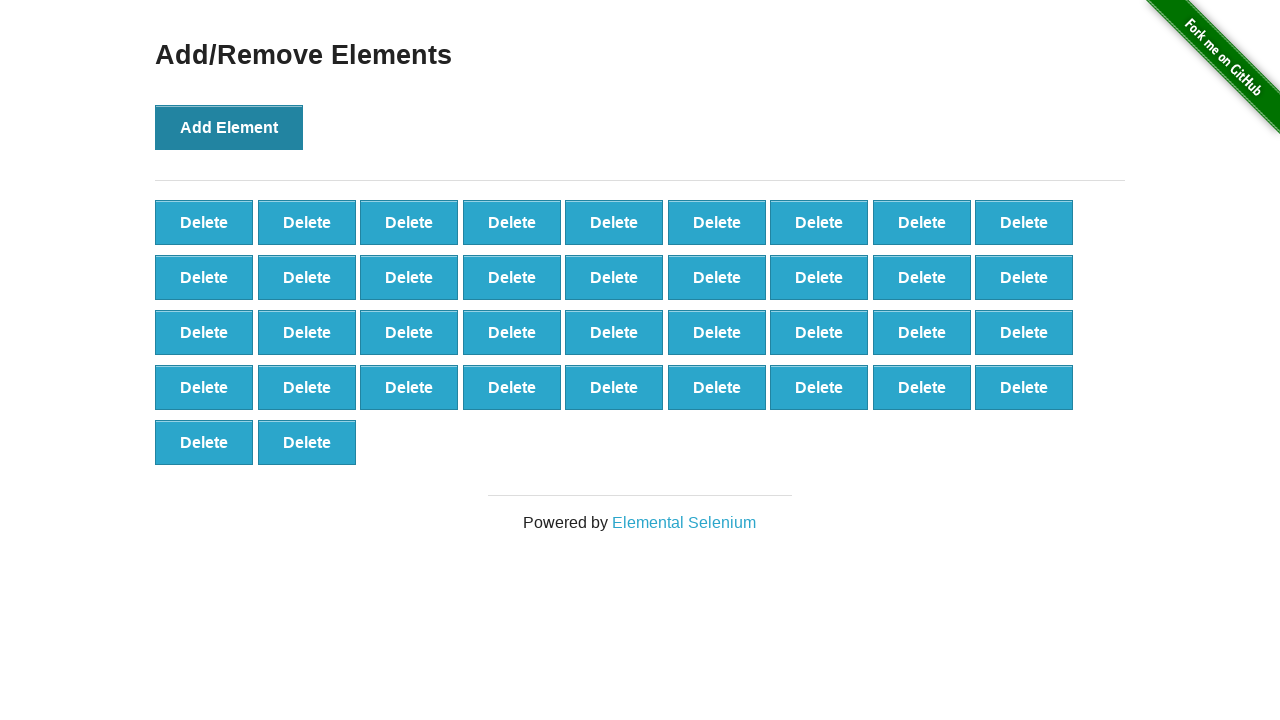

Clicked Add Element button (iteration 38/50) at (229, 127) on button[onclick='addElement()']
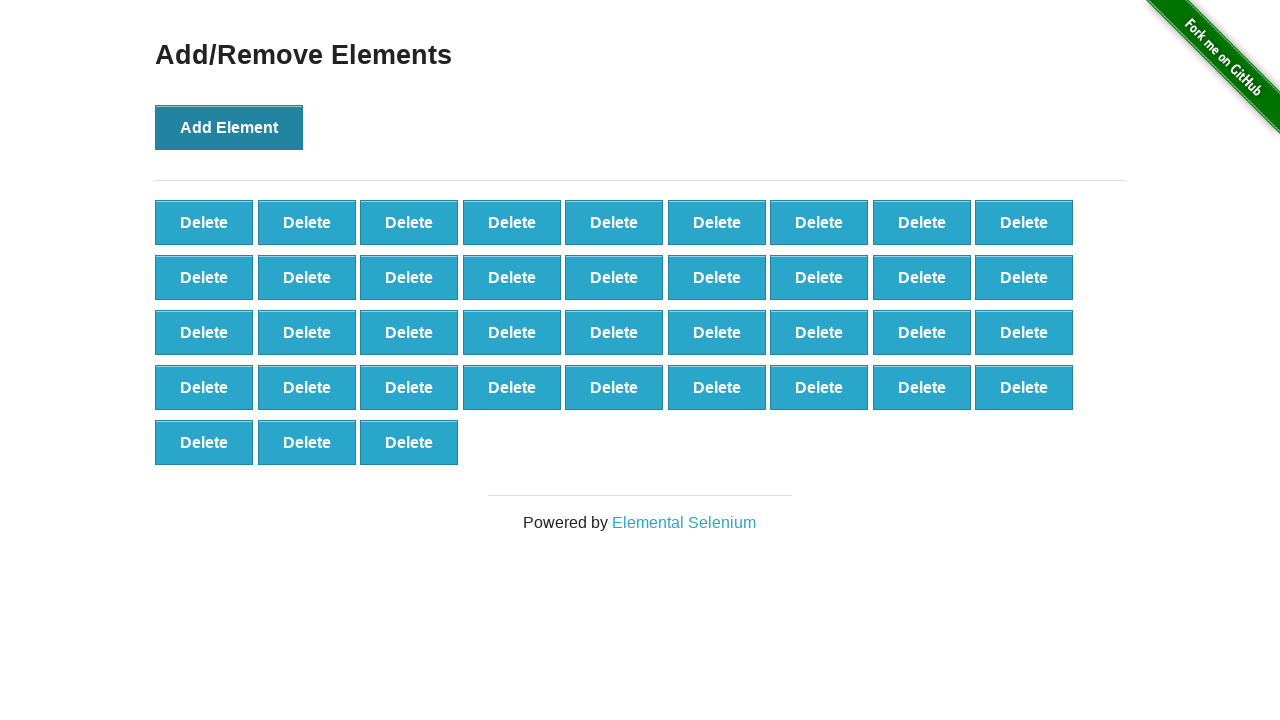

Clicked Add Element button (iteration 39/50) at (229, 127) on button[onclick='addElement()']
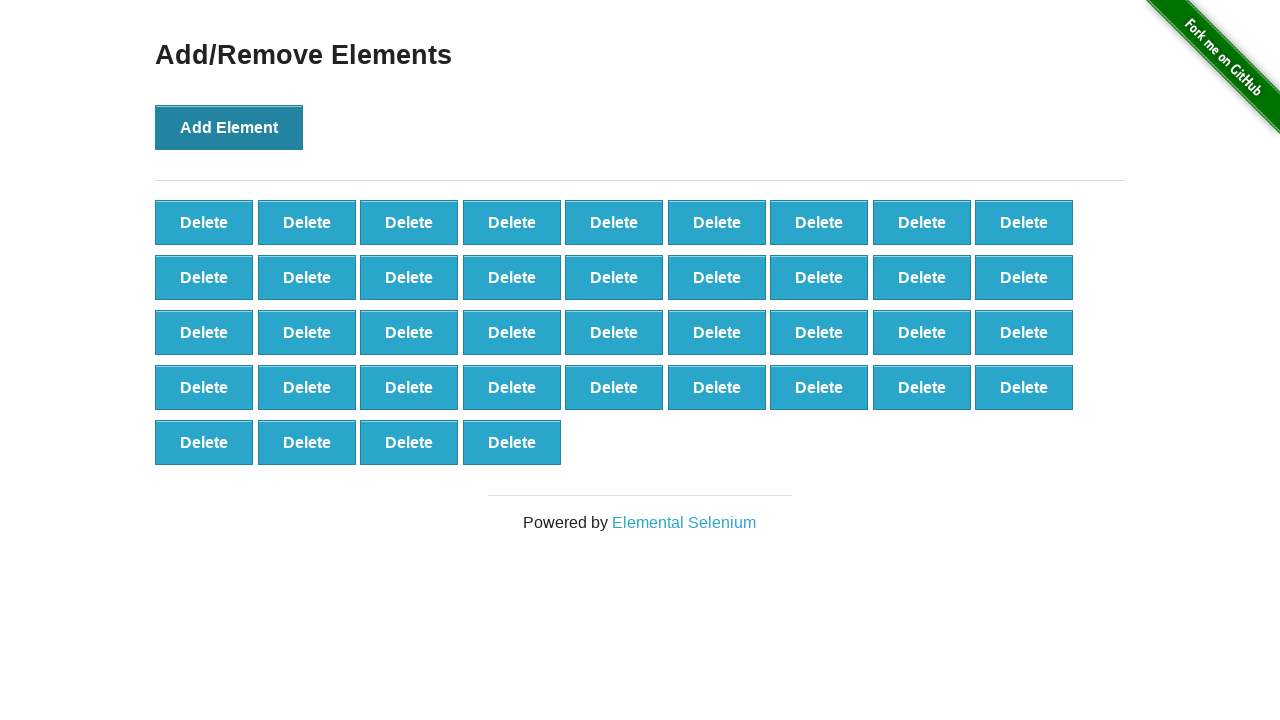

Clicked Add Element button (iteration 40/50) at (229, 127) on button[onclick='addElement()']
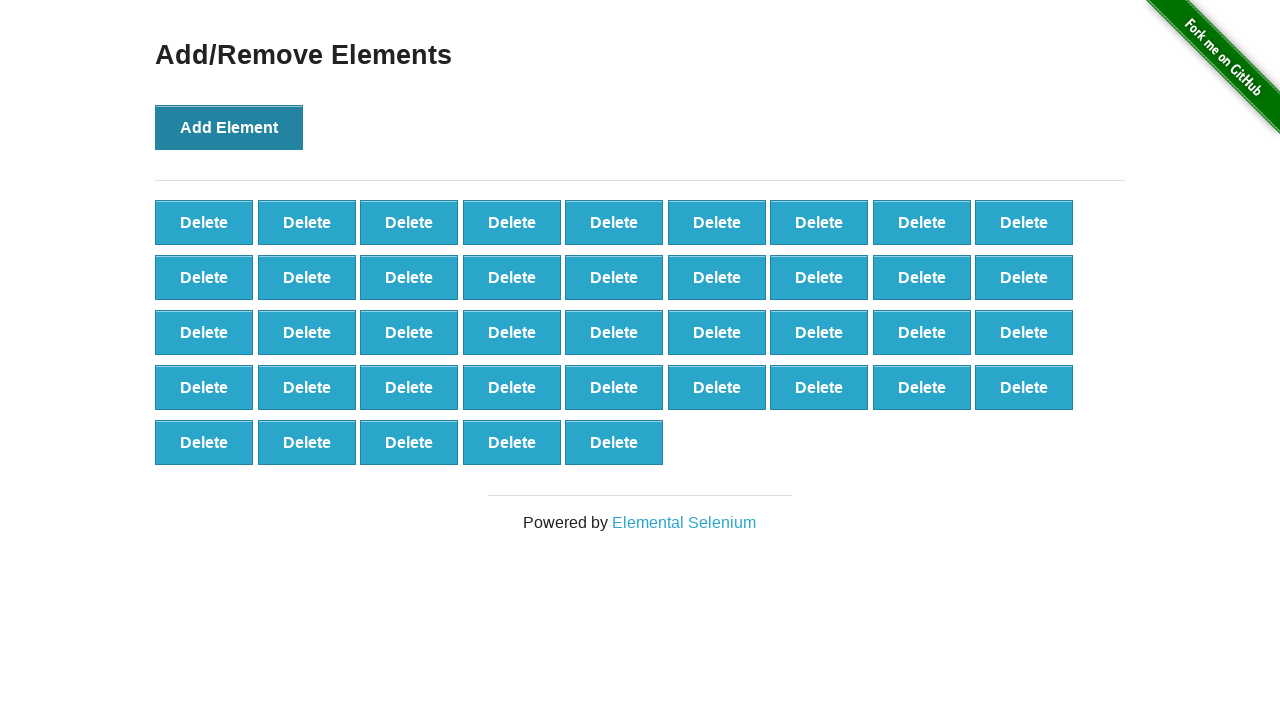

Clicked Add Element button (iteration 41/50) at (229, 127) on button[onclick='addElement()']
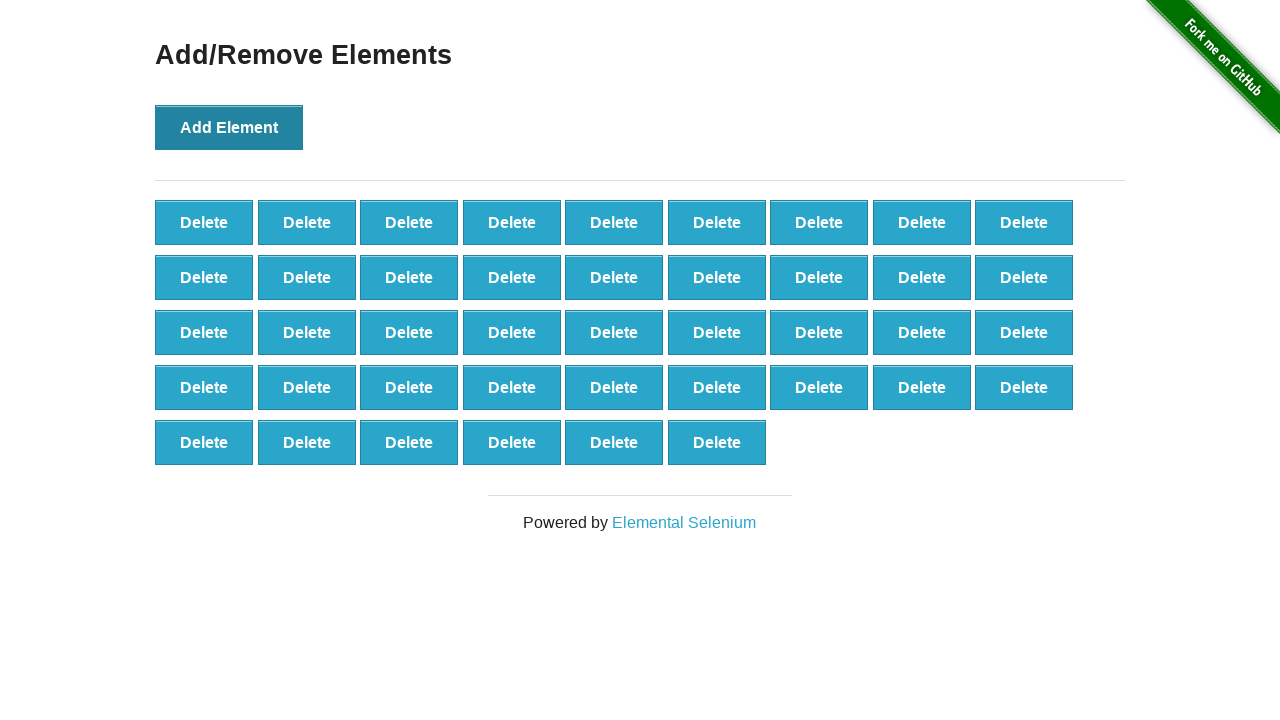

Clicked Add Element button (iteration 42/50) at (229, 127) on button[onclick='addElement()']
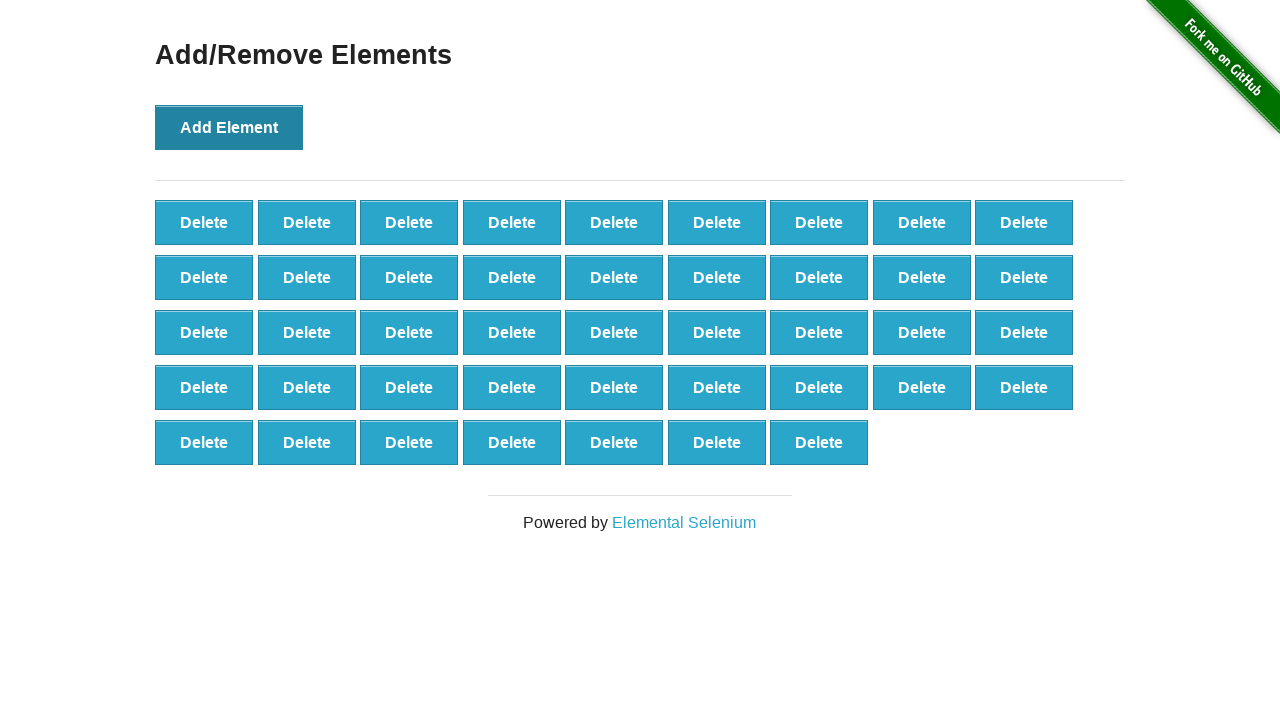

Clicked Add Element button (iteration 43/50) at (229, 127) on button[onclick='addElement()']
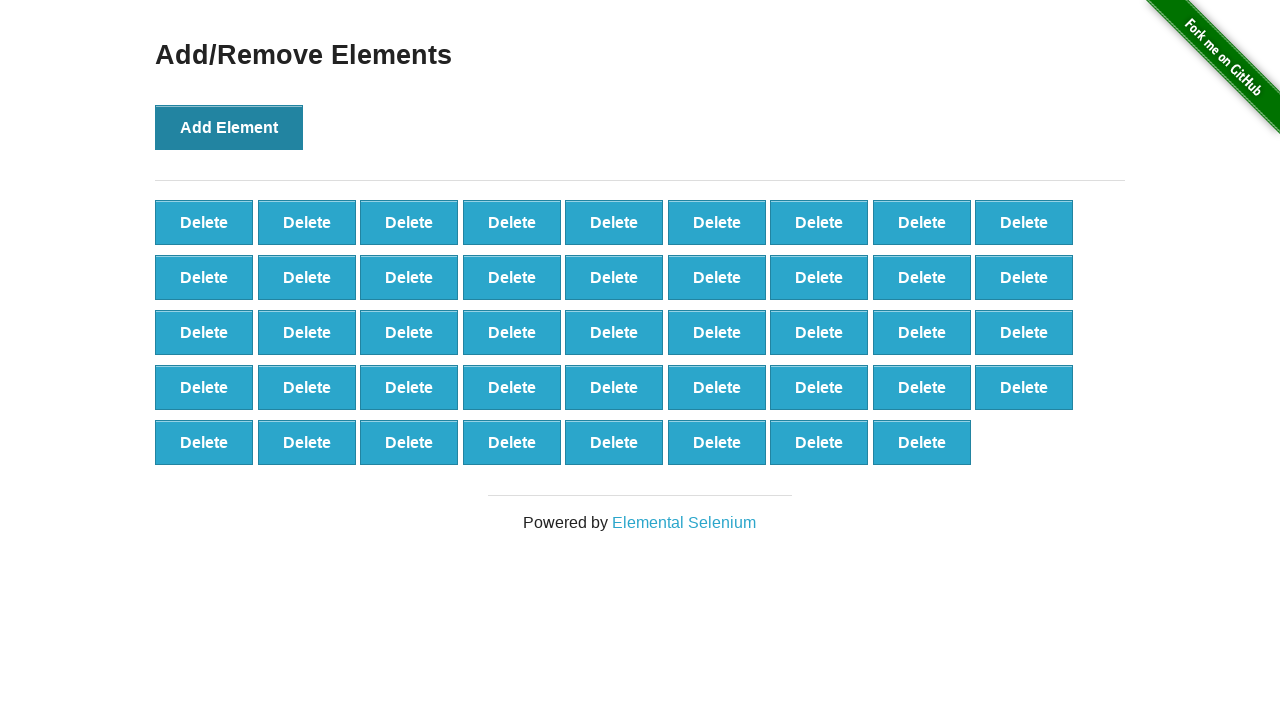

Clicked Add Element button (iteration 44/50) at (229, 127) on button[onclick='addElement()']
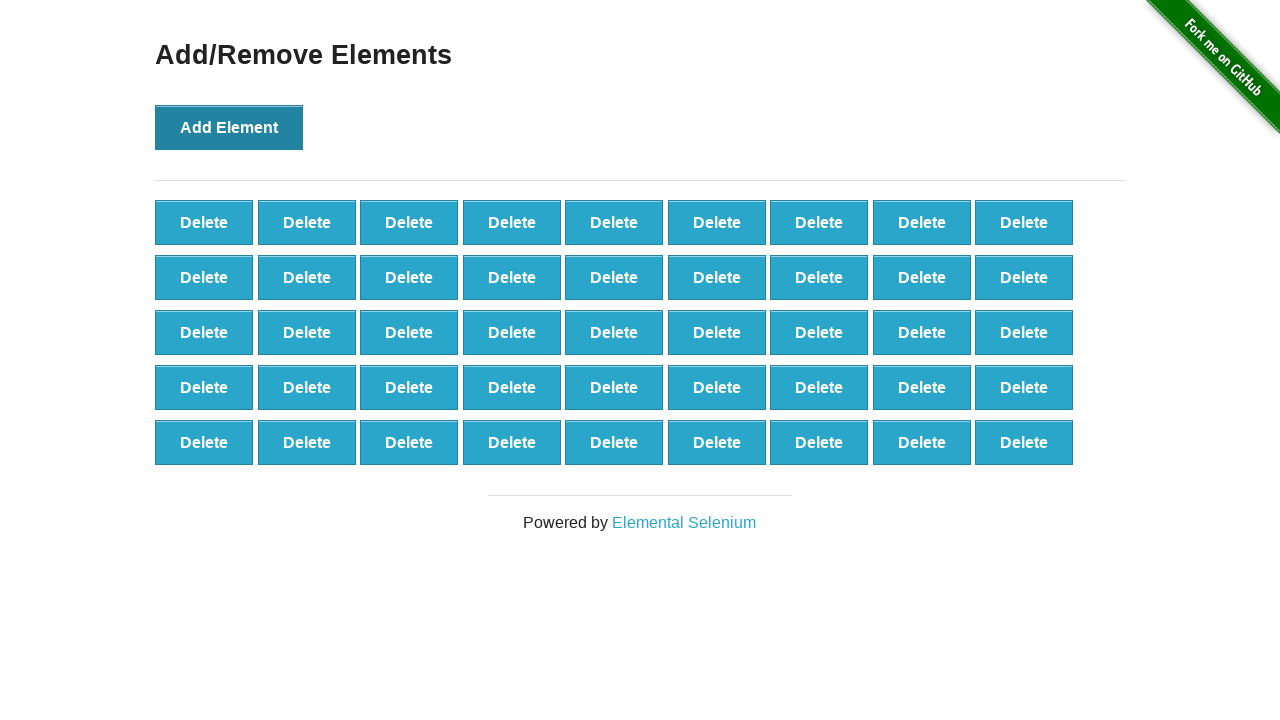

Clicked Add Element button (iteration 45/50) at (229, 127) on button[onclick='addElement()']
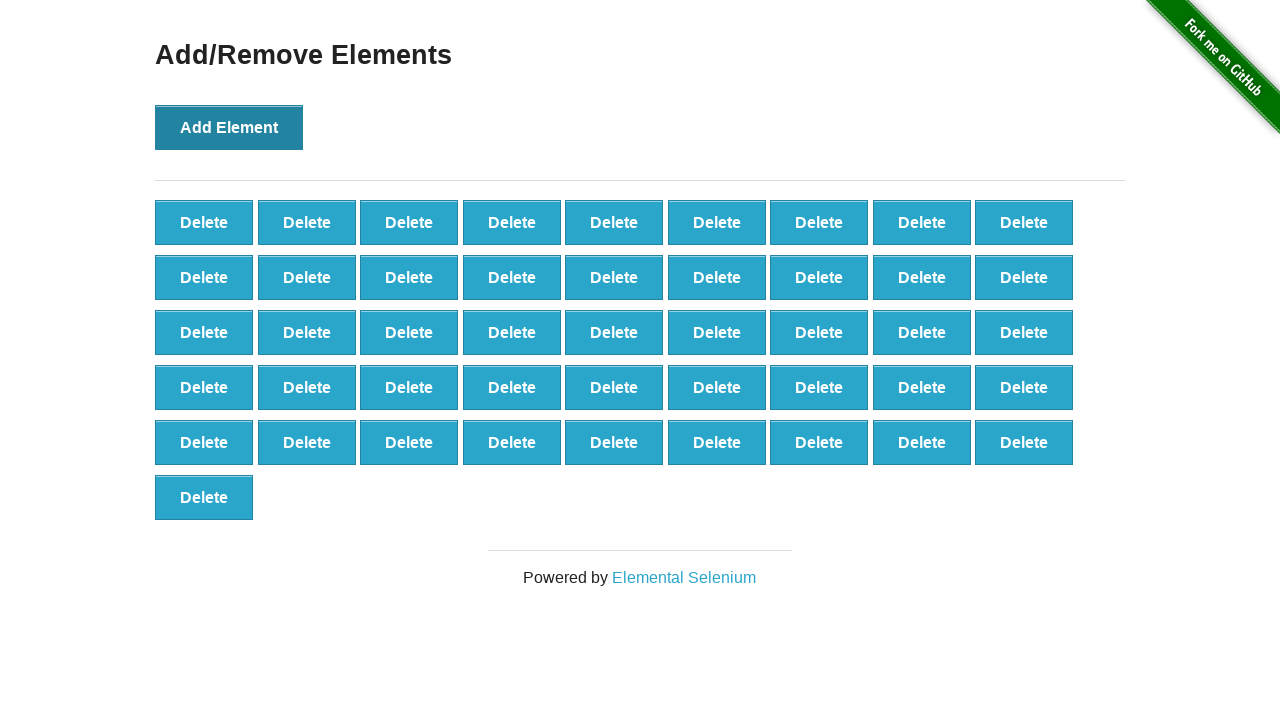

Clicked Add Element button (iteration 46/50) at (229, 127) on button[onclick='addElement()']
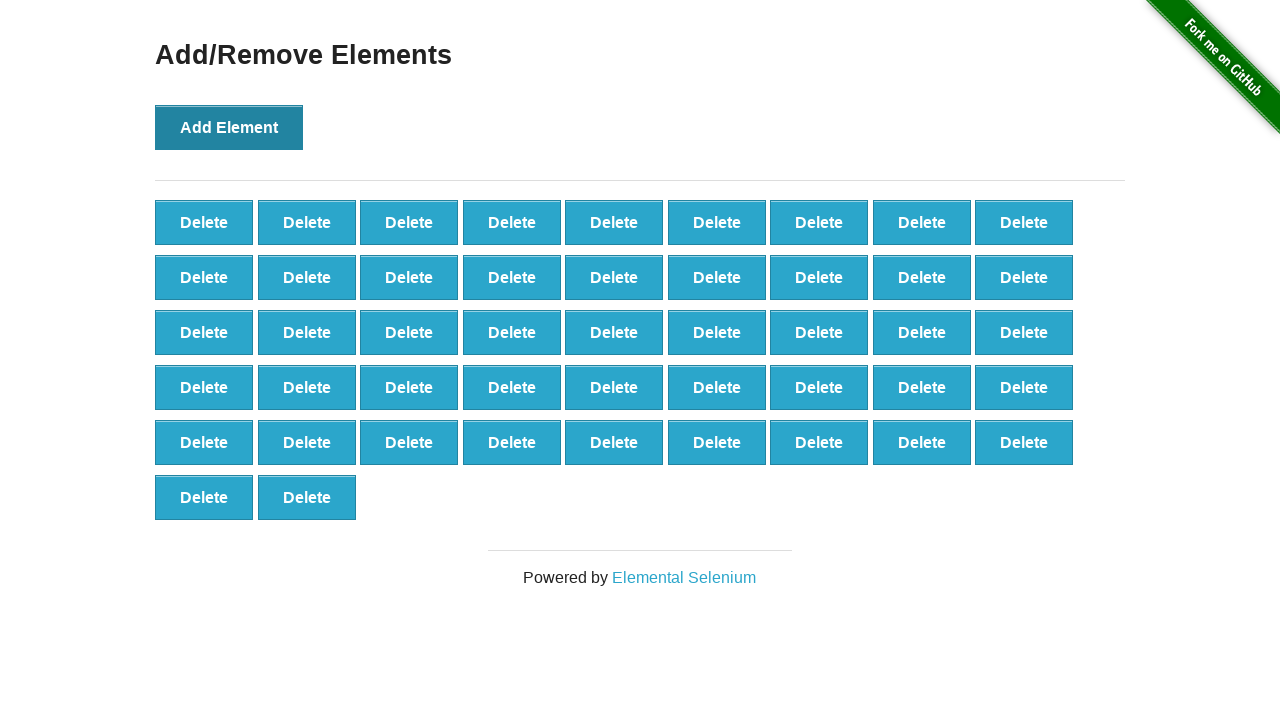

Clicked Add Element button (iteration 47/50) at (229, 127) on button[onclick='addElement()']
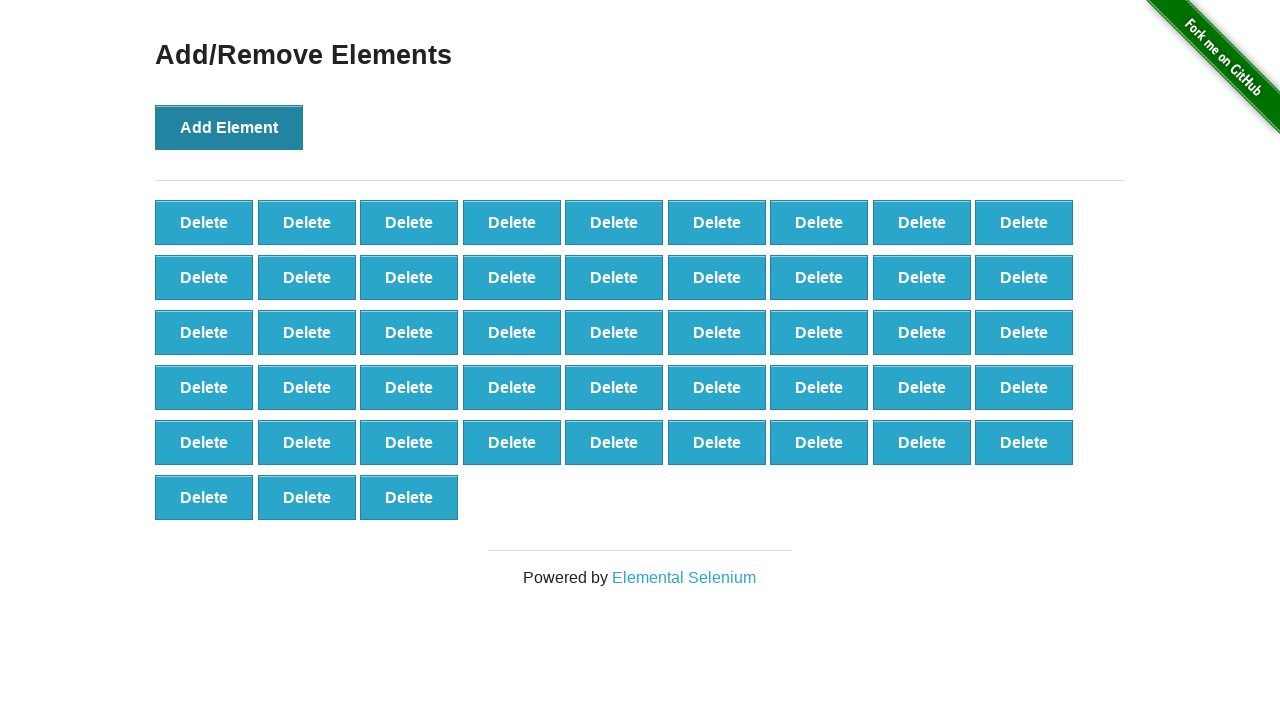

Clicked Add Element button (iteration 48/50) at (229, 127) on button[onclick='addElement()']
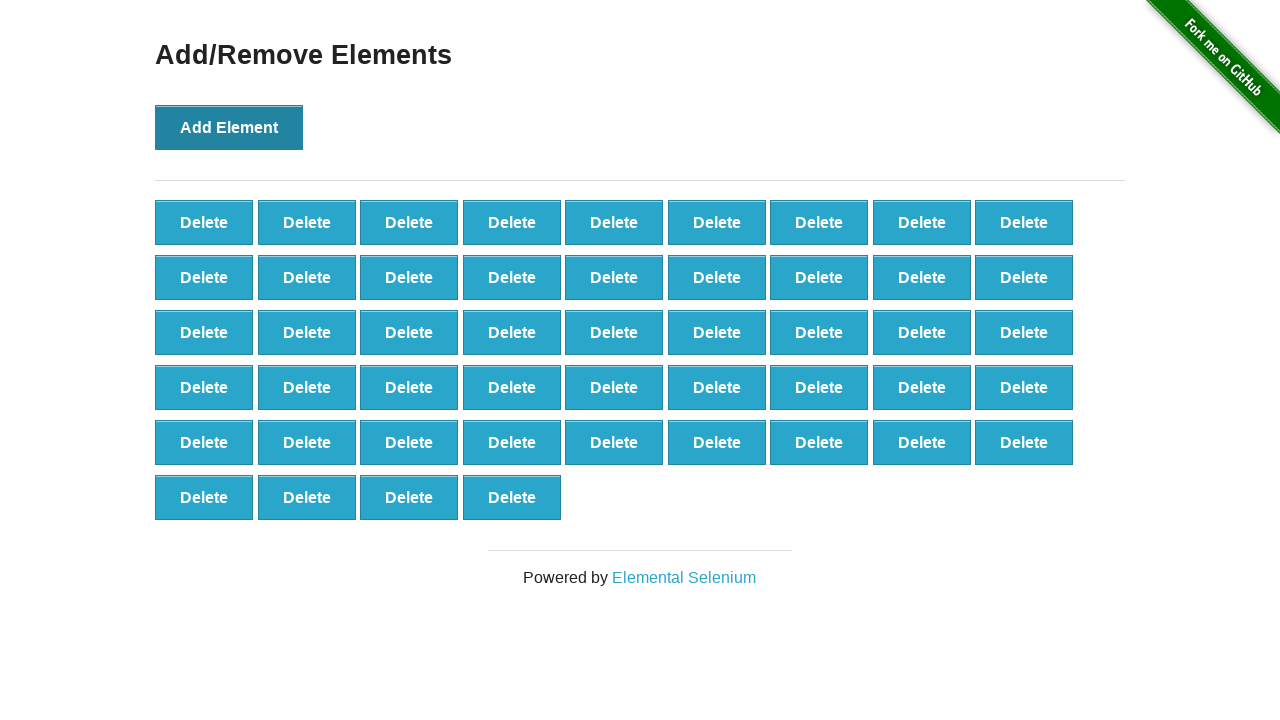

Clicked Add Element button (iteration 49/50) at (229, 127) on button[onclick='addElement()']
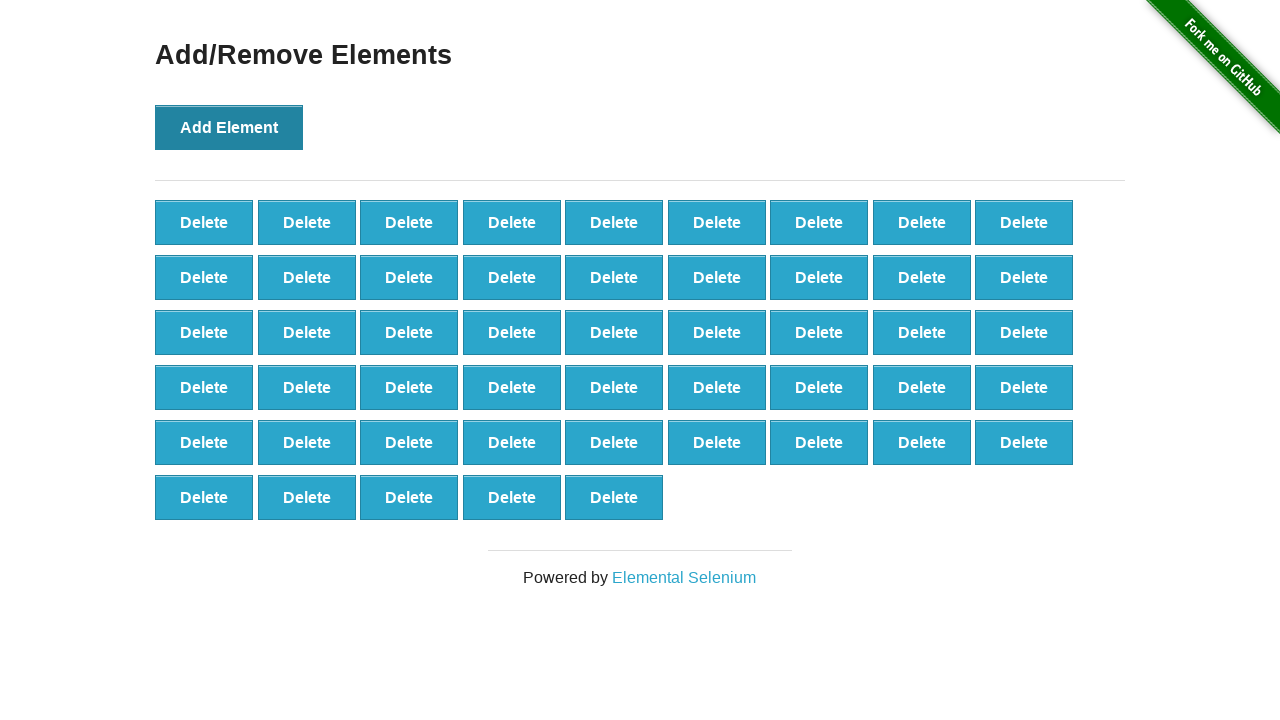

Clicked Add Element button (iteration 50/50) at (229, 127) on button[onclick='addElement()']
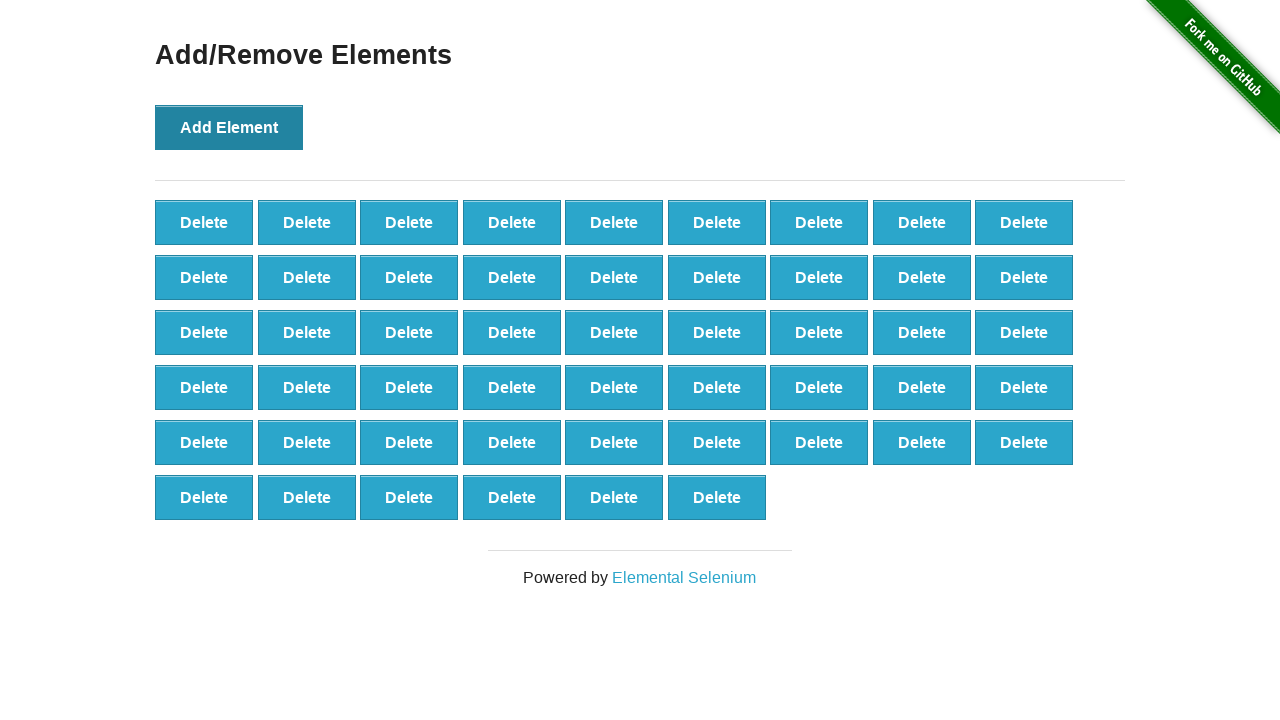

Clicked delete button (iteration 1/40) at (204, 222) on .added-manually >> nth=0
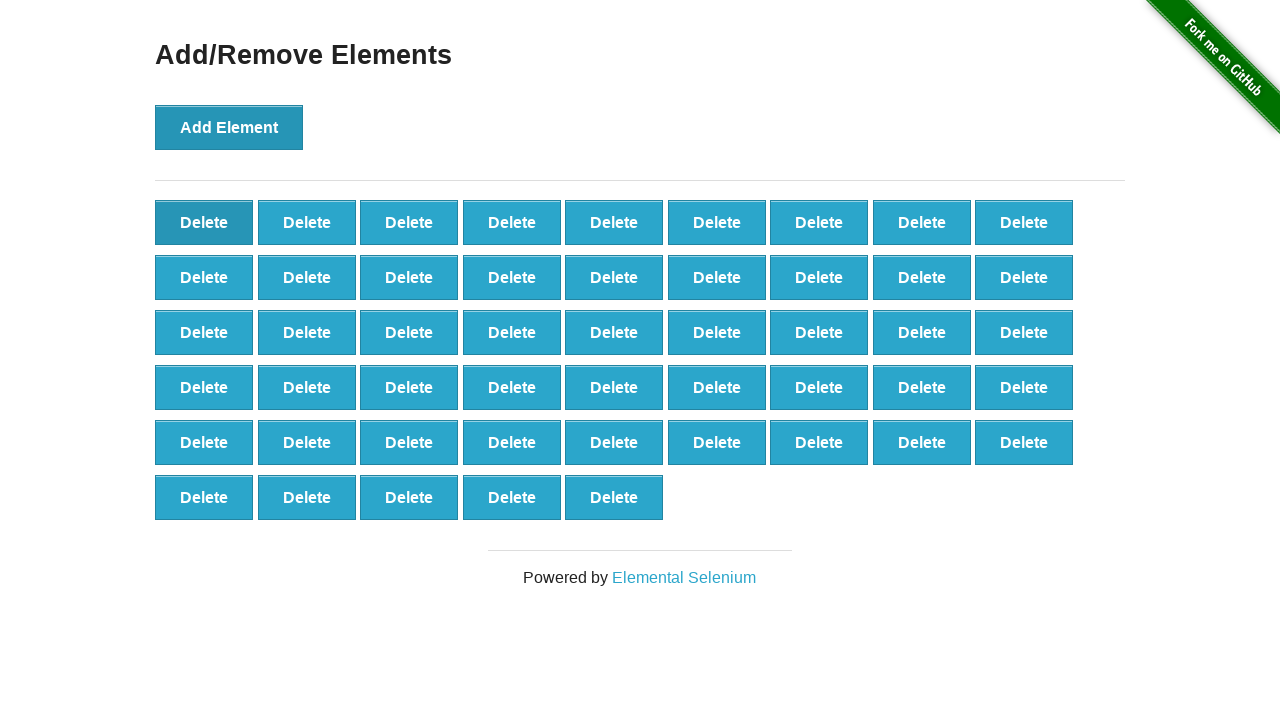

Clicked delete button (iteration 2/40) at (204, 222) on .added-manually >> nth=0
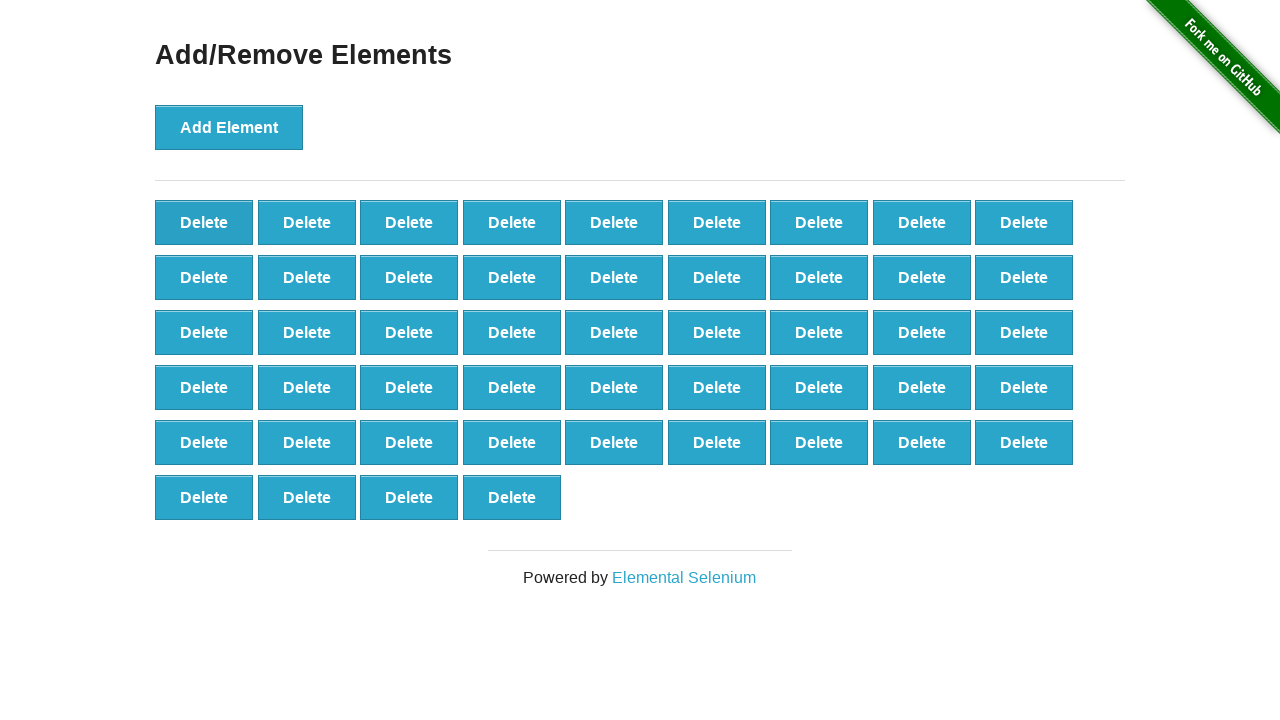

Clicked delete button (iteration 3/40) at (204, 222) on .added-manually >> nth=0
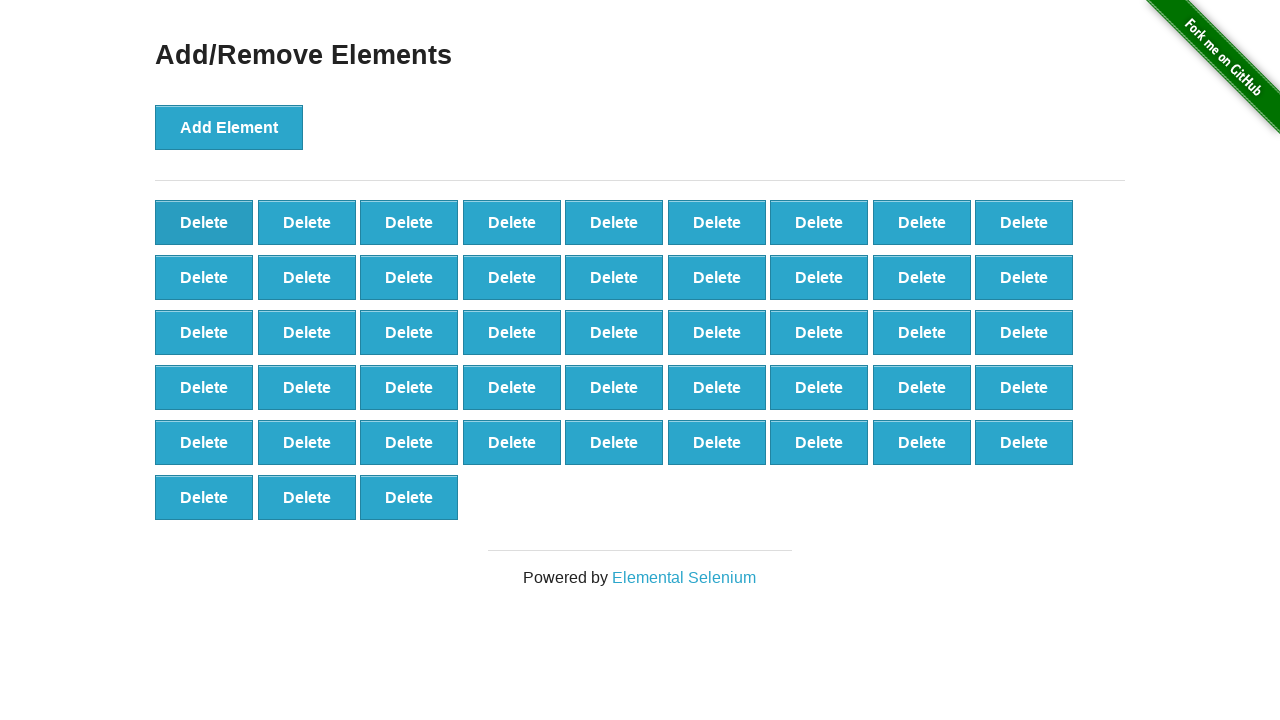

Clicked delete button (iteration 4/40) at (204, 222) on .added-manually >> nth=0
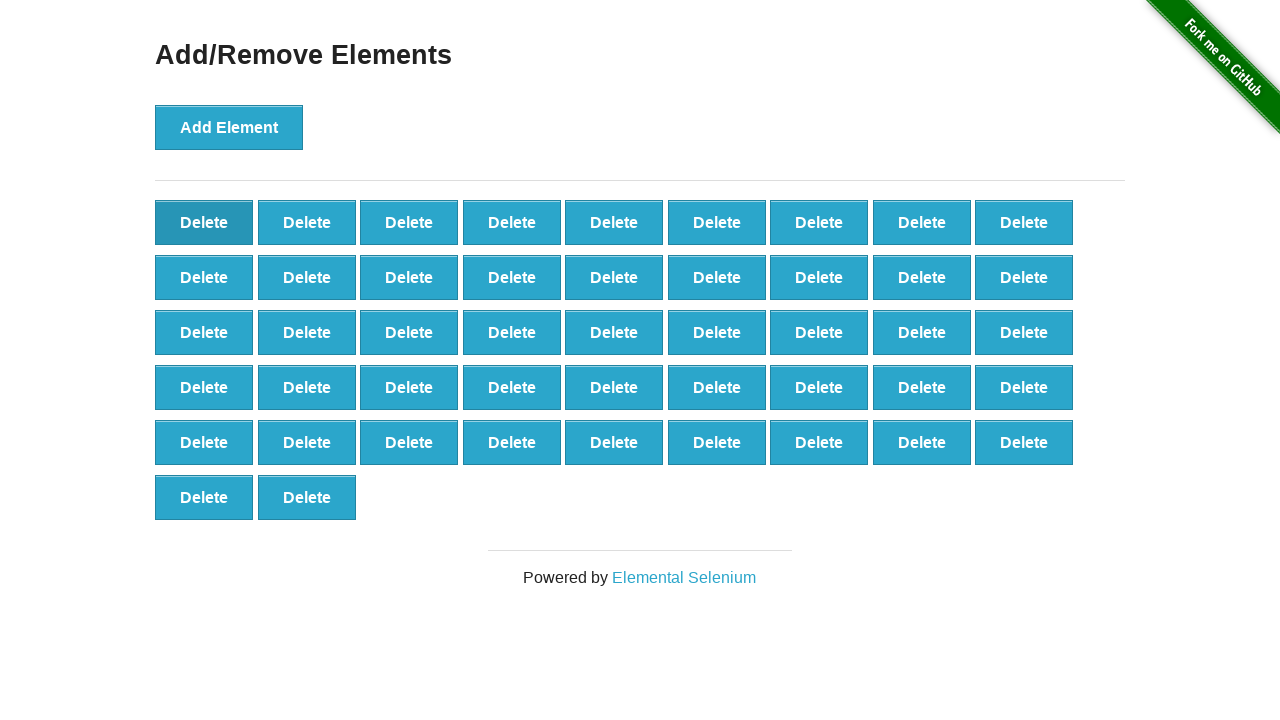

Clicked delete button (iteration 5/40) at (204, 222) on .added-manually >> nth=0
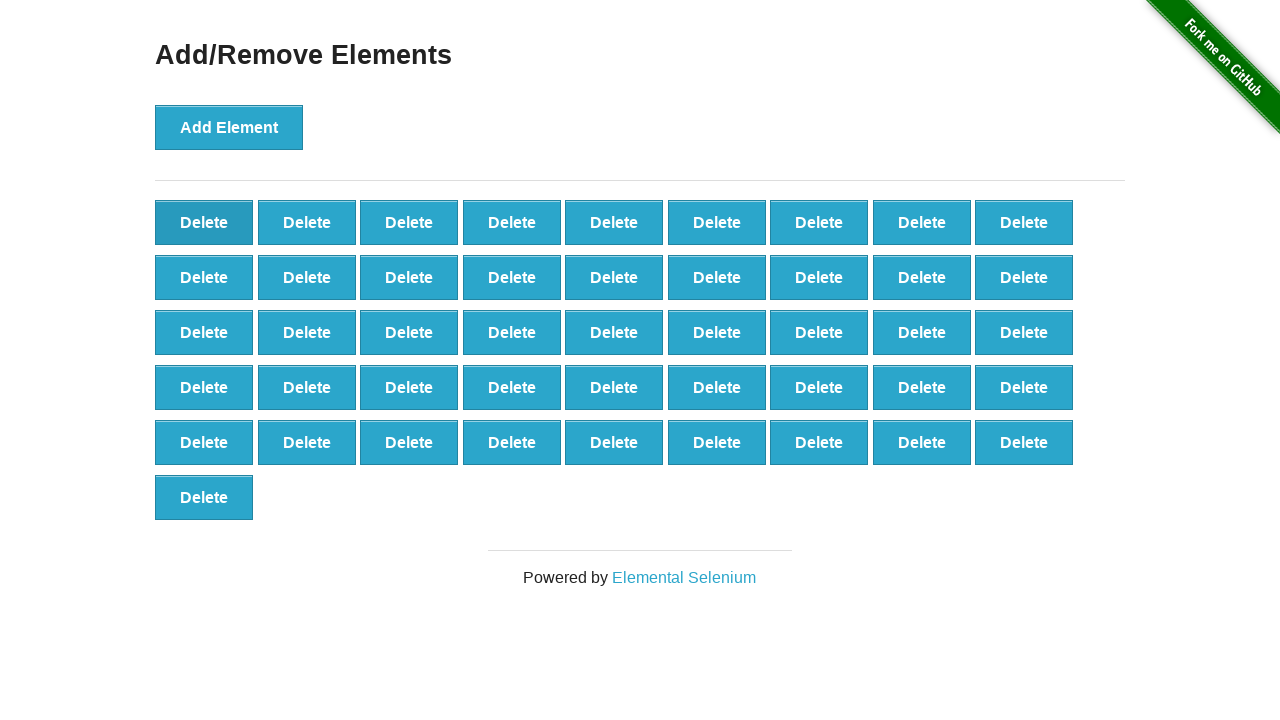

Clicked delete button (iteration 6/40) at (204, 222) on .added-manually >> nth=0
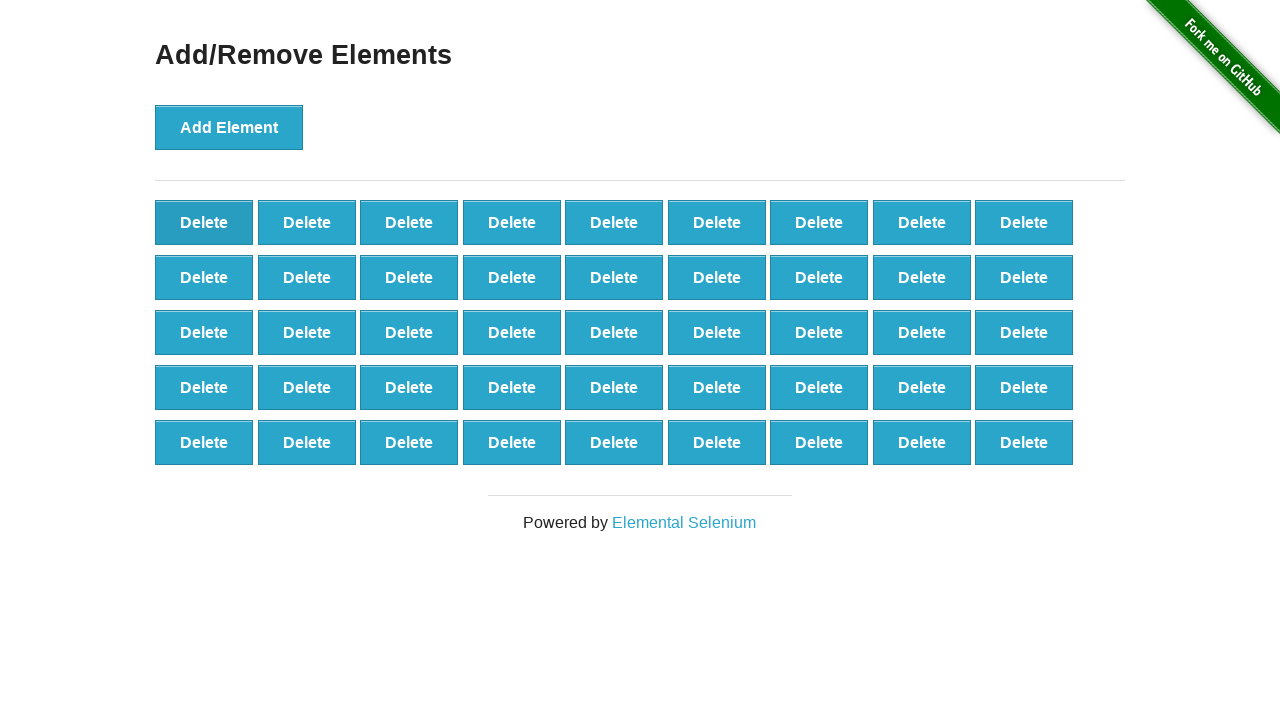

Clicked delete button (iteration 7/40) at (204, 222) on .added-manually >> nth=0
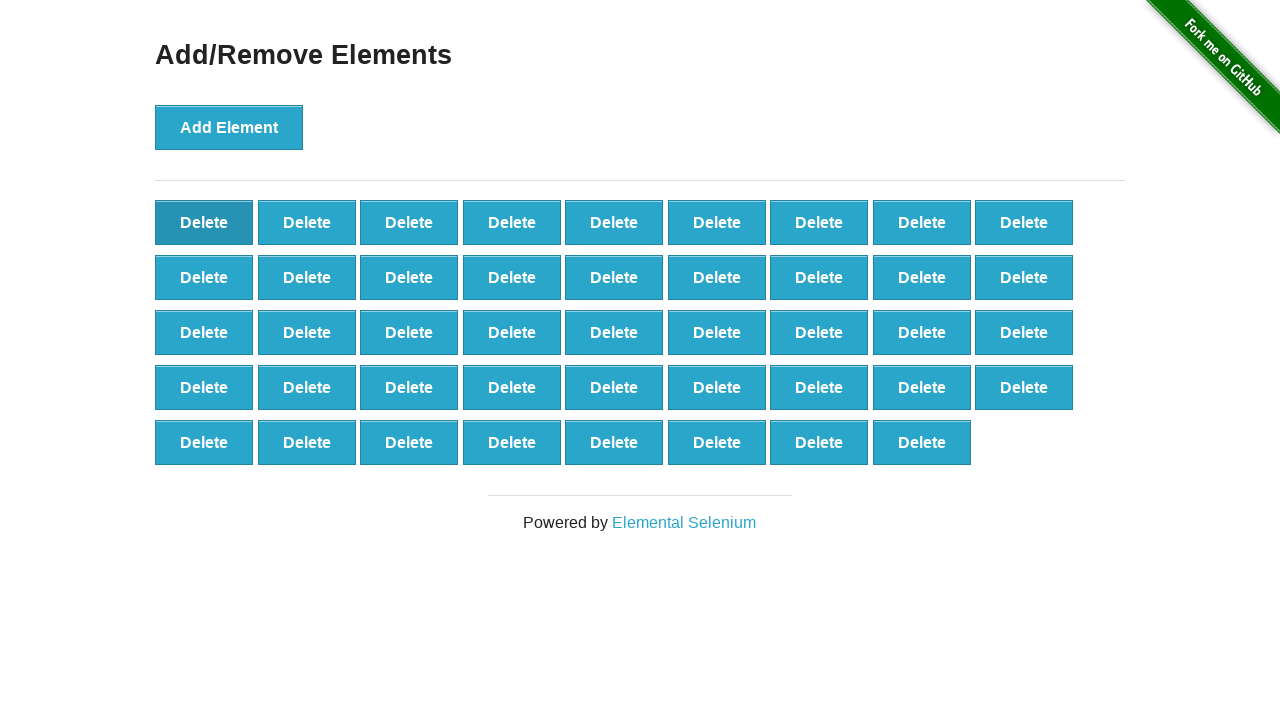

Clicked delete button (iteration 8/40) at (204, 222) on .added-manually >> nth=0
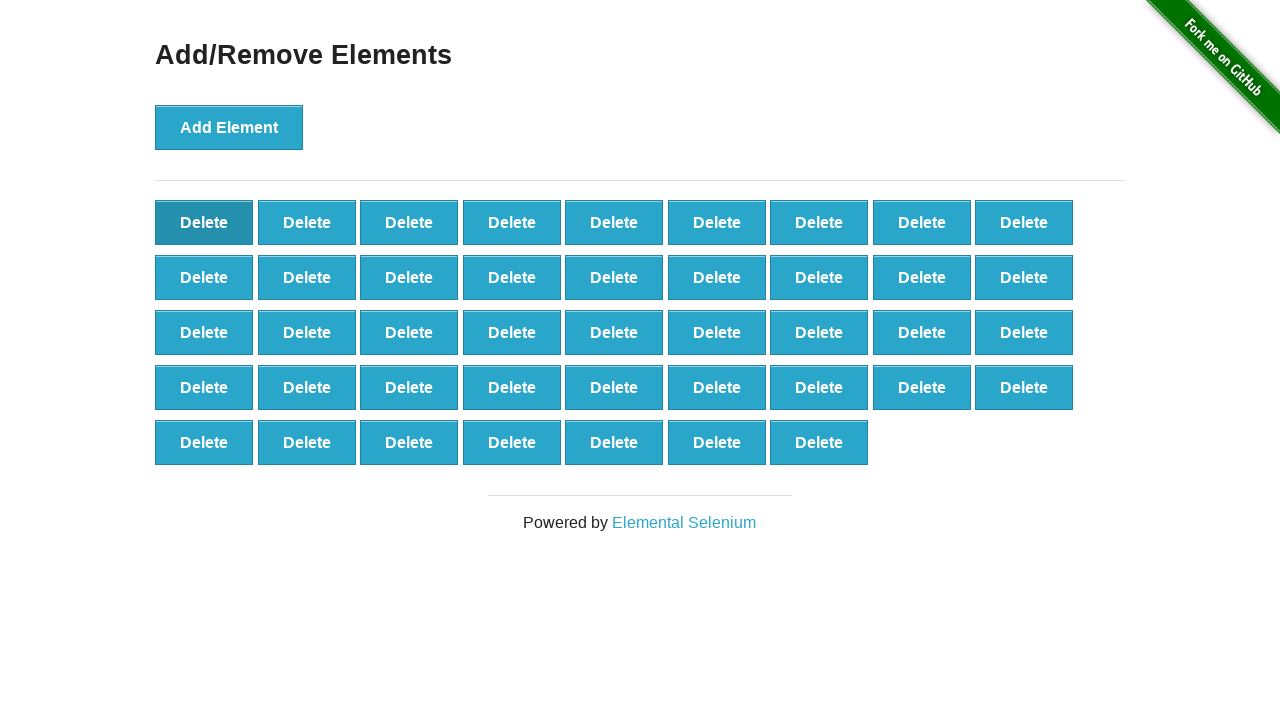

Clicked delete button (iteration 9/40) at (204, 222) on .added-manually >> nth=0
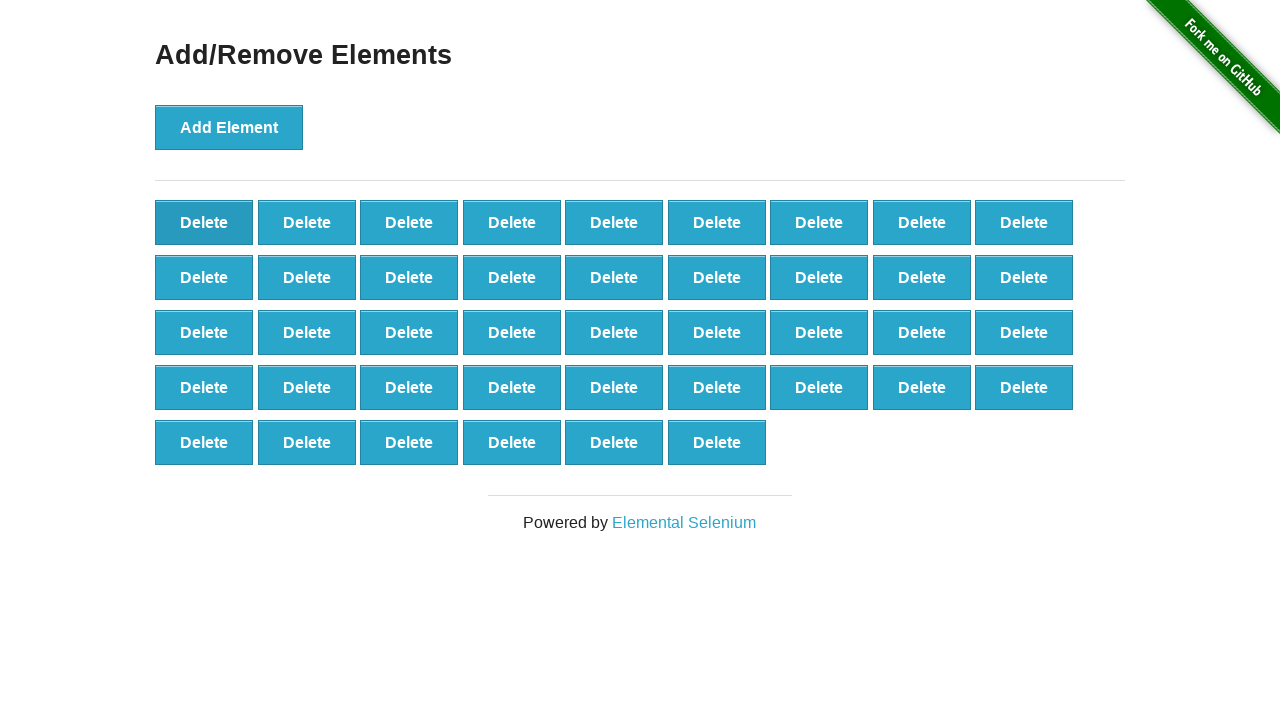

Clicked delete button (iteration 10/40) at (204, 222) on .added-manually >> nth=0
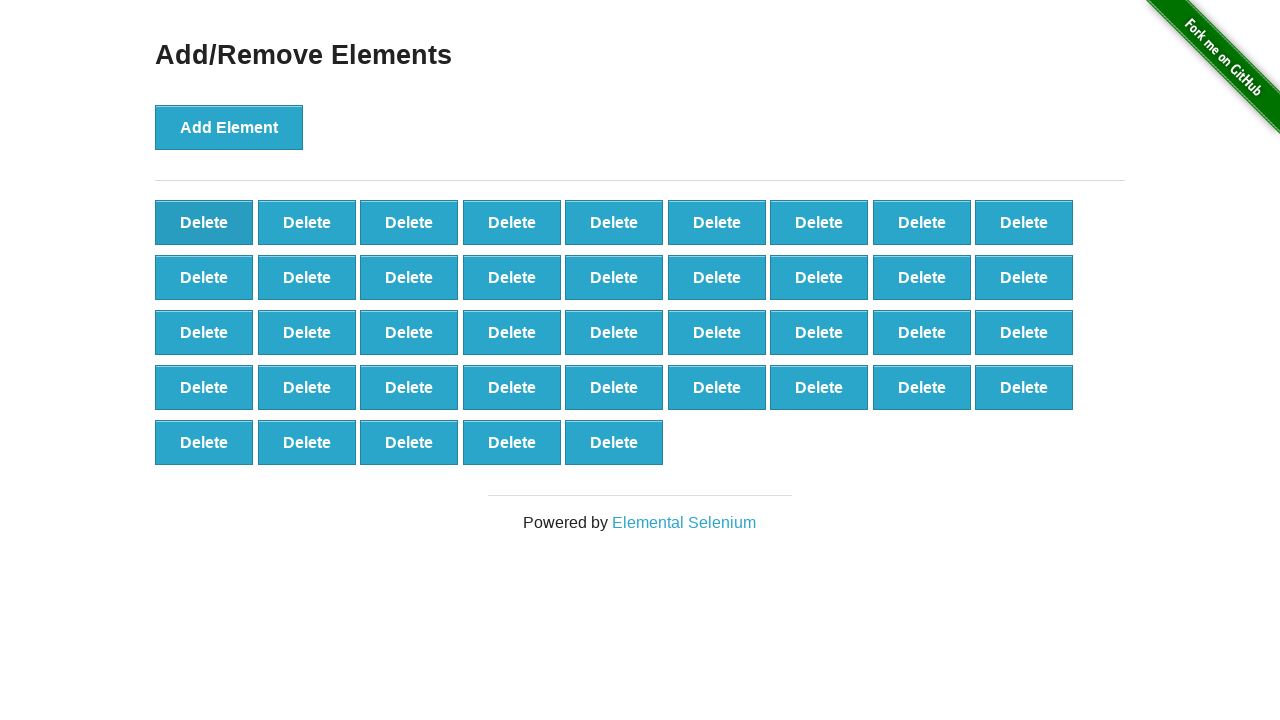

Clicked delete button (iteration 11/40) at (204, 222) on .added-manually >> nth=0
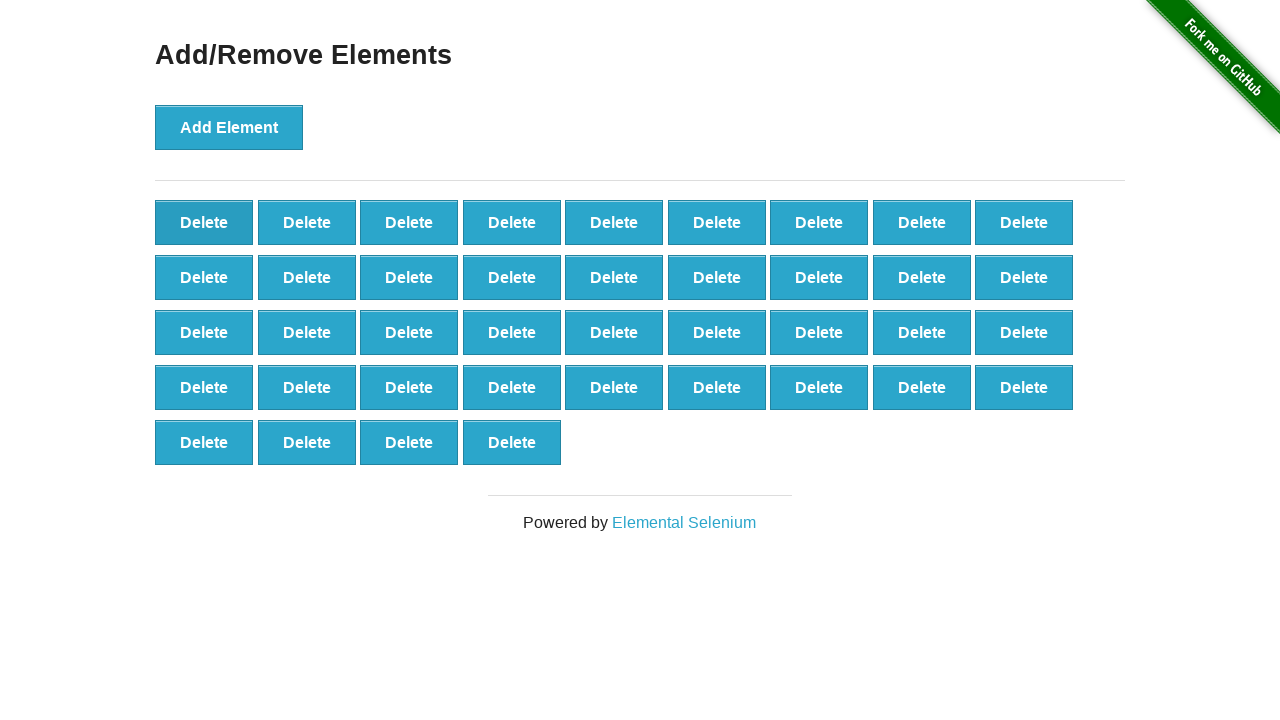

Clicked delete button (iteration 12/40) at (204, 222) on .added-manually >> nth=0
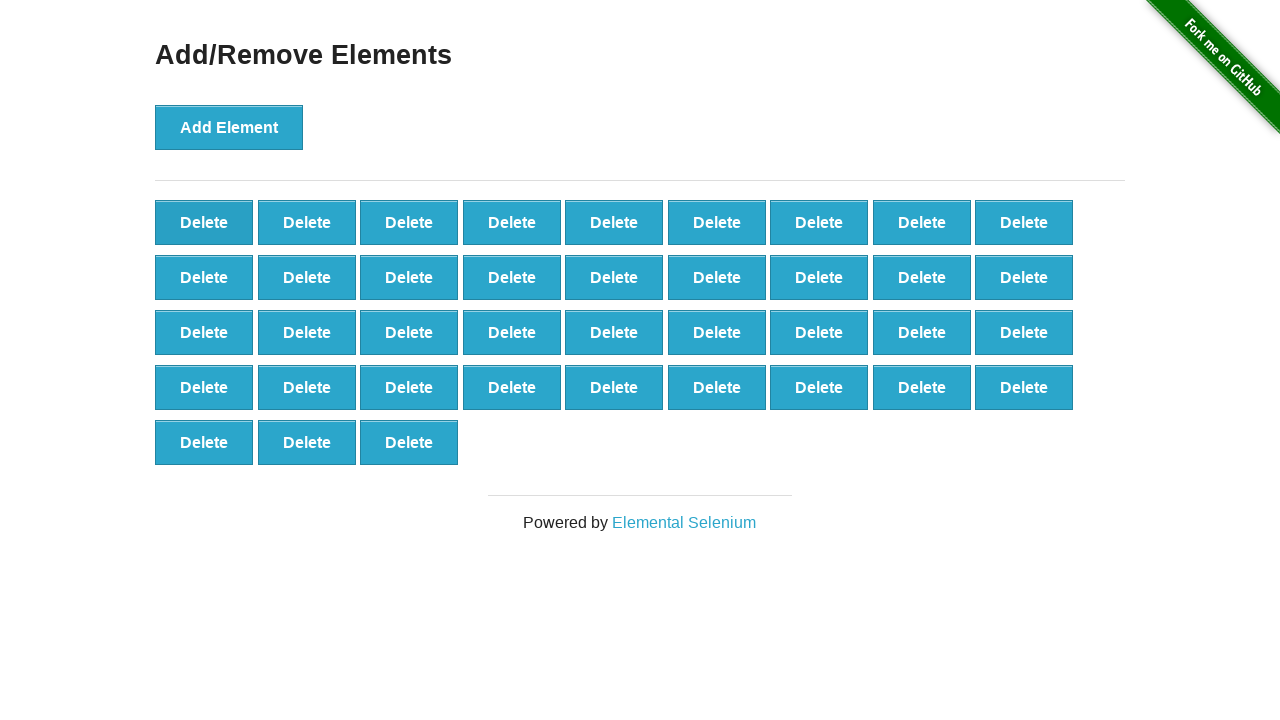

Clicked delete button (iteration 13/40) at (204, 222) on .added-manually >> nth=0
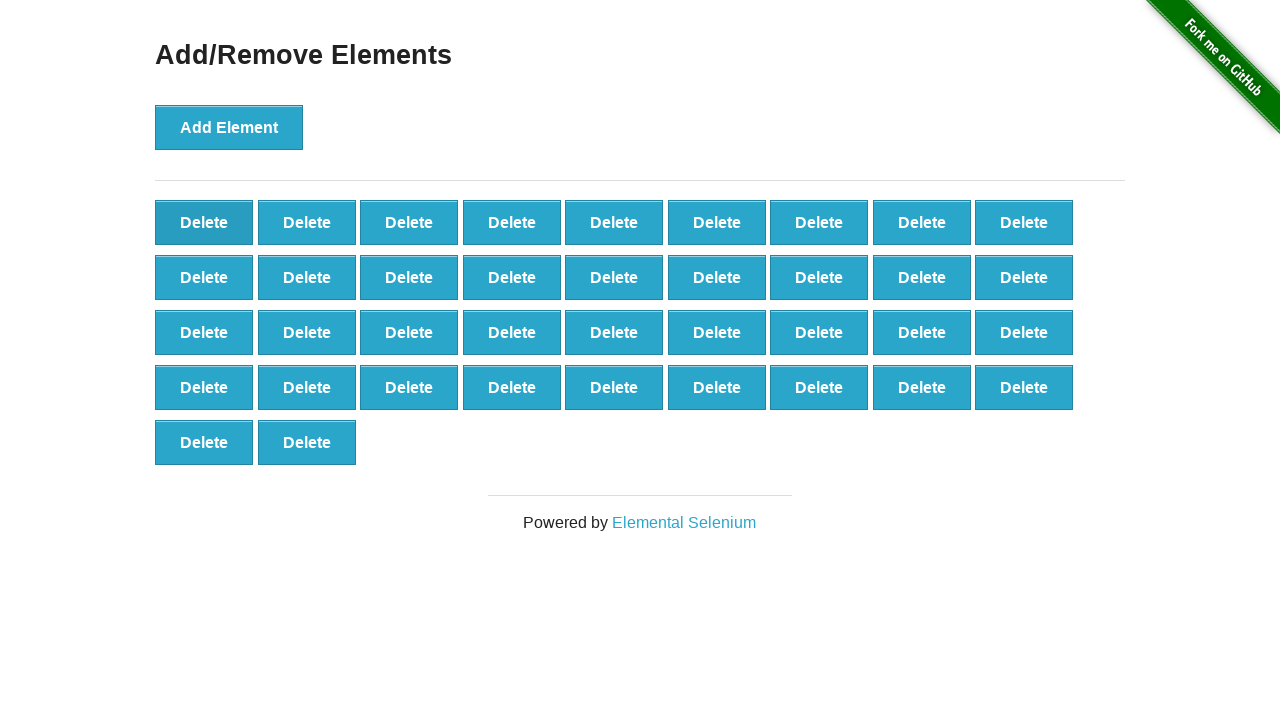

Clicked delete button (iteration 14/40) at (204, 222) on .added-manually >> nth=0
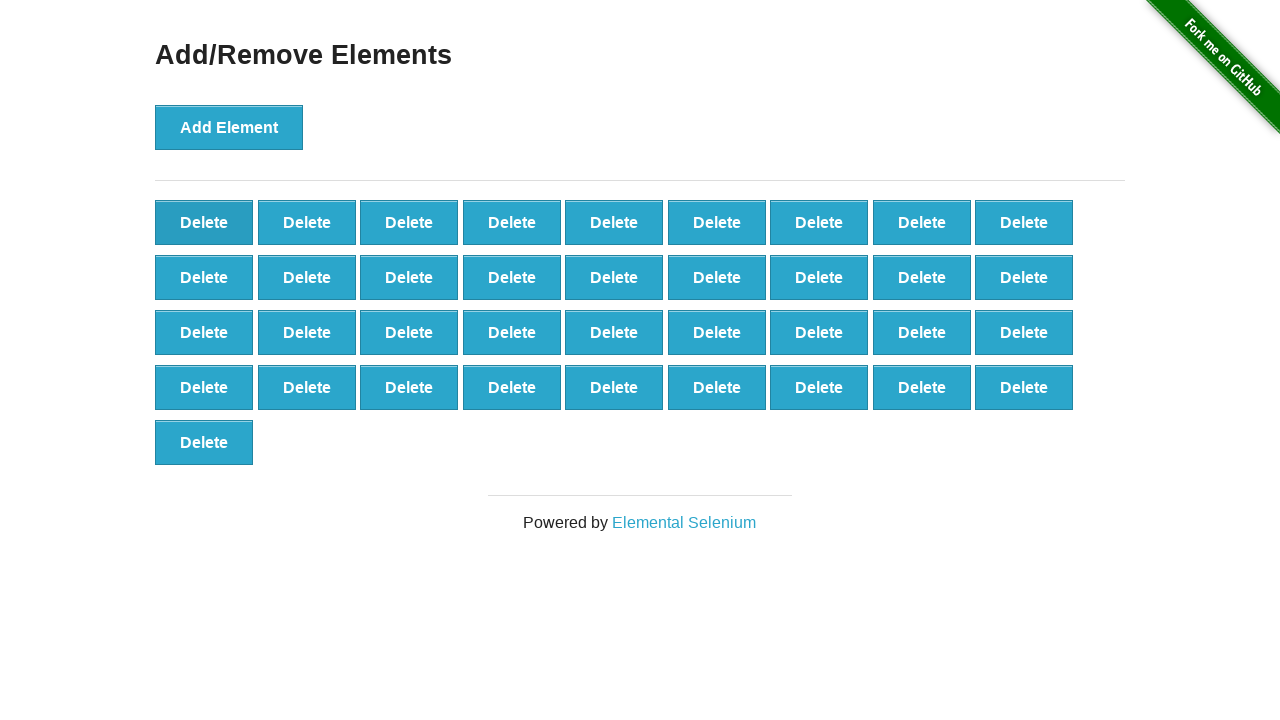

Clicked delete button (iteration 15/40) at (204, 222) on .added-manually >> nth=0
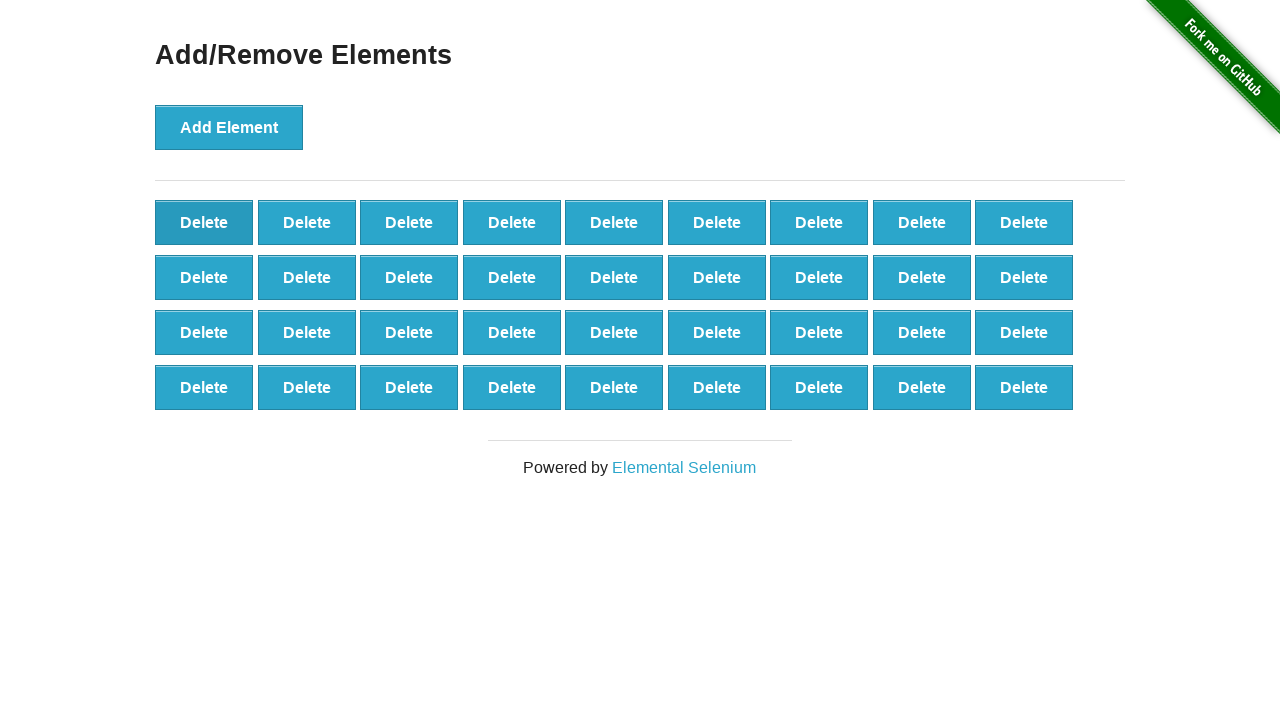

Clicked delete button (iteration 16/40) at (204, 222) on .added-manually >> nth=0
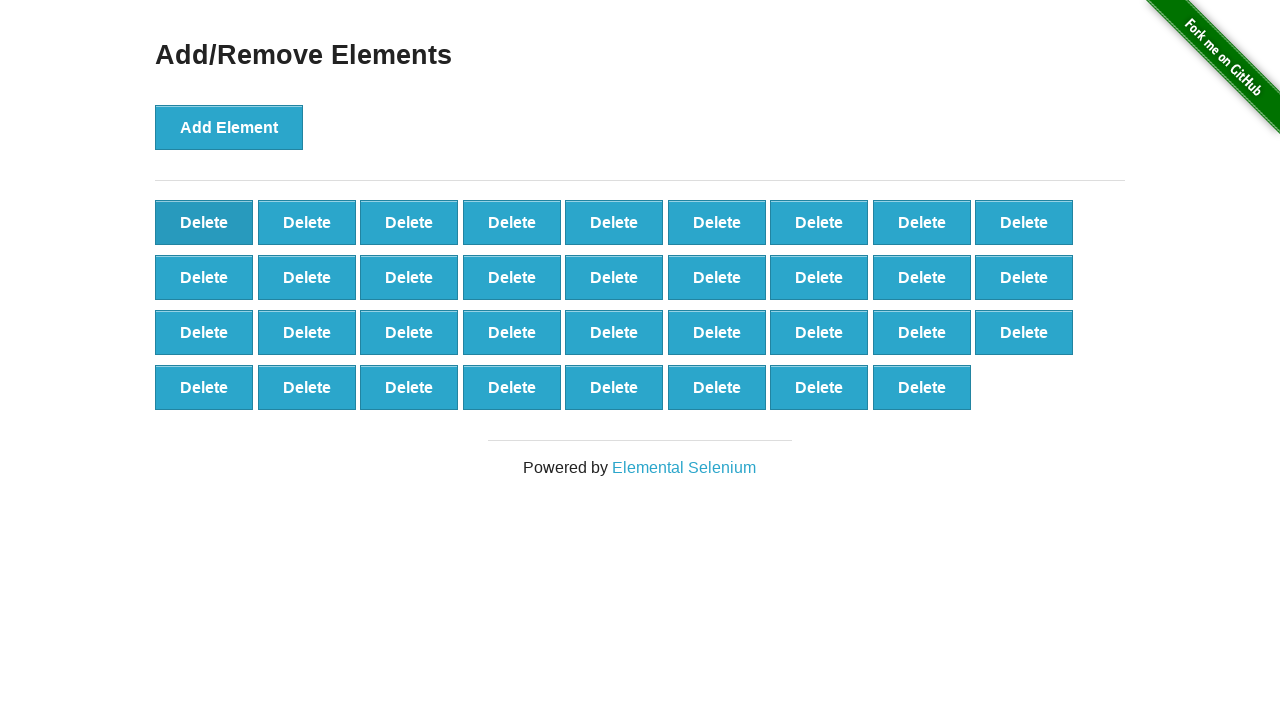

Clicked delete button (iteration 17/40) at (204, 222) on .added-manually >> nth=0
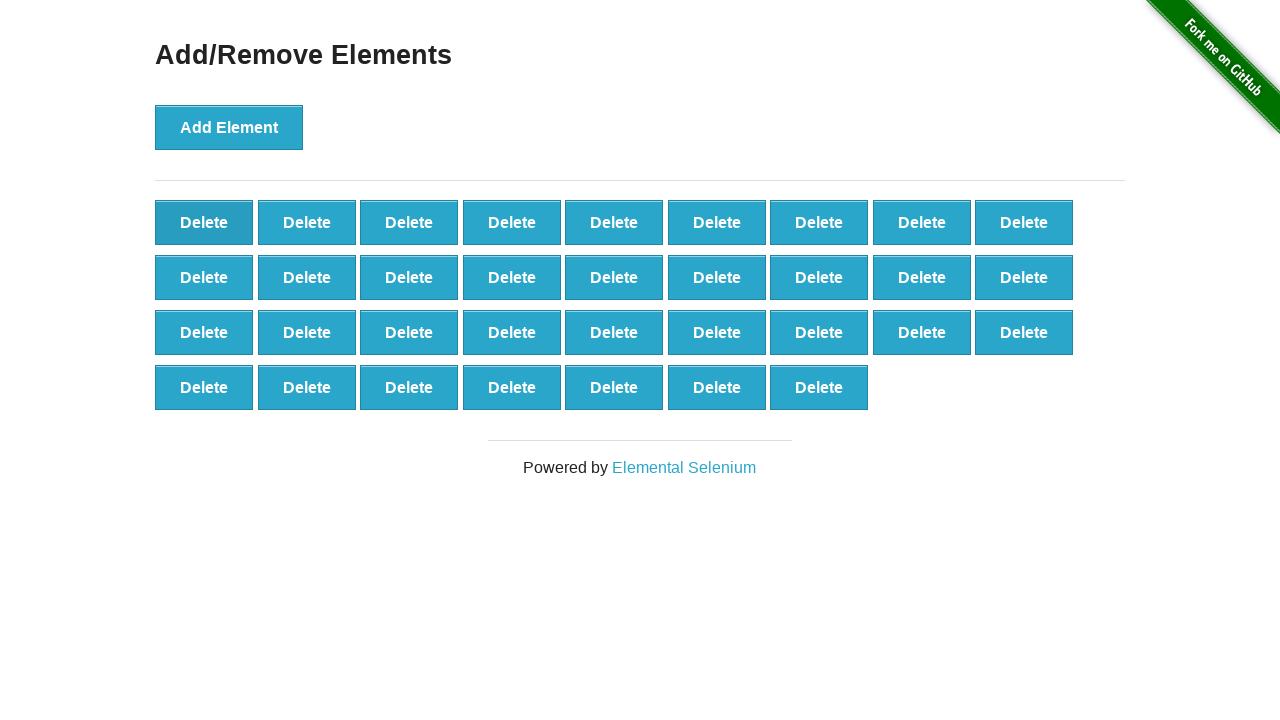

Clicked delete button (iteration 18/40) at (204, 222) on .added-manually >> nth=0
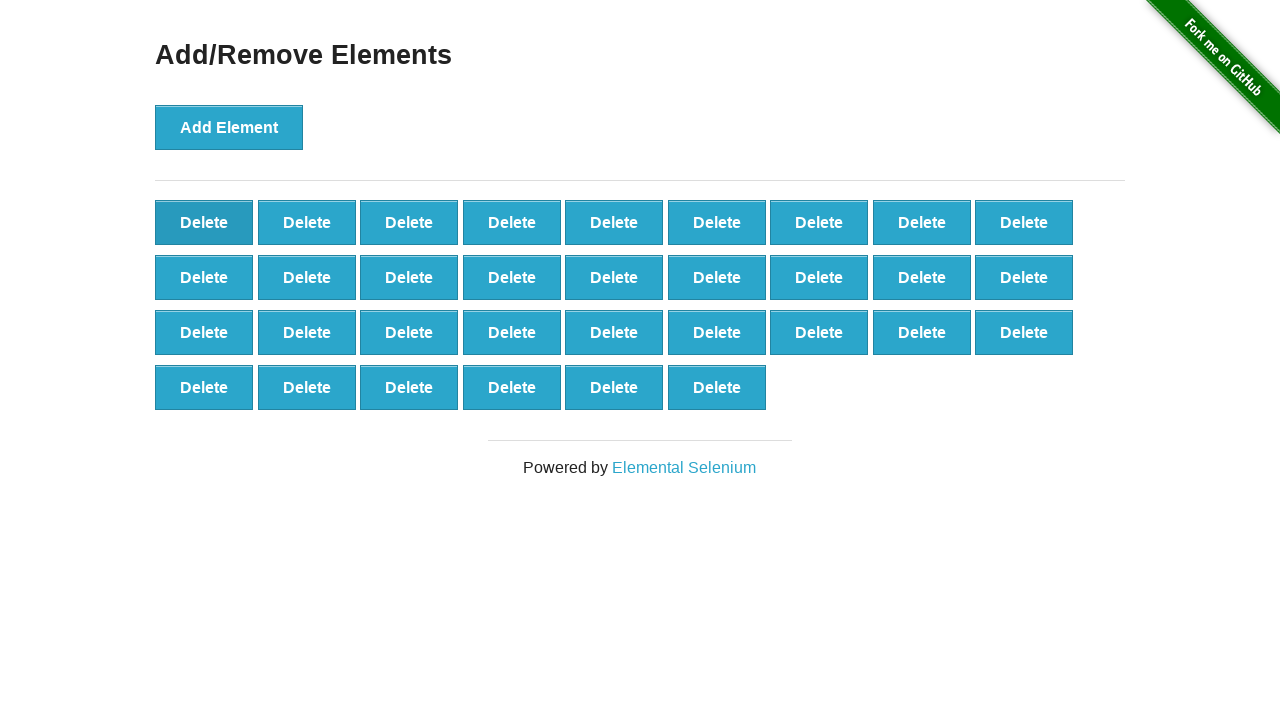

Clicked delete button (iteration 19/40) at (204, 222) on .added-manually >> nth=0
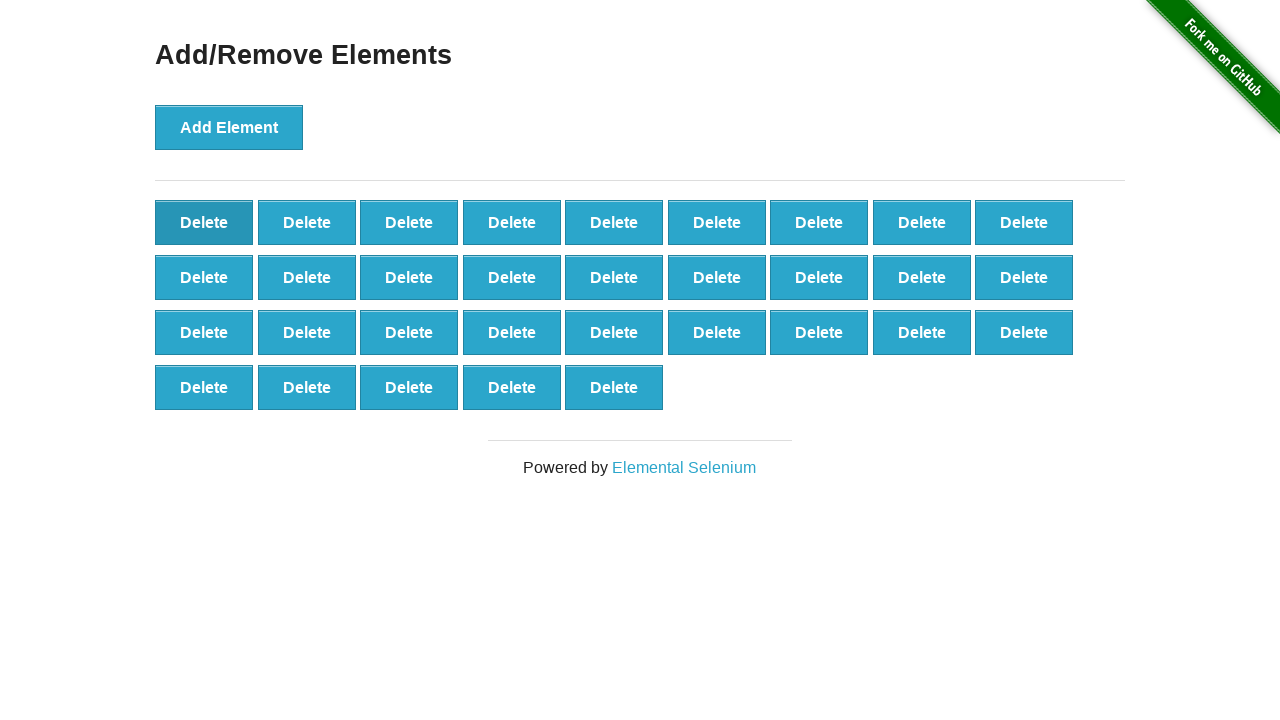

Clicked delete button (iteration 20/40) at (204, 222) on .added-manually >> nth=0
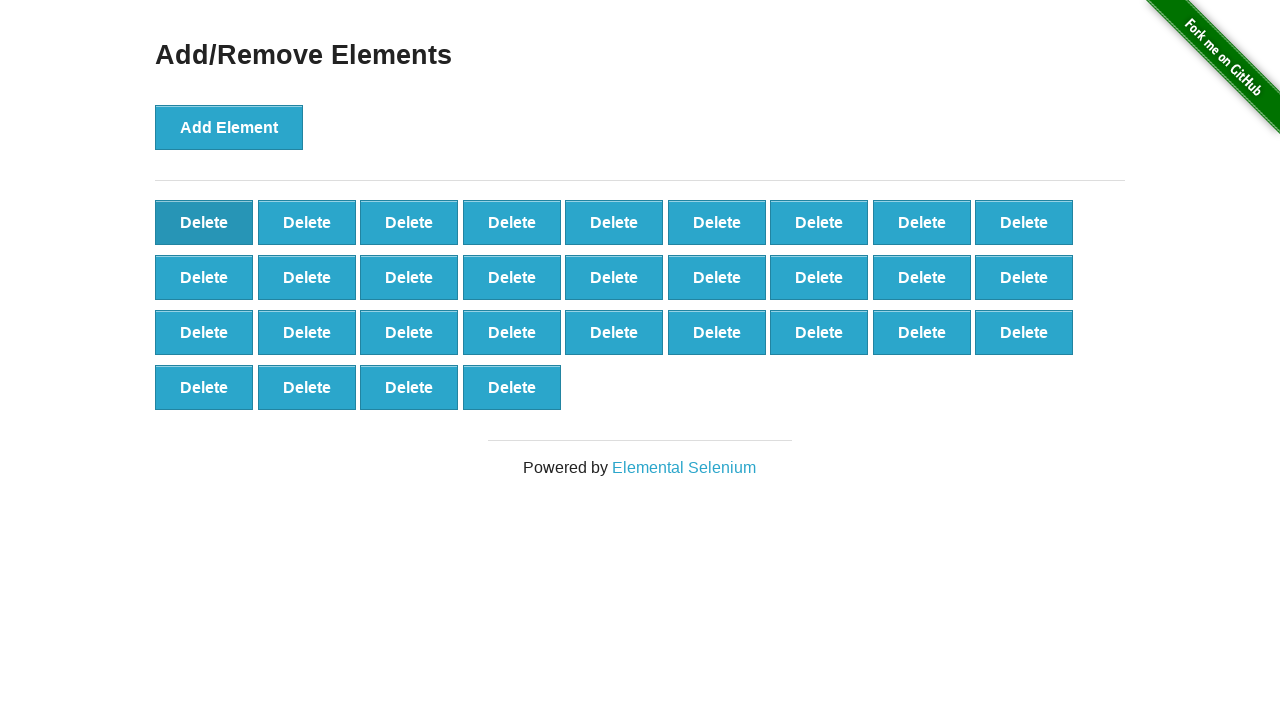

Clicked delete button (iteration 21/40) at (204, 222) on .added-manually >> nth=0
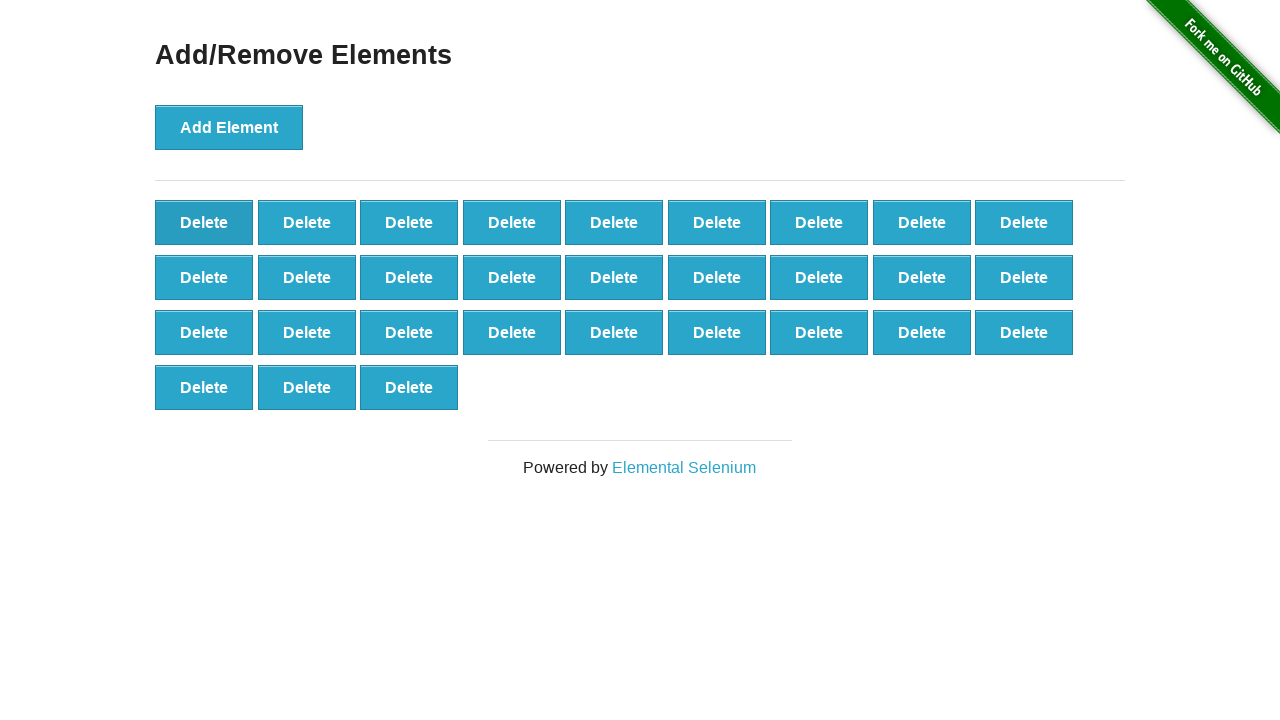

Clicked delete button (iteration 22/40) at (204, 222) on .added-manually >> nth=0
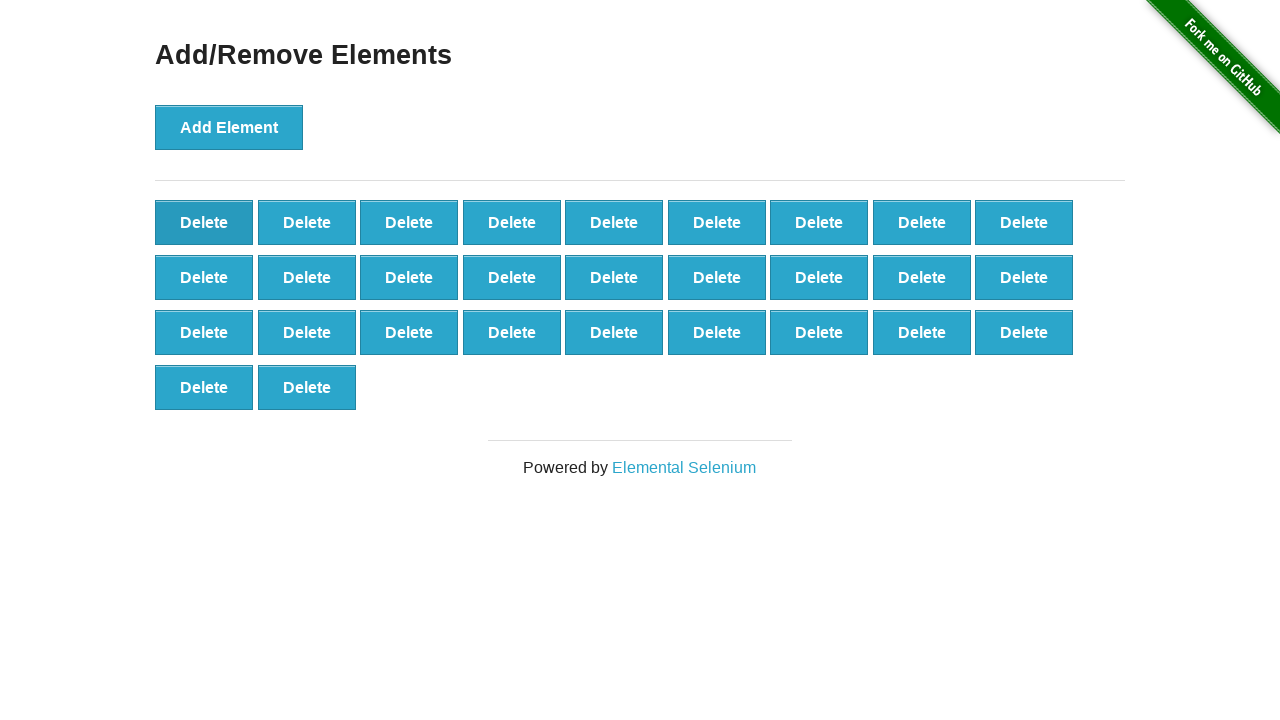

Clicked delete button (iteration 23/40) at (204, 222) on .added-manually >> nth=0
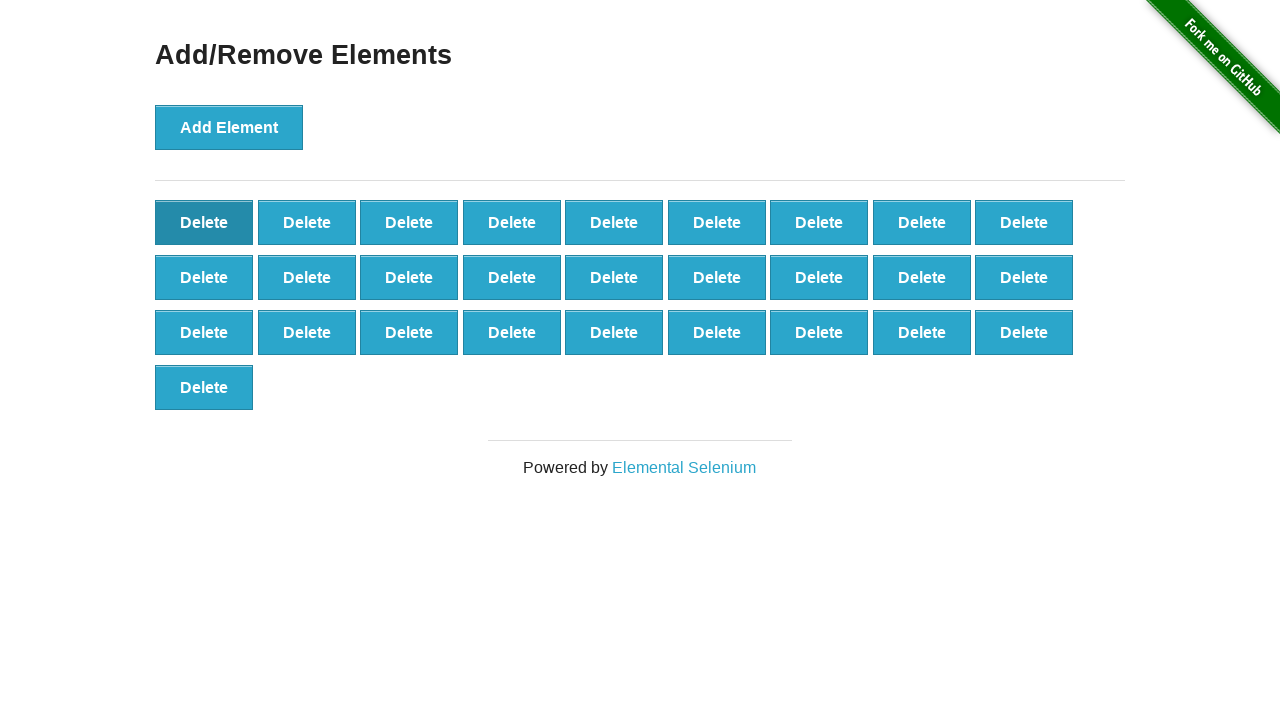

Clicked delete button (iteration 24/40) at (204, 222) on .added-manually >> nth=0
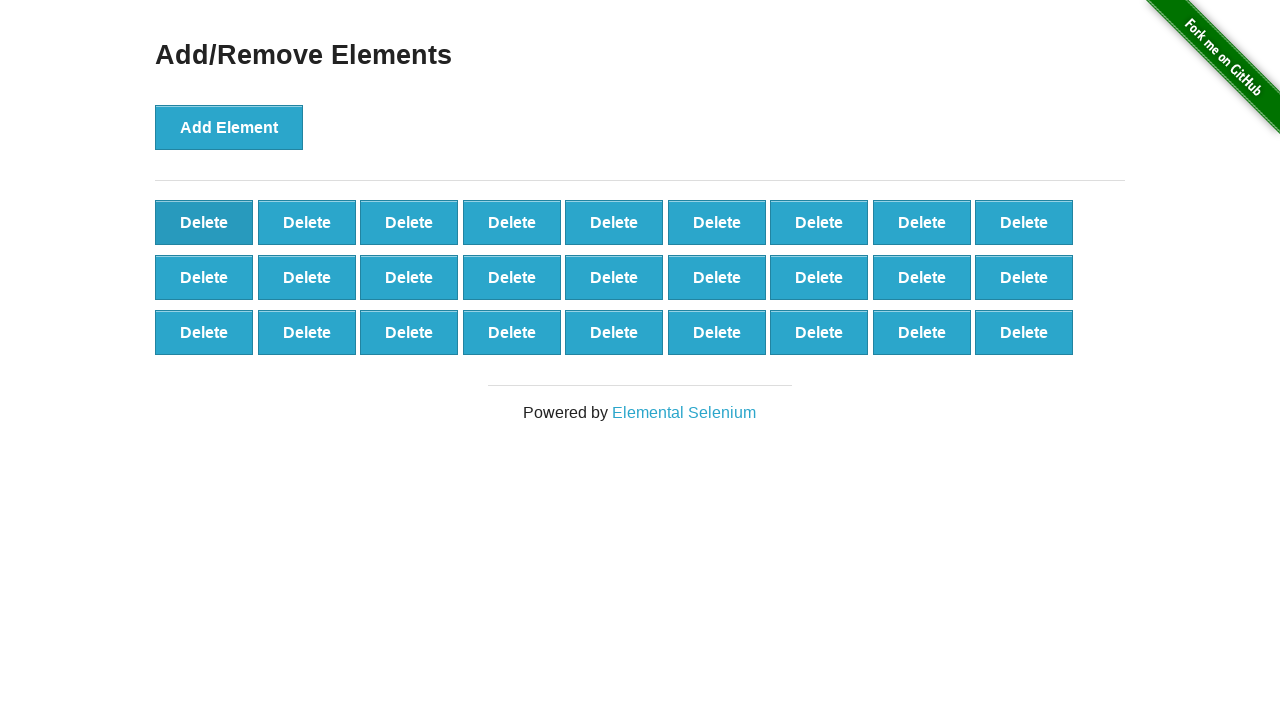

Clicked delete button (iteration 25/40) at (204, 222) on .added-manually >> nth=0
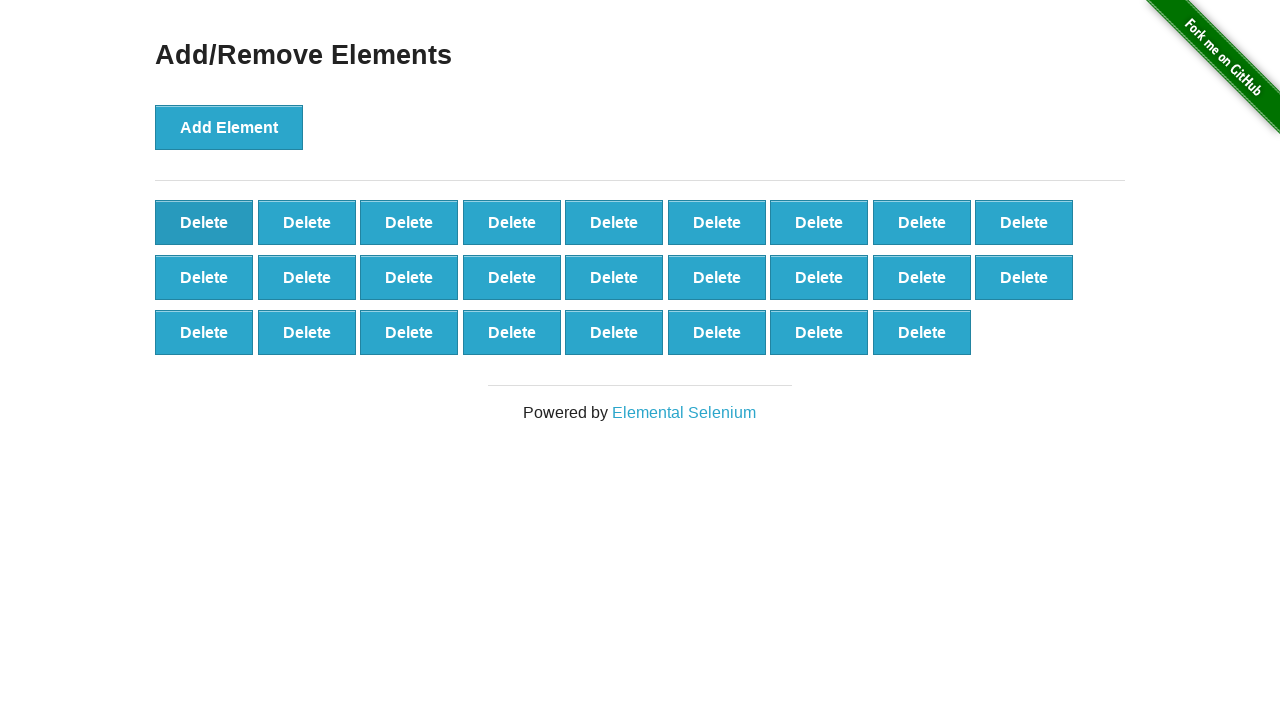

Clicked delete button (iteration 26/40) at (204, 222) on .added-manually >> nth=0
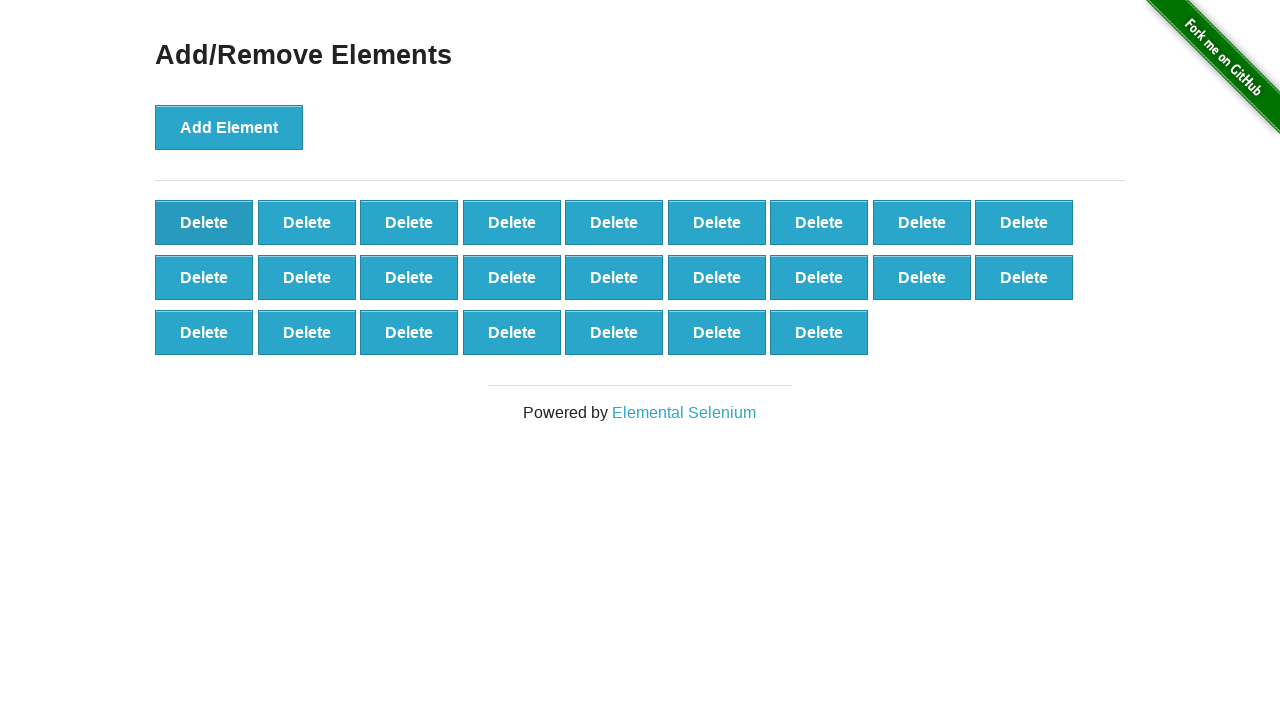

Clicked delete button (iteration 27/40) at (204, 222) on .added-manually >> nth=0
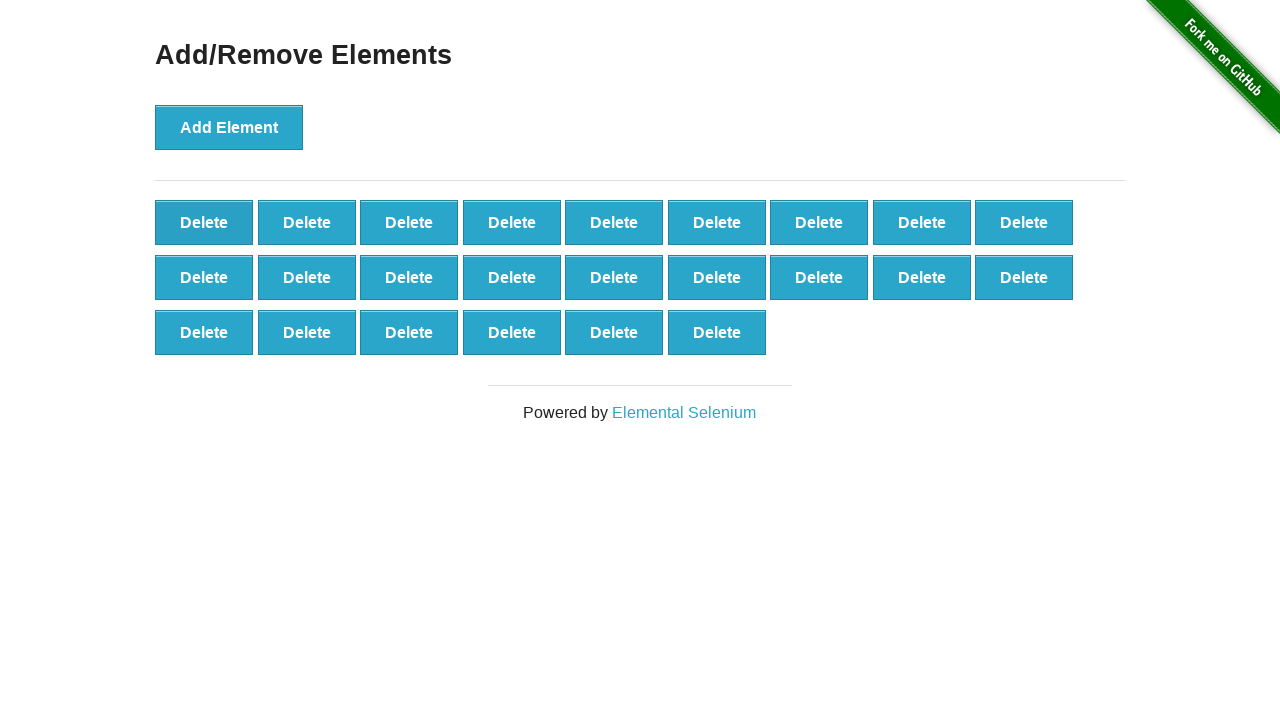

Clicked delete button (iteration 28/40) at (204, 222) on .added-manually >> nth=0
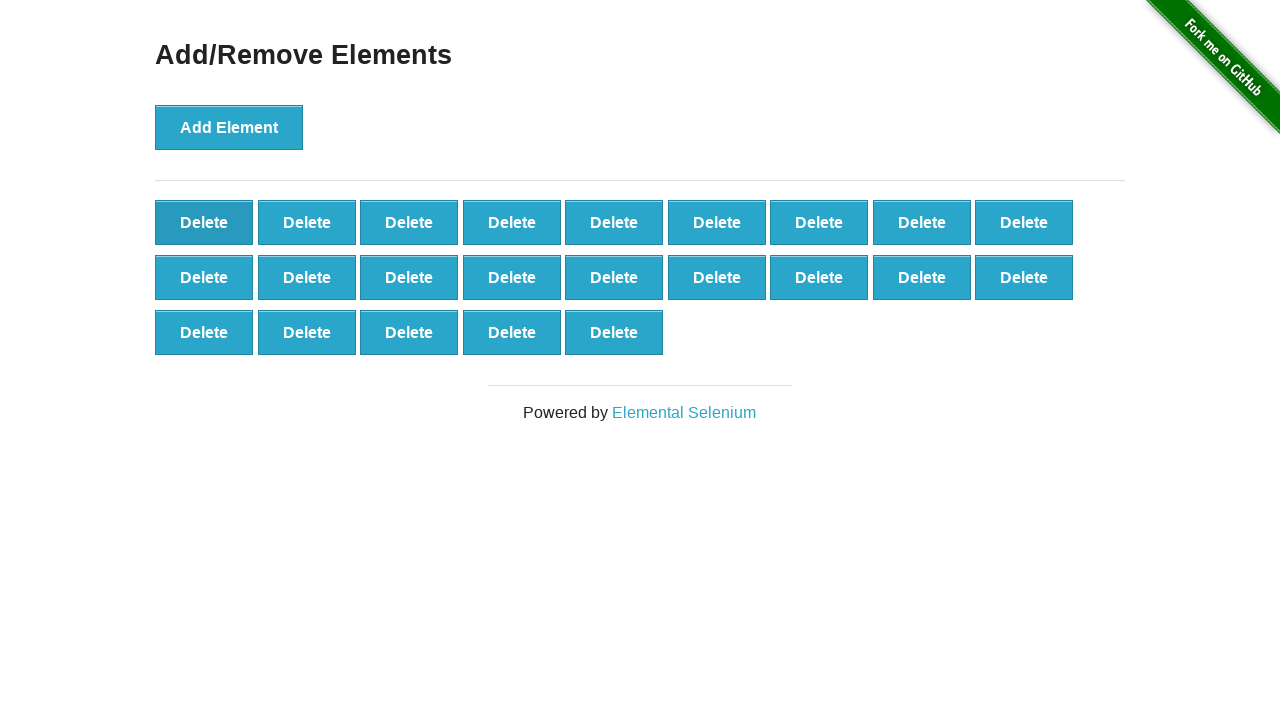

Clicked delete button (iteration 29/40) at (204, 222) on .added-manually >> nth=0
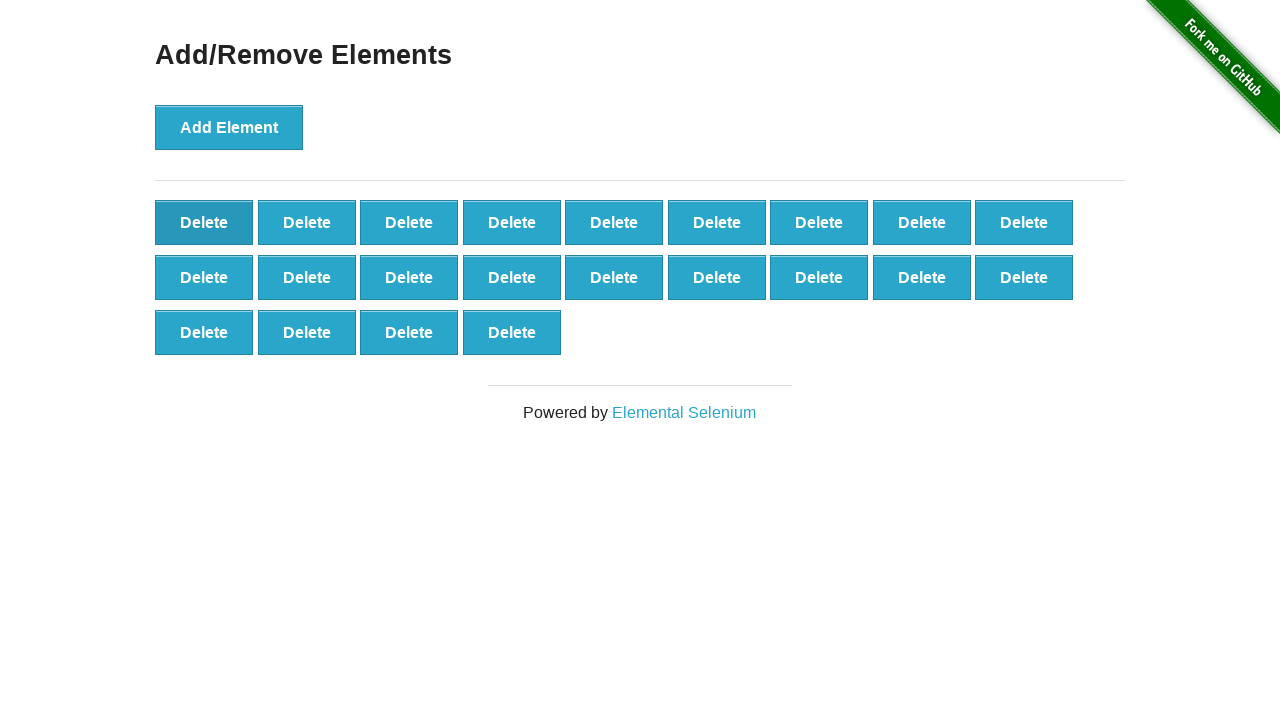

Clicked delete button (iteration 30/40) at (204, 222) on .added-manually >> nth=0
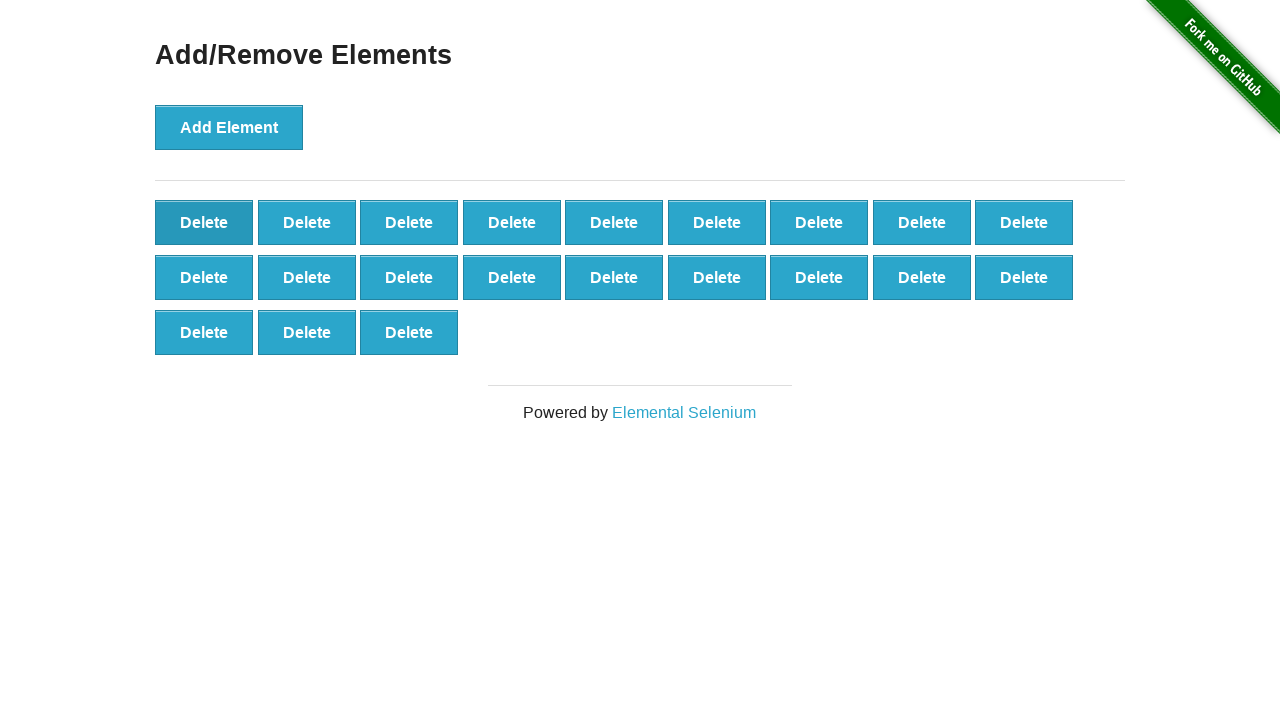

Clicked delete button (iteration 31/40) at (204, 222) on .added-manually >> nth=0
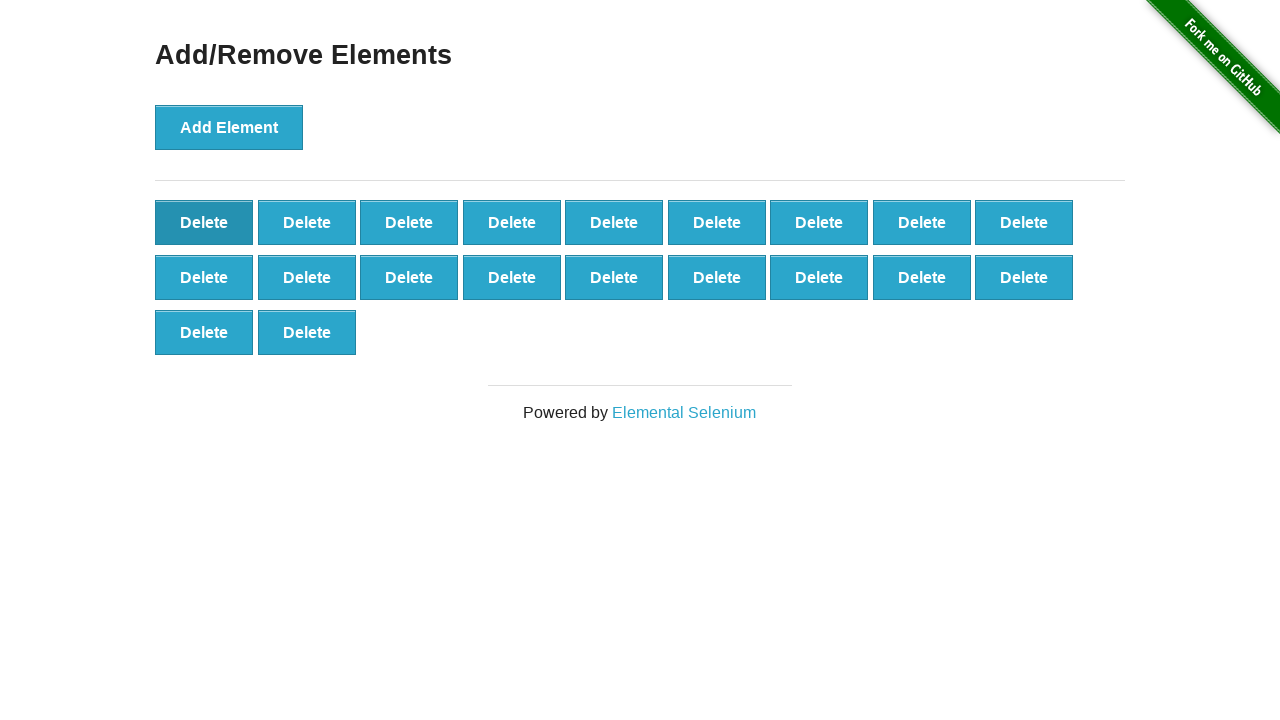

Clicked delete button (iteration 32/40) at (204, 222) on .added-manually >> nth=0
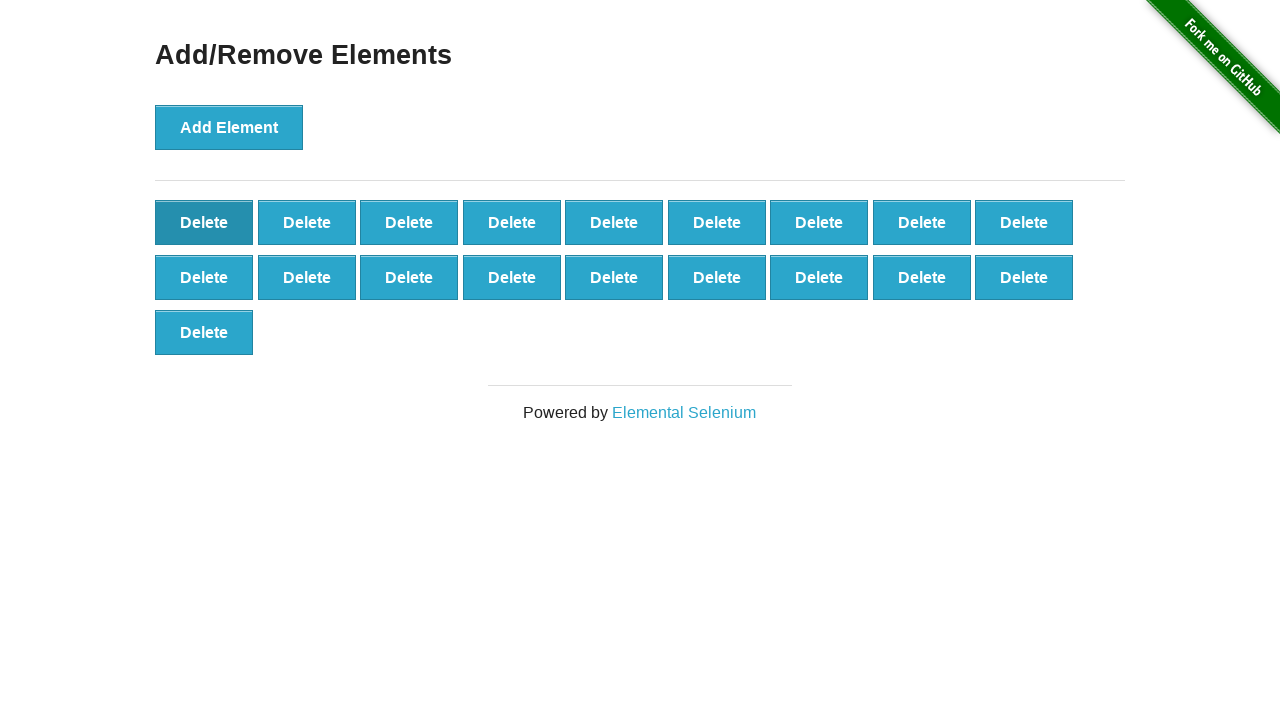

Clicked delete button (iteration 33/40) at (204, 222) on .added-manually >> nth=0
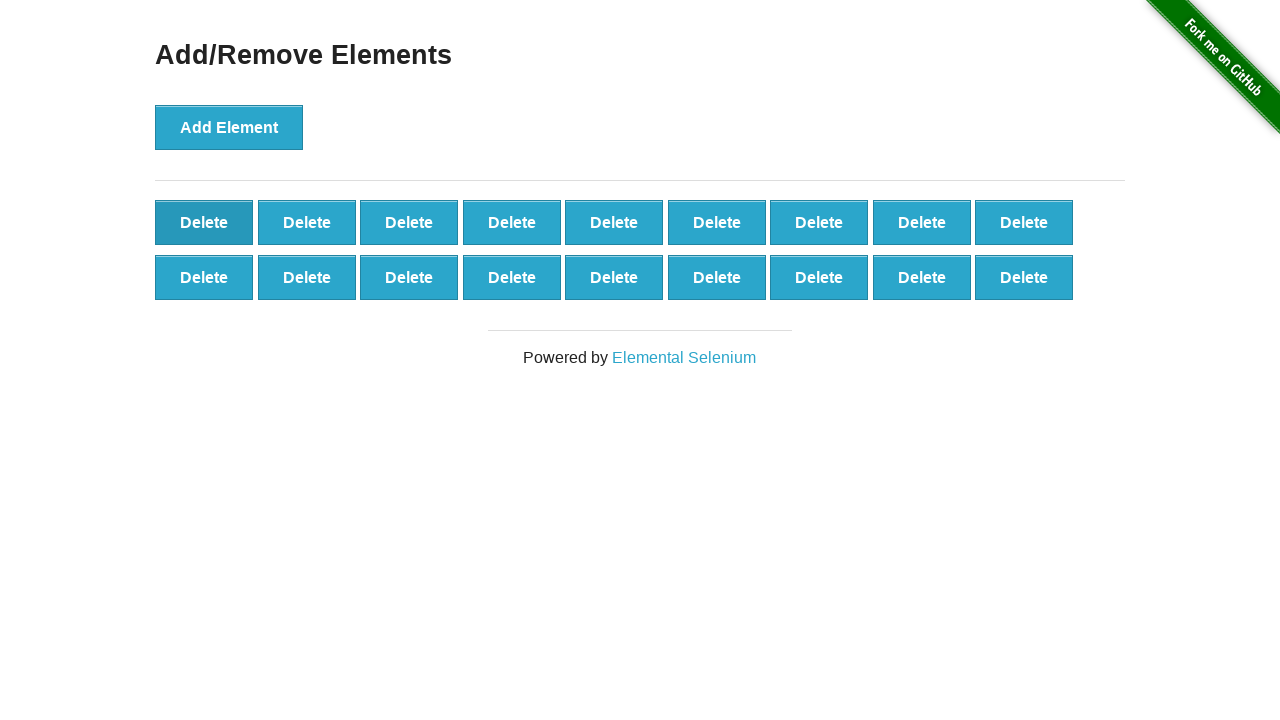

Clicked delete button (iteration 34/40) at (204, 222) on .added-manually >> nth=0
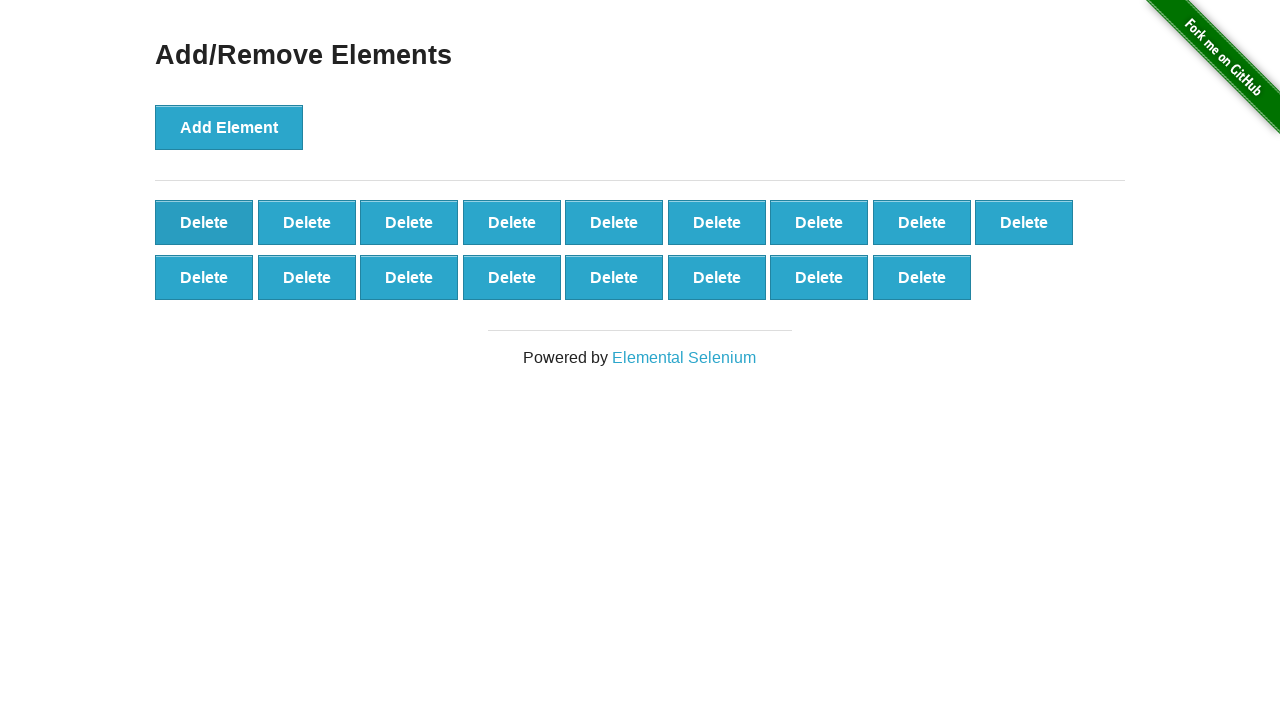

Clicked delete button (iteration 35/40) at (204, 222) on .added-manually >> nth=0
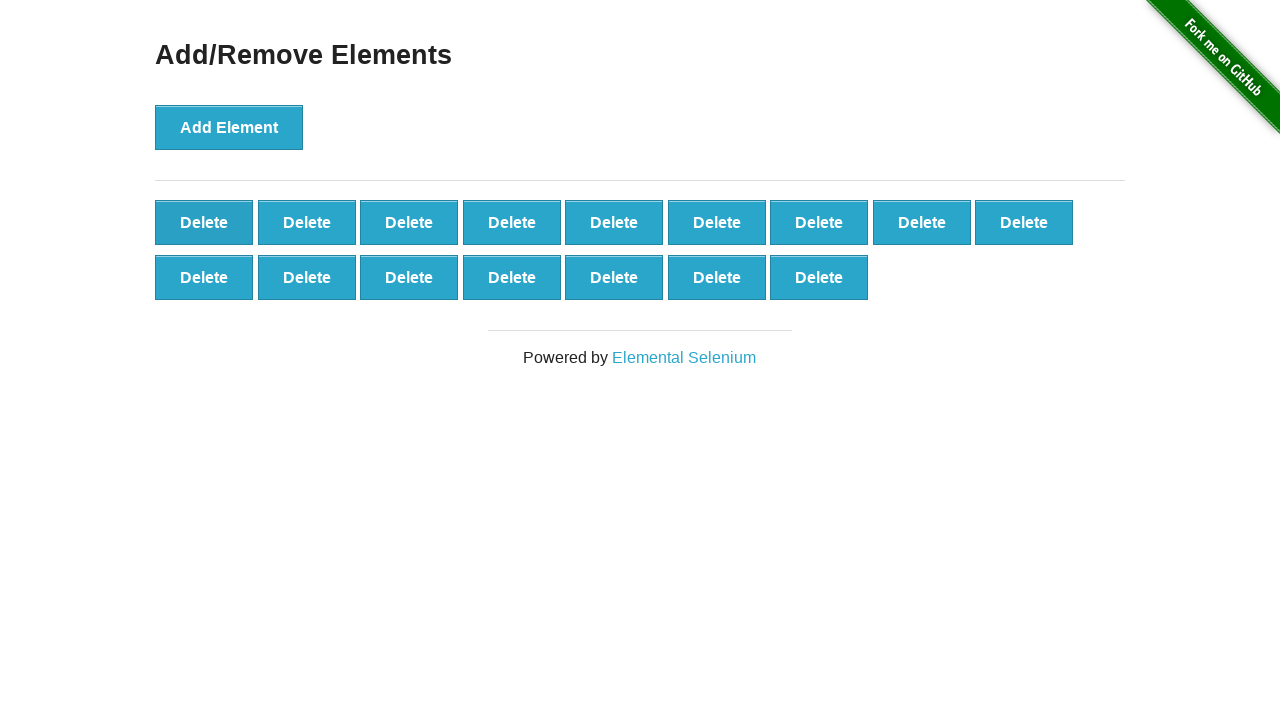

Clicked delete button (iteration 36/40) at (204, 222) on .added-manually >> nth=0
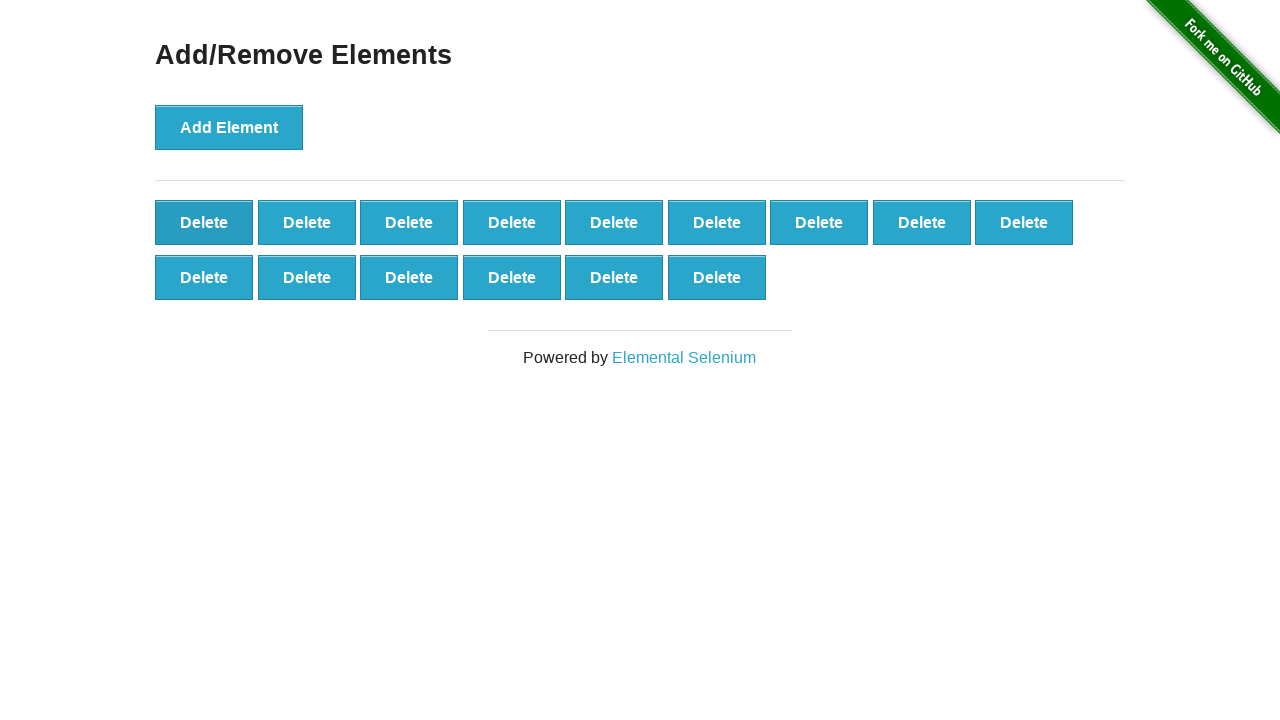

Clicked delete button (iteration 37/40) at (204, 222) on .added-manually >> nth=0
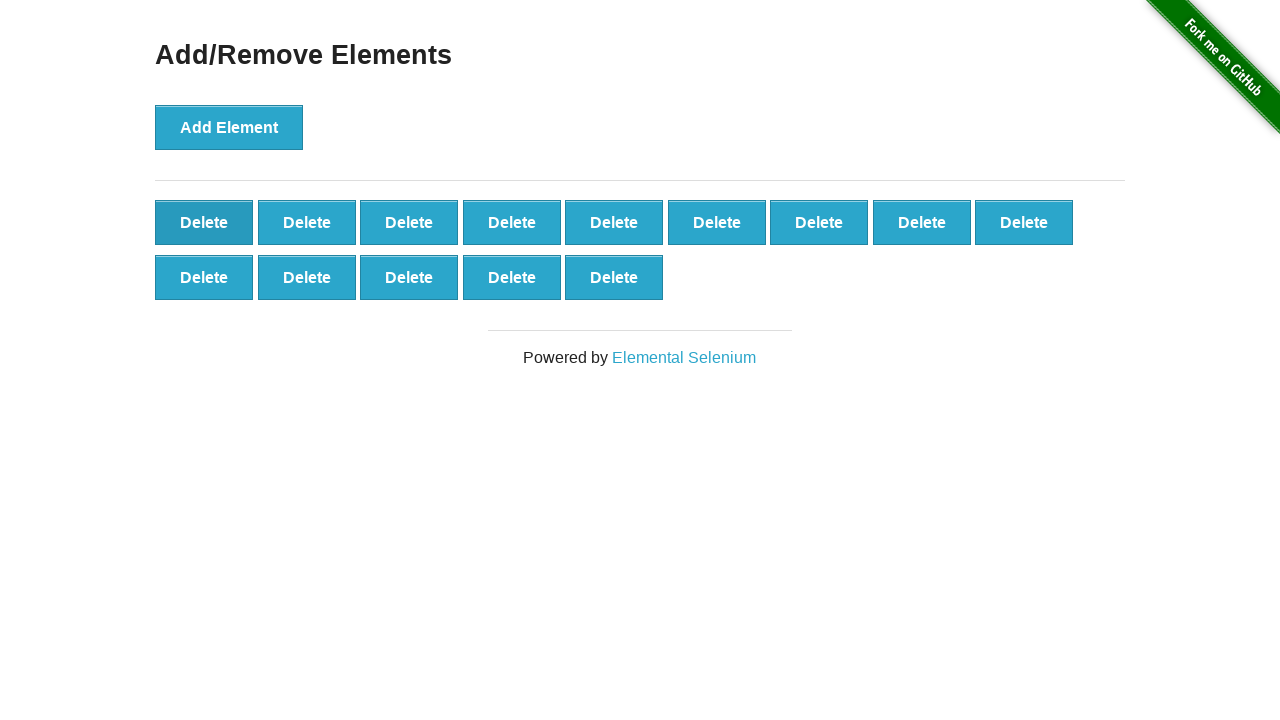

Clicked delete button (iteration 38/40) at (204, 222) on .added-manually >> nth=0
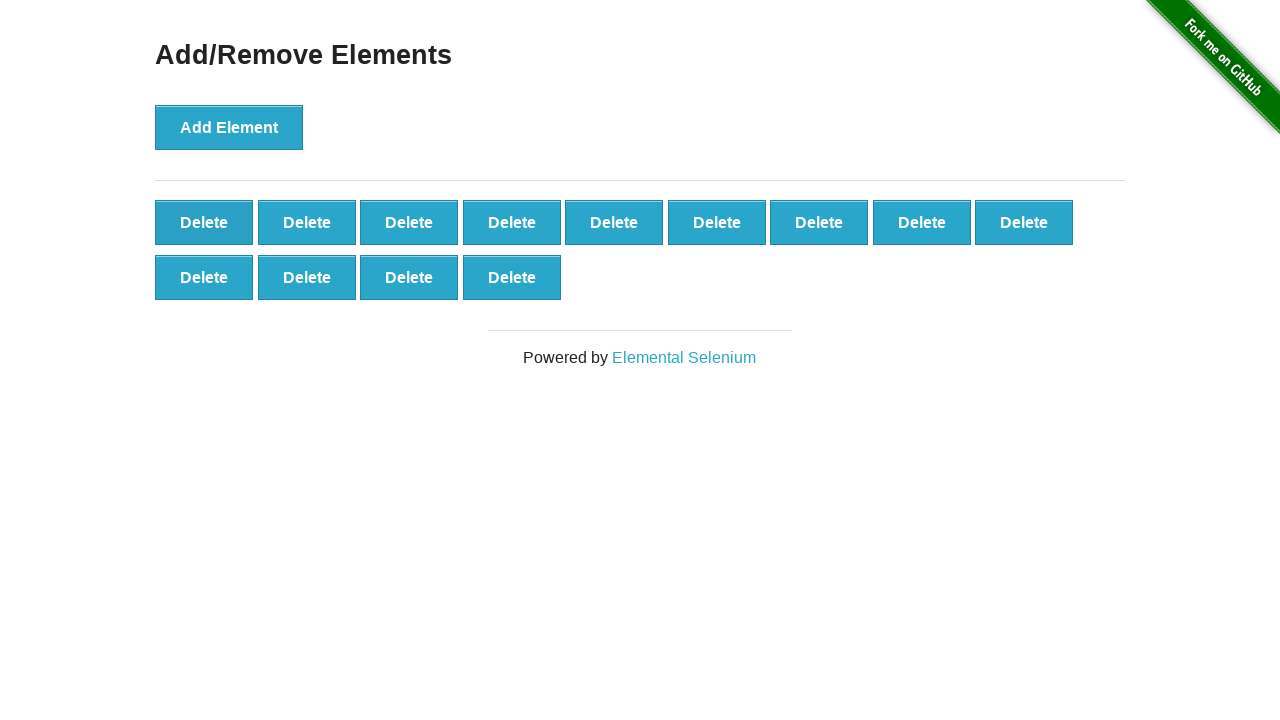

Clicked delete button (iteration 39/40) at (204, 222) on .added-manually >> nth=0
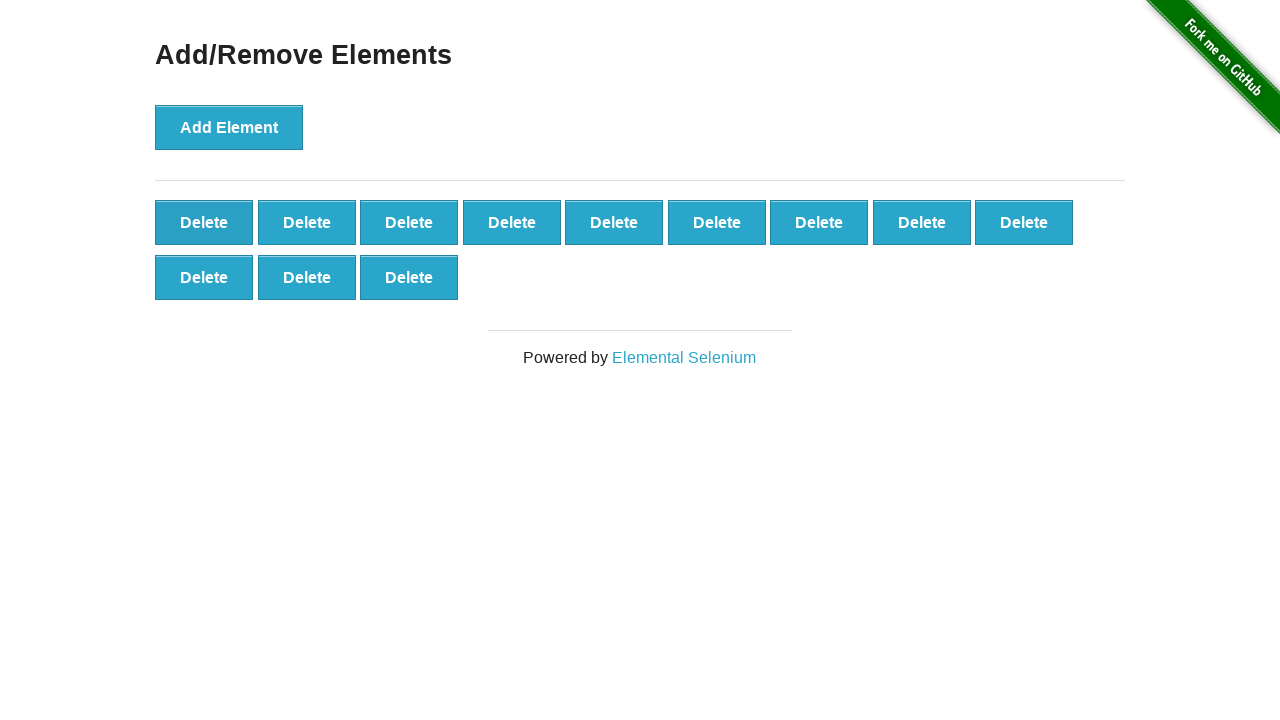

Clicked delete button (iteration 40/40) at (204, 222) on .added-manually >> nth=0
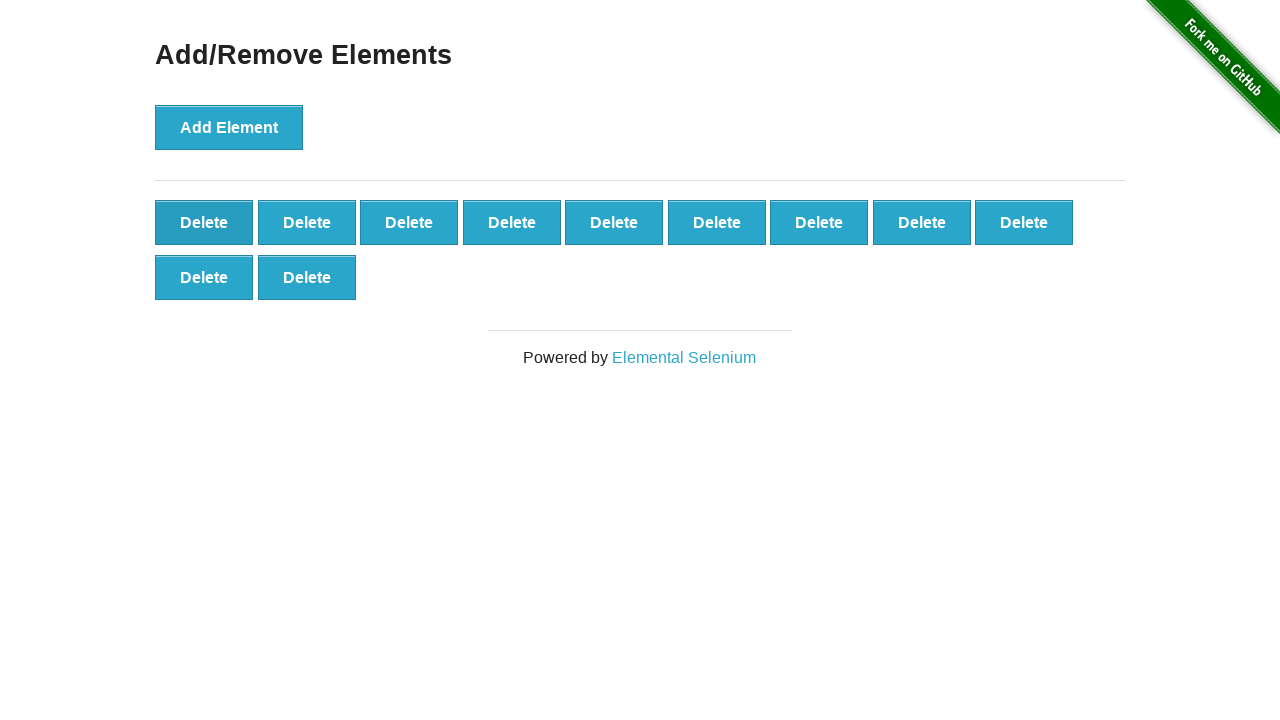

Verified remaining delete buttons are visible
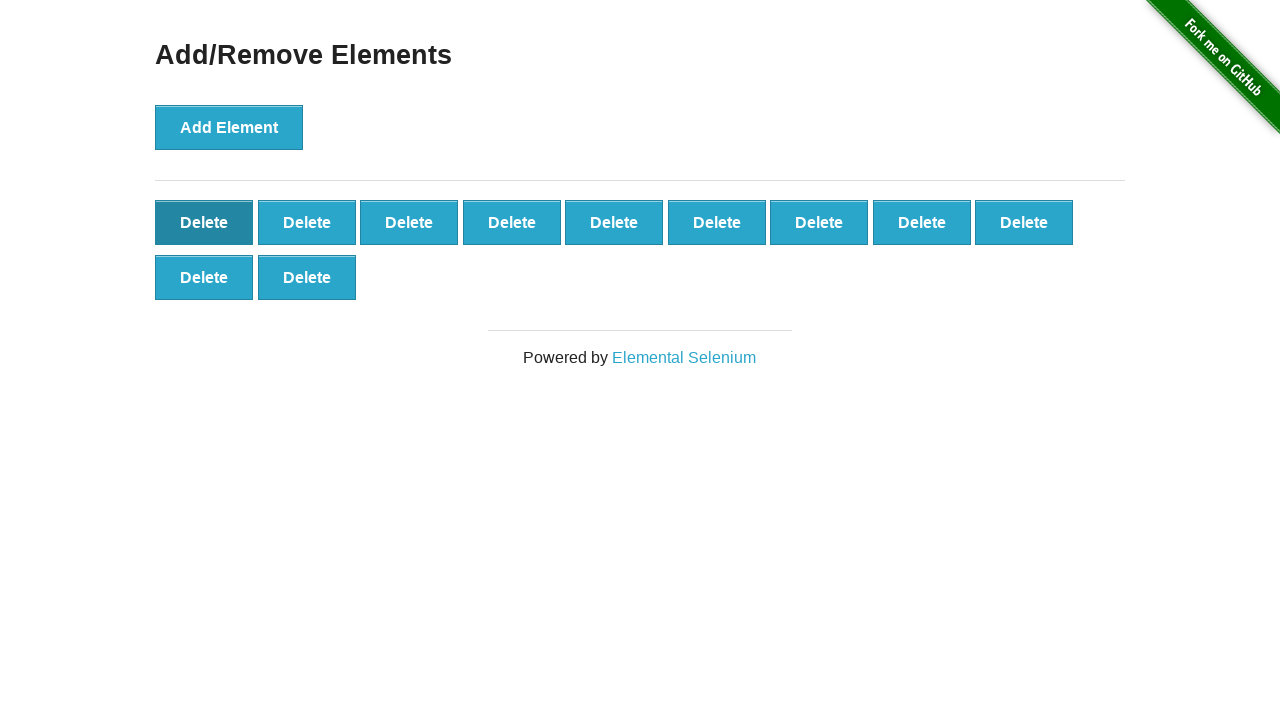

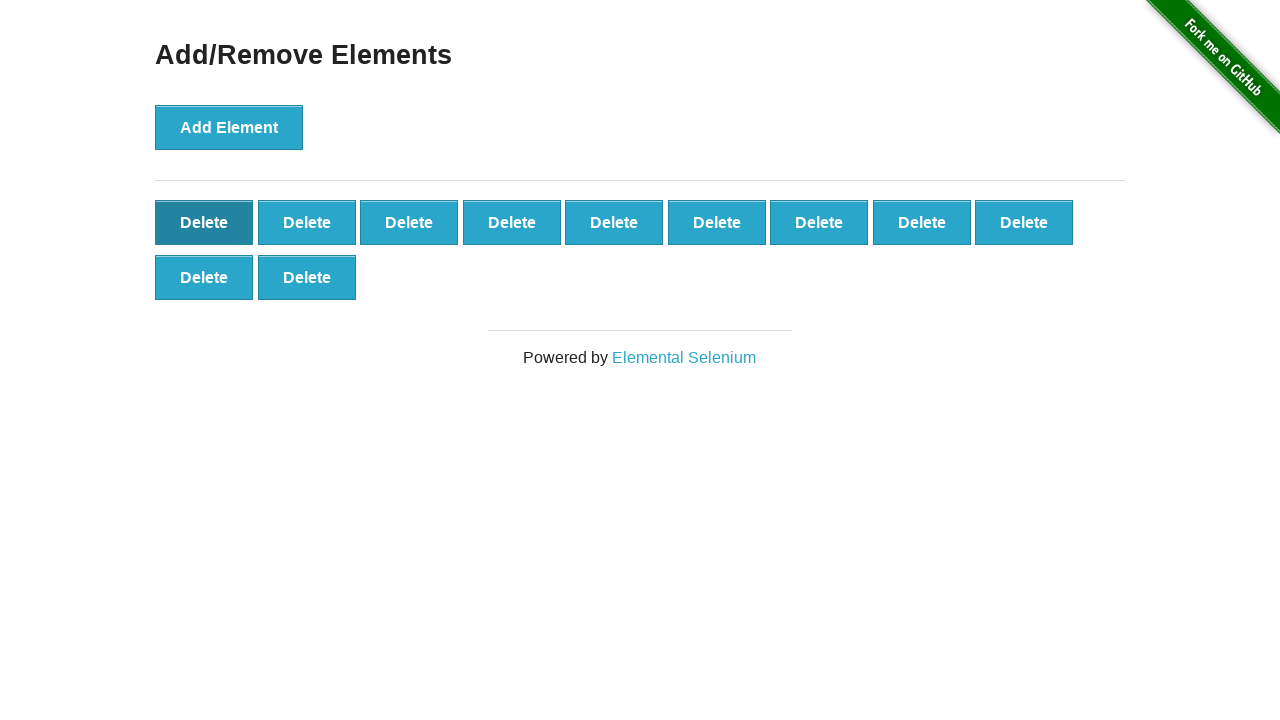